Tests a large form by filling all text input fields with a sample answer and submitting the form

Starting URL: http://suninjuly.github.io/huge_form.html

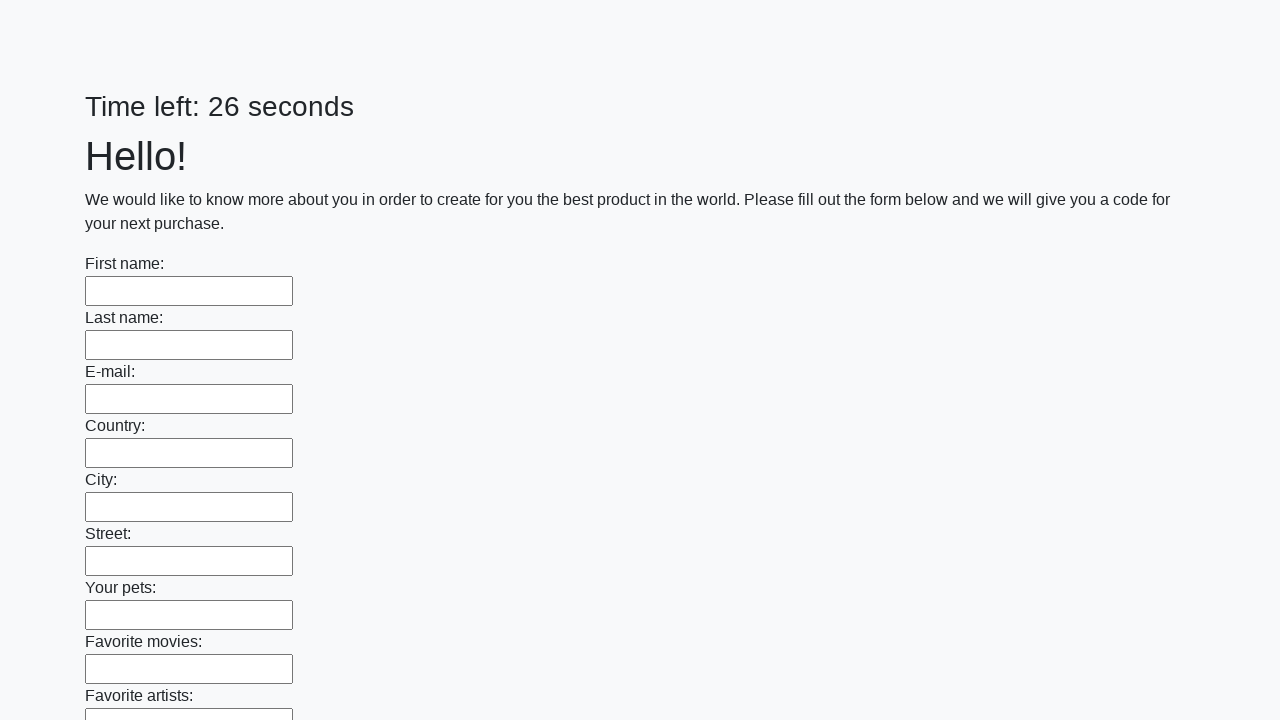

Located all text input fields on the huge form
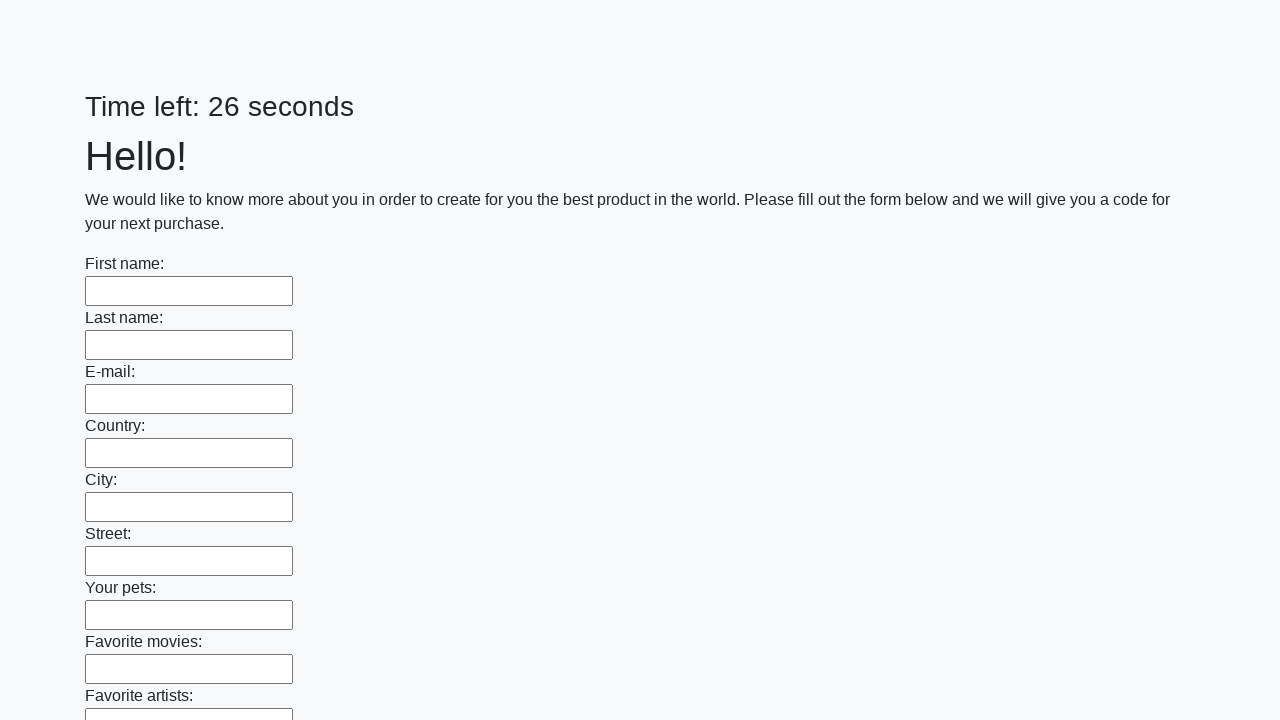

Filled a text input field with 'Test Answer 123' on input[type='text'] >> nth=0
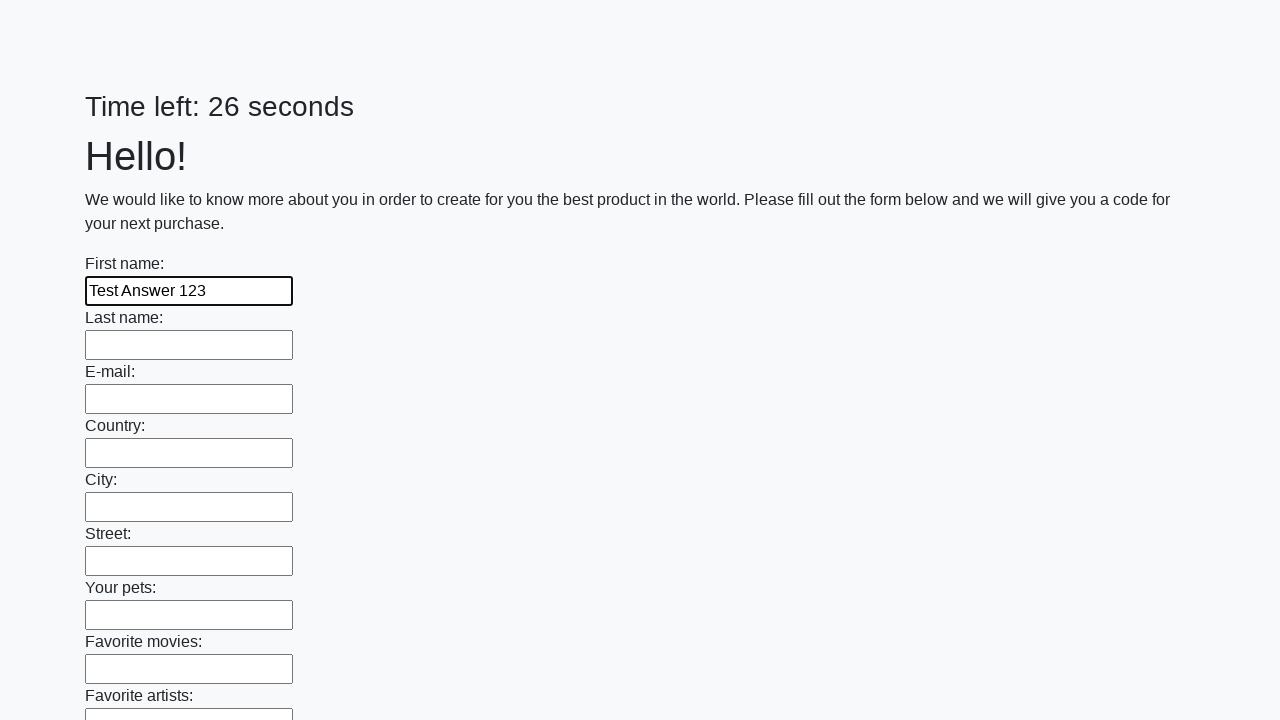

Filled a text input field with 'Test Answer 123' on input[type='text'] >> nth=1
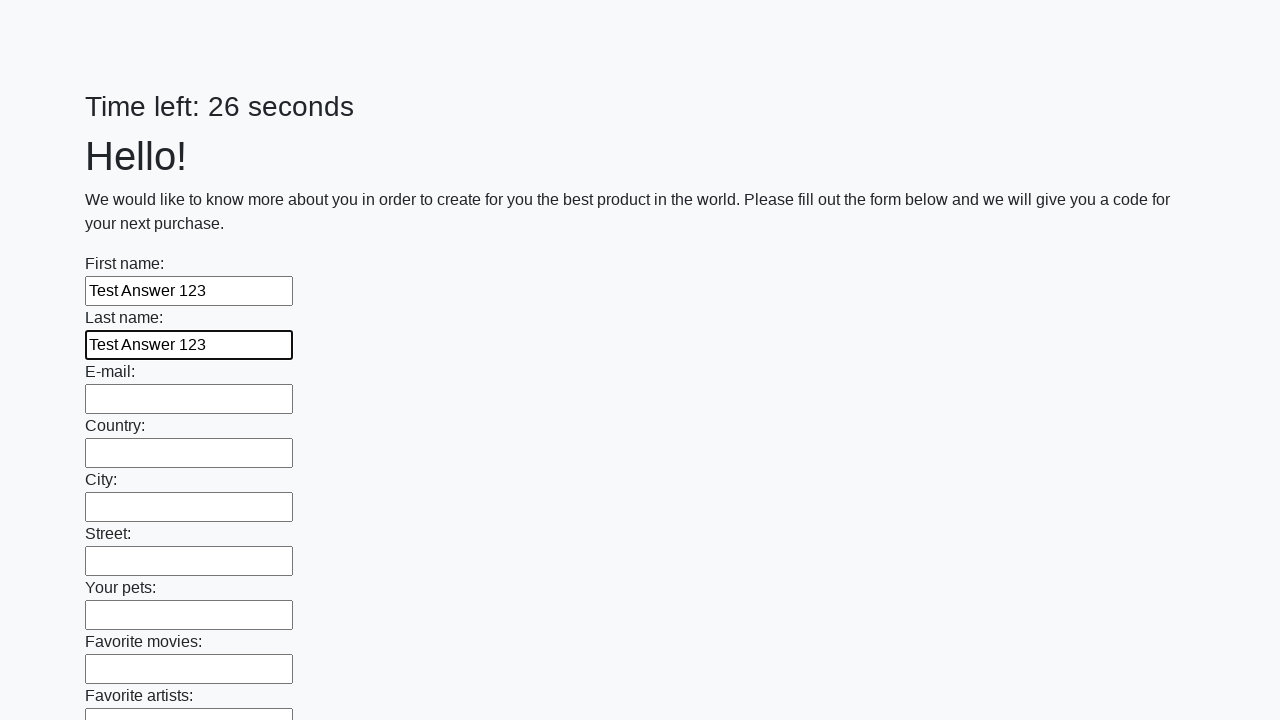

Filled a text input field with 'Test Answer 123' on input[type='text'] >> nth=2
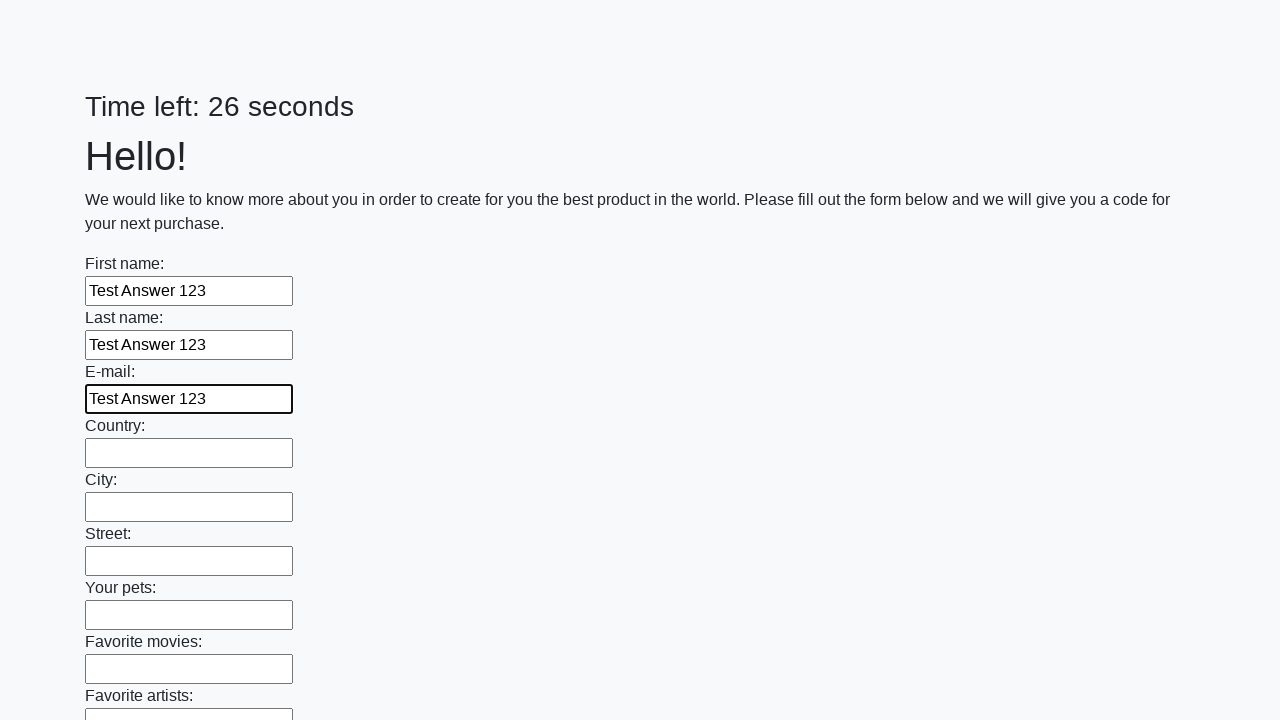

Filled a text input field with 'Test Answer 123' on input[type='text'] >> nth=3
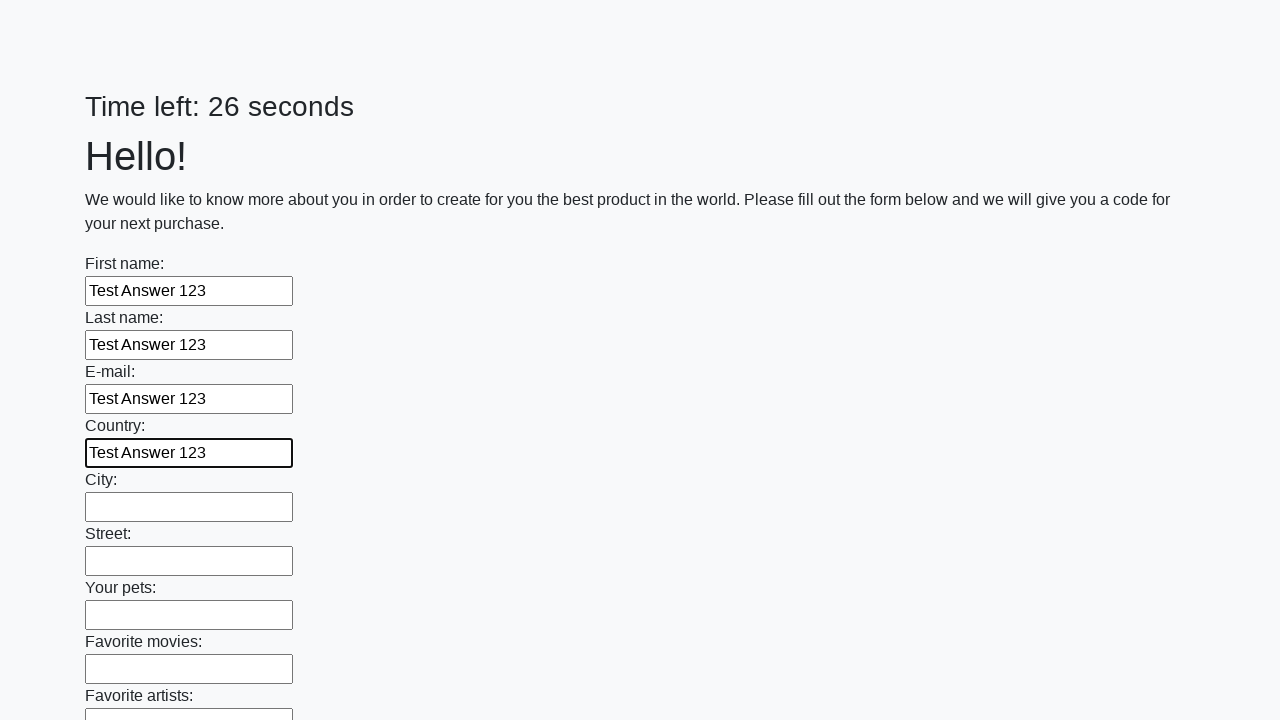

Filled a text input field with 'Test Answer 123' on input[type='text'] >> nth=4
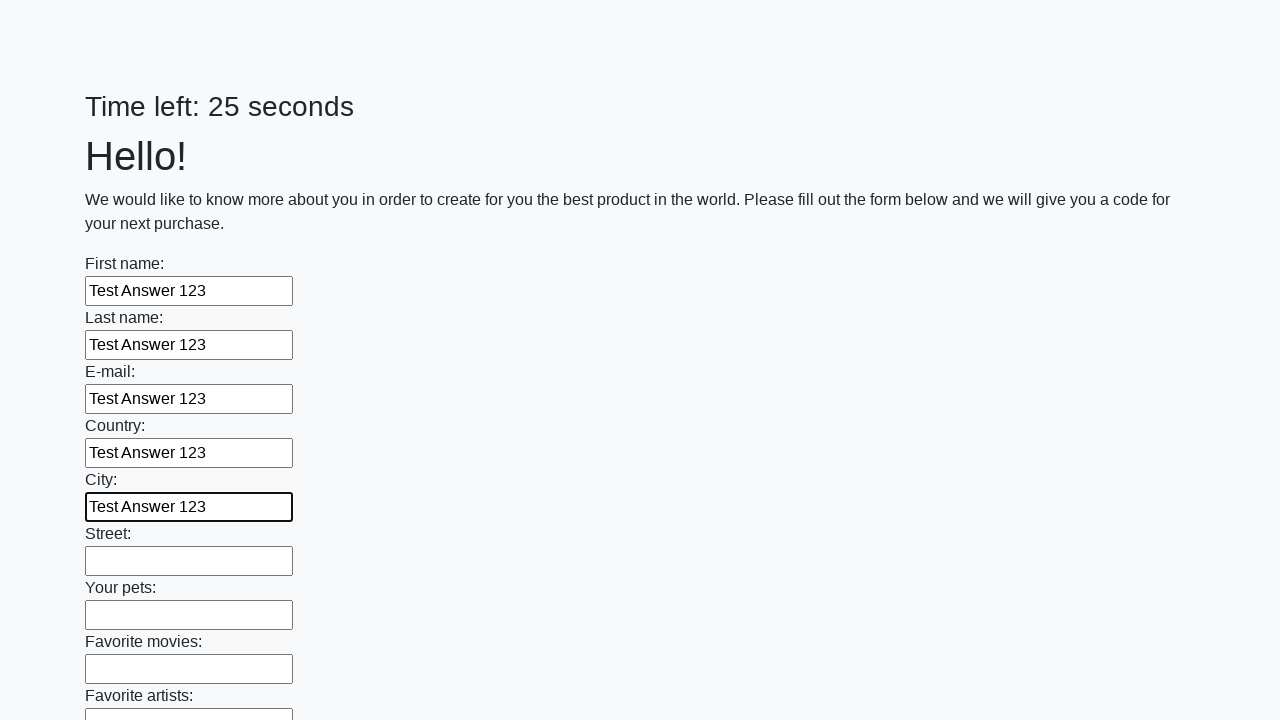

Filled a text input field with 'Test Answer 123' on input[type='text'] >> nth=5
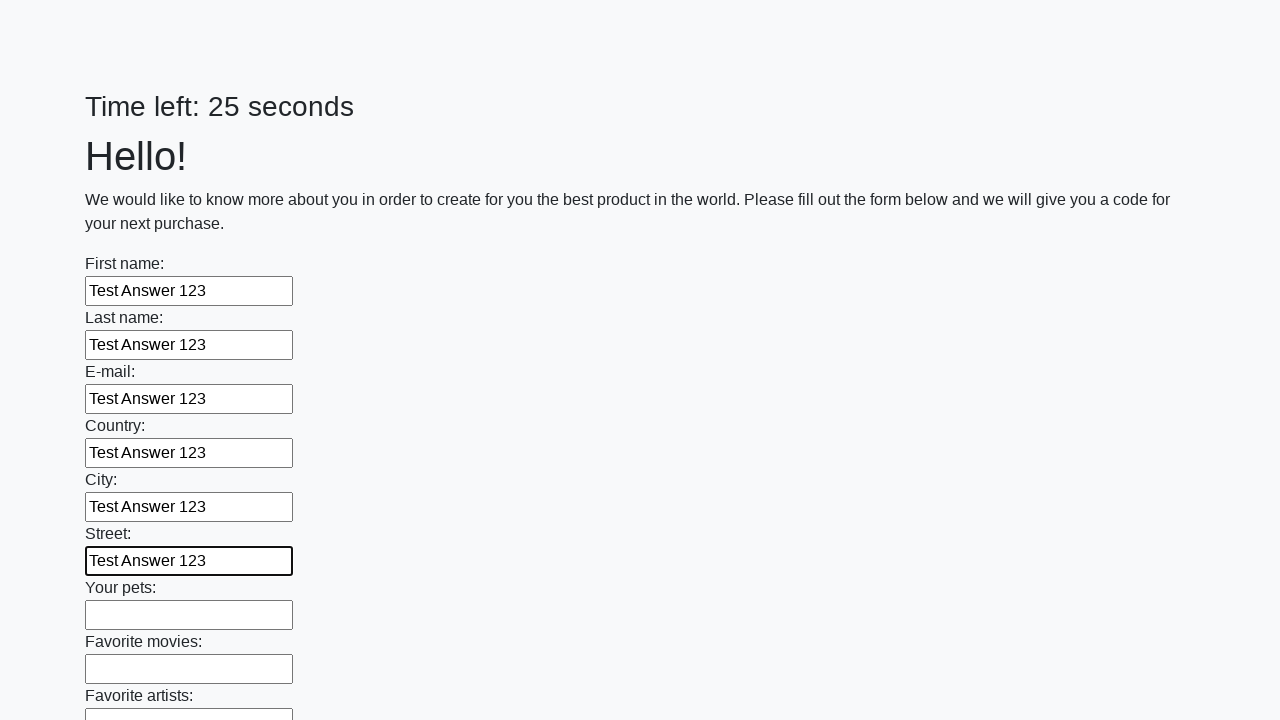

Filled a text input field with 'Test Answer 123' on input[type='text'] >> nth=6
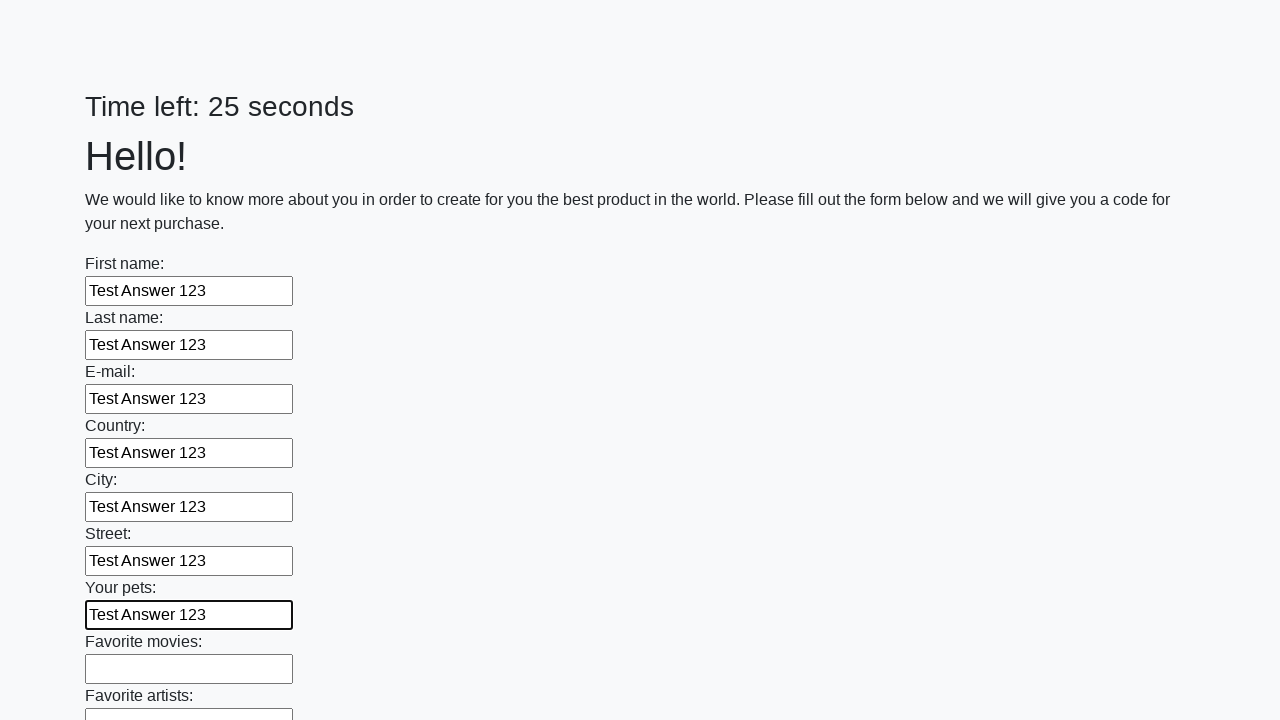

Filled a text input field with 'Test Answer 123' on input[type='text'] >> nth=7
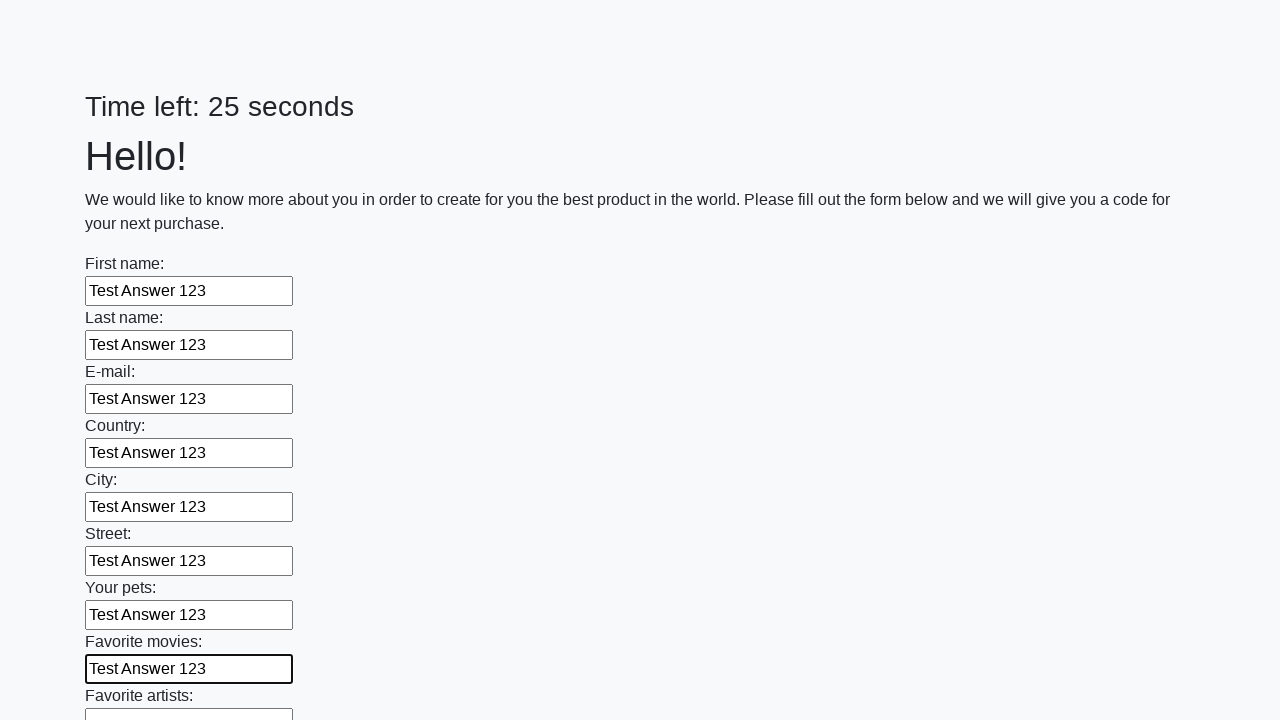

Filled a text input field with 'Test Answer 123' on input[type='text'] >> nth=8
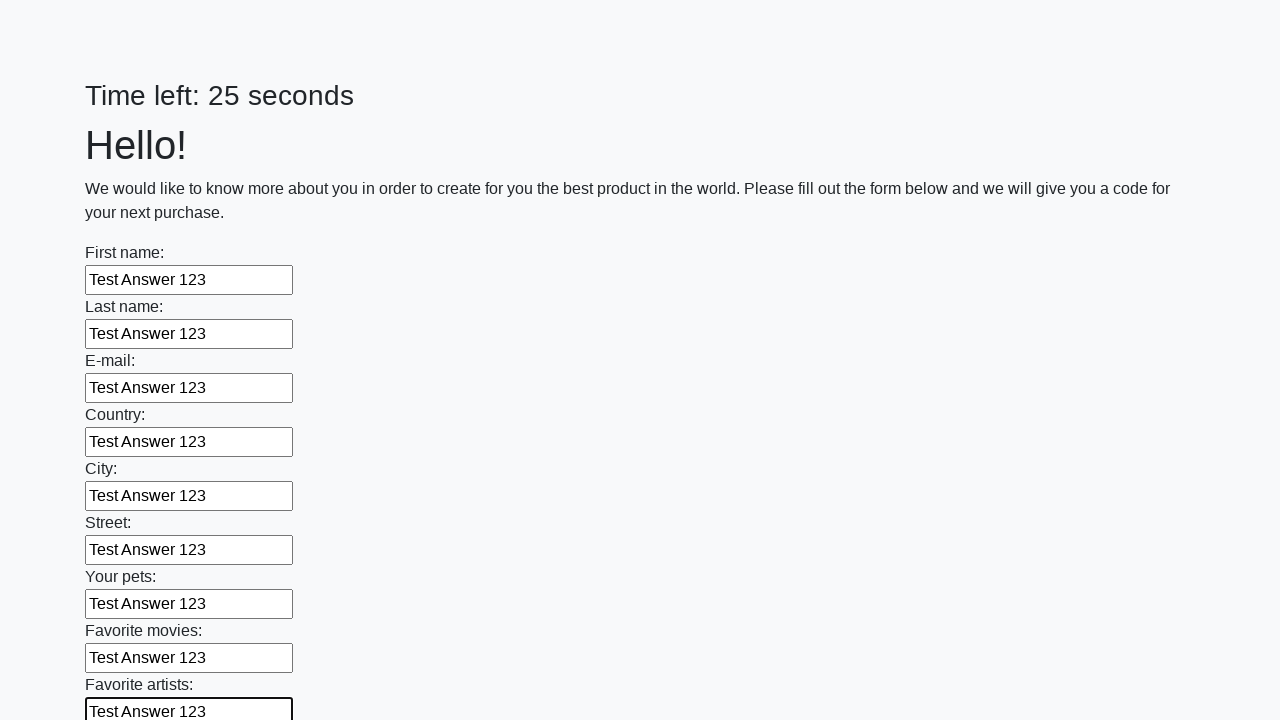

Filled a text input field with 'Test Answer 123' on input[type='text'] >> nth=9
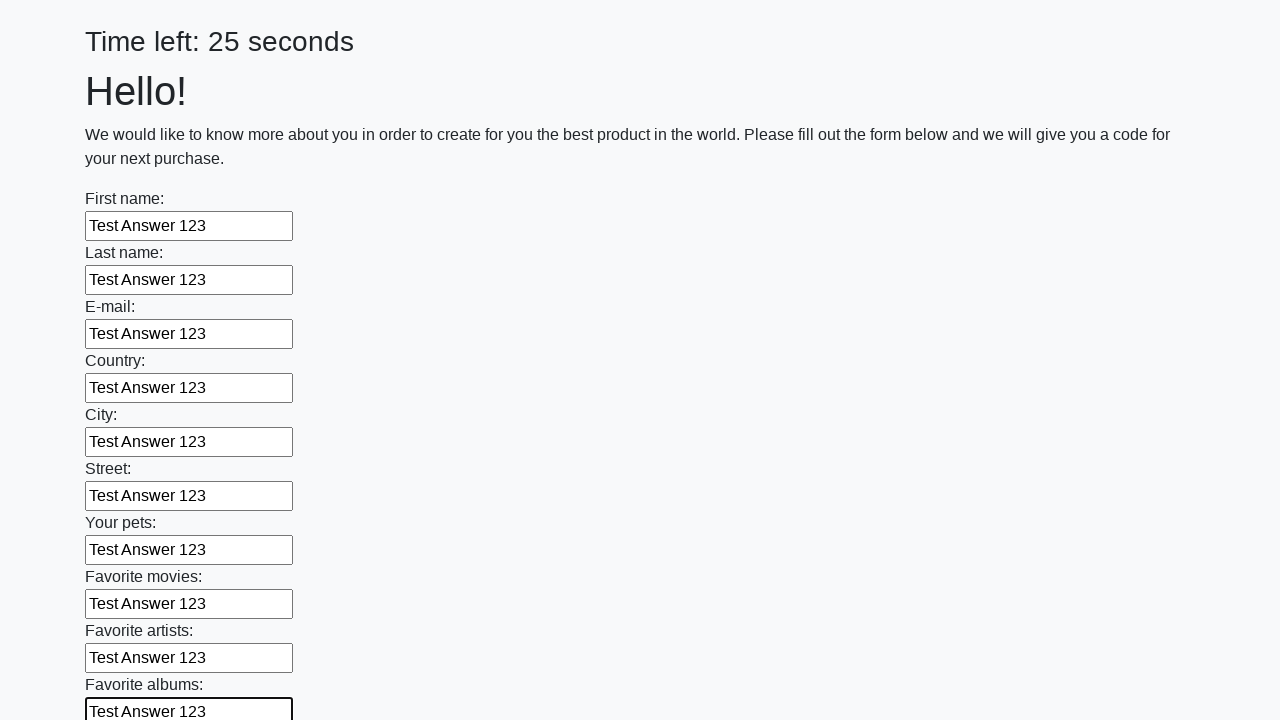

Filled a text input field with 'Test Answer 123' on input[type='text'] >> nth=10
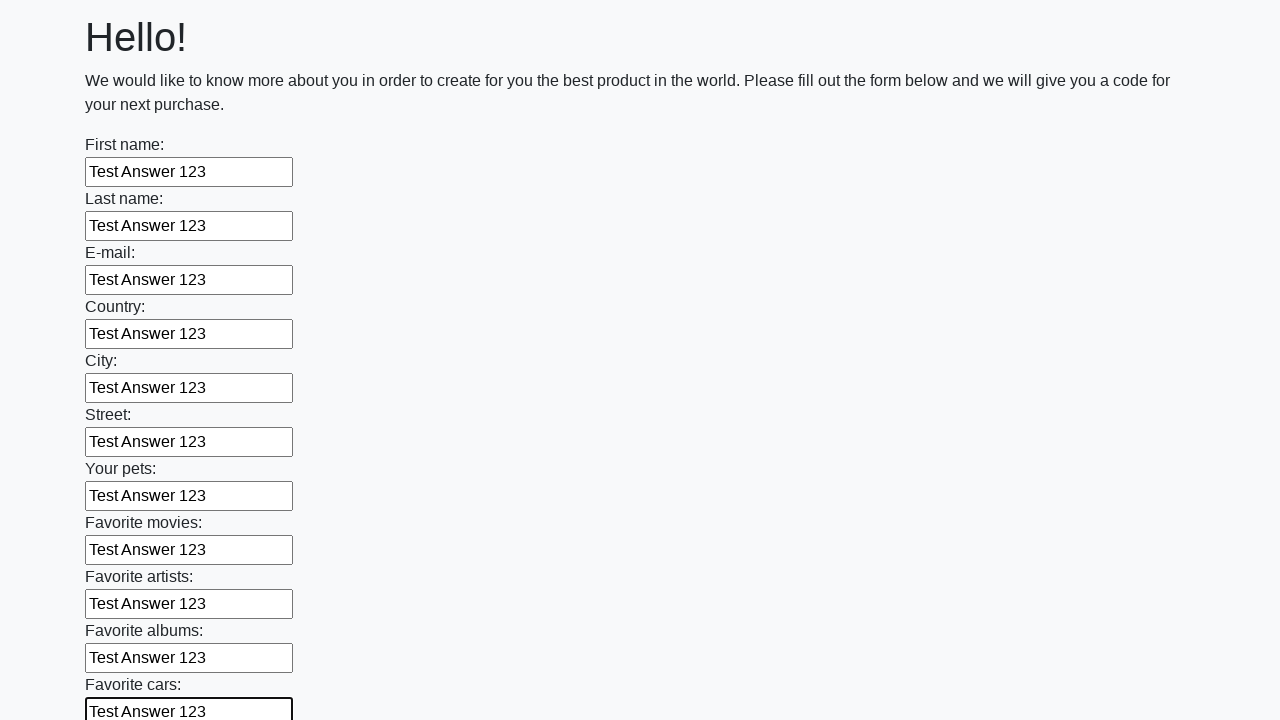

Filled a text input field with 'Test Answer 123' on input[type='text'] >> nth=11
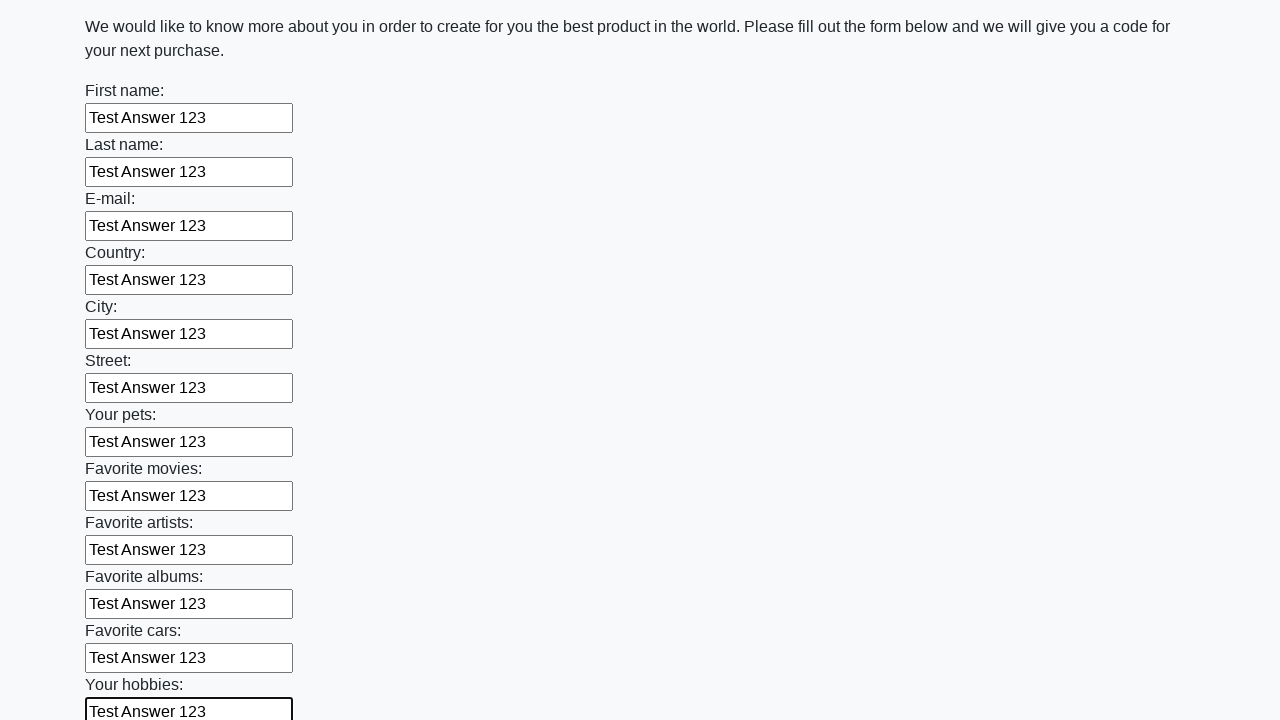

Filled a text input field with 'Test Answer 123' on input[type='text'] >> nth=12
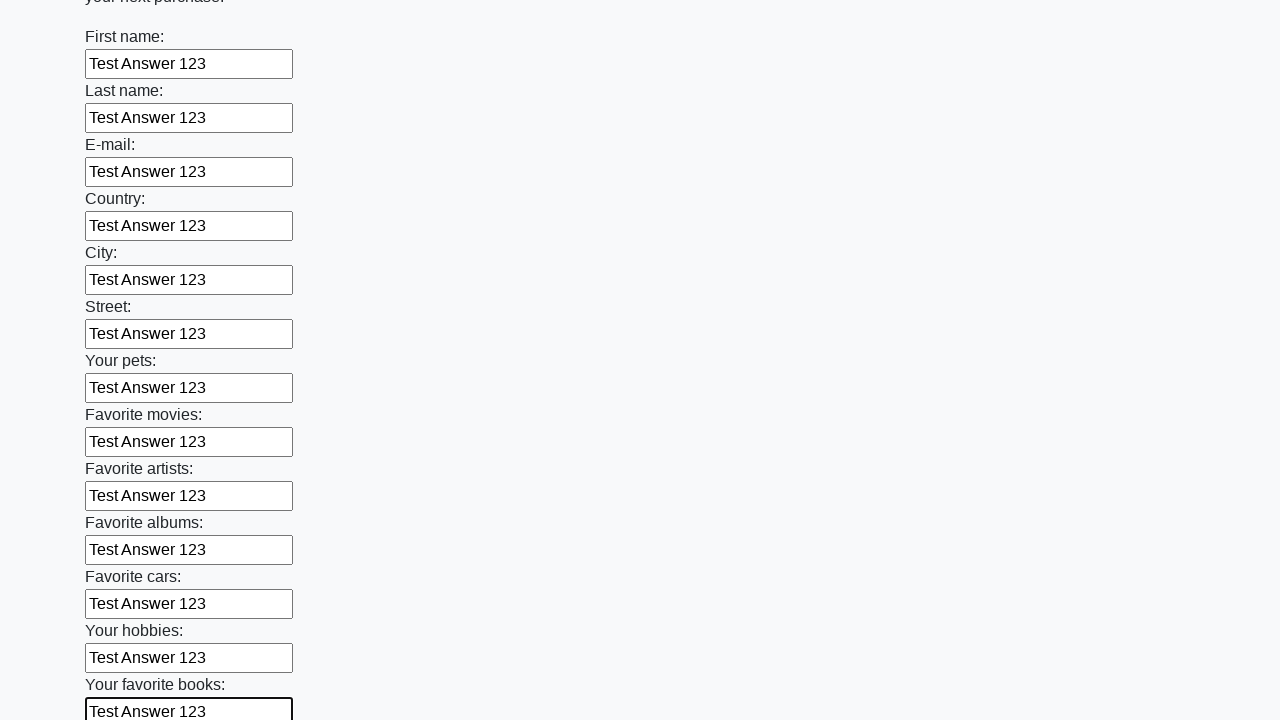

Filled a text input field with 'Test Answer 123' on input[type='text'] >> nth=13
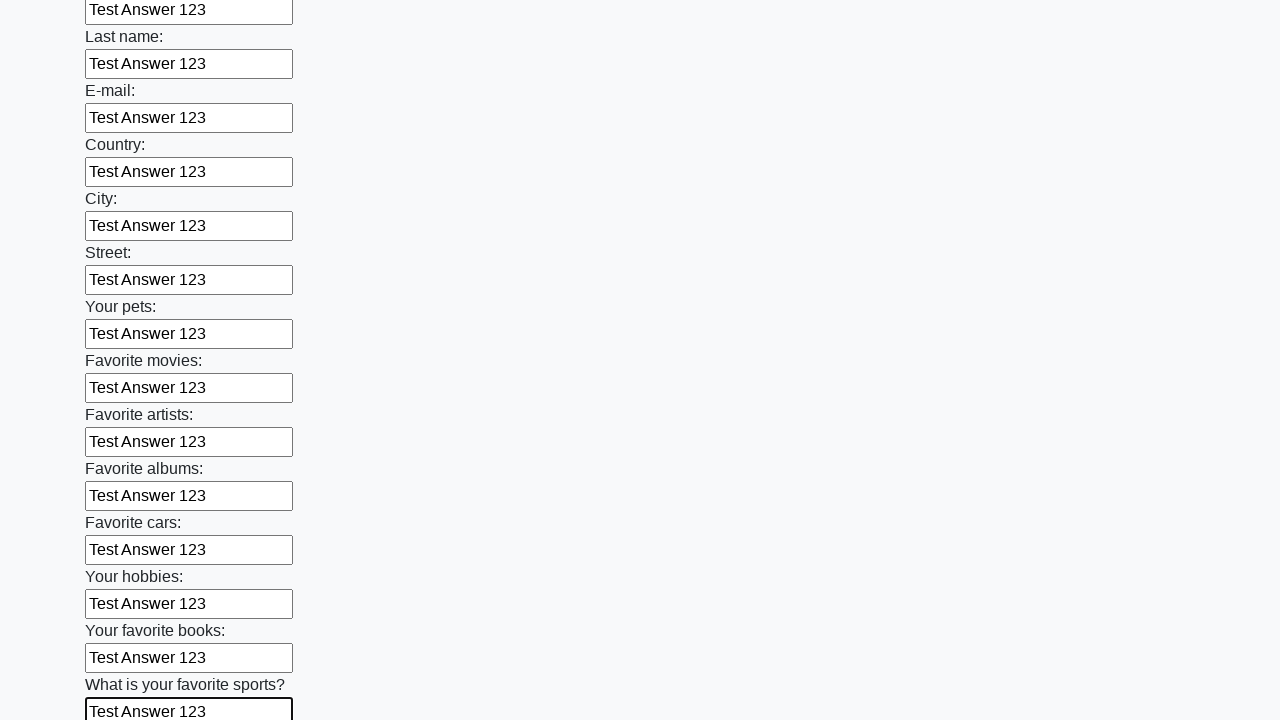

Filled a text input field with 'Test Answer 123' on input[type='text'] >> nth=14
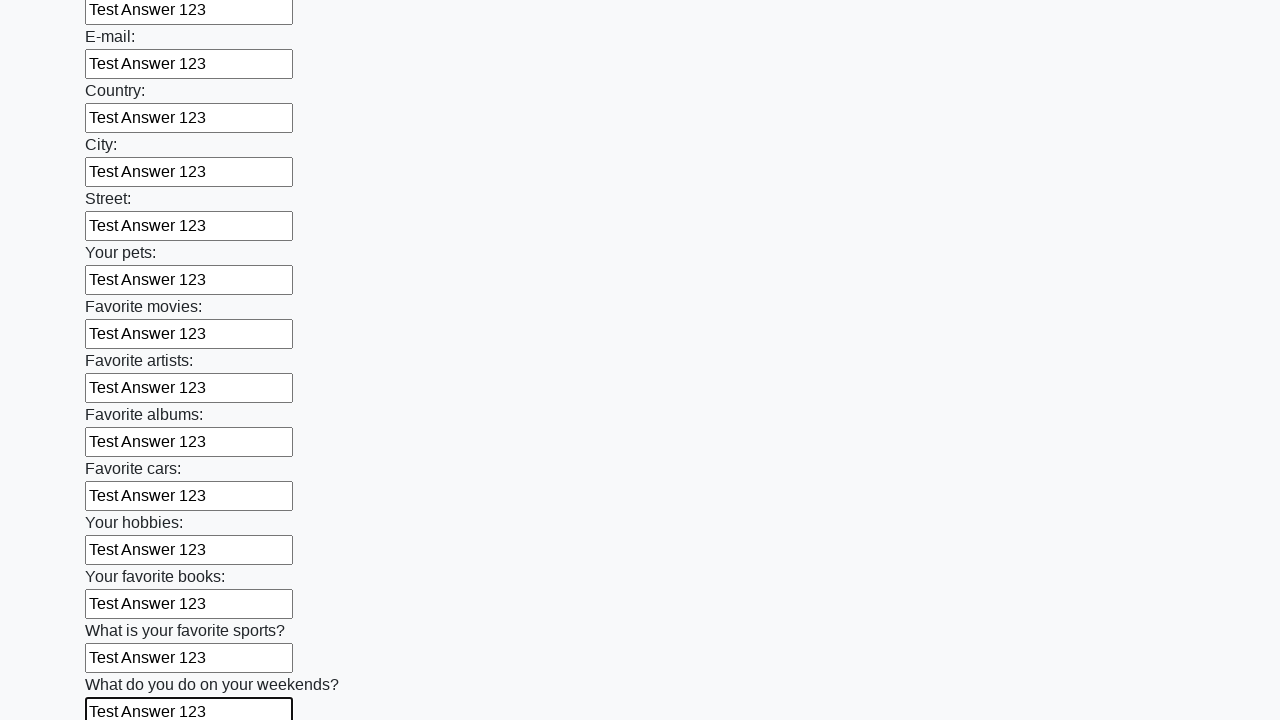

Filled a text input field with 'Test Answer 123' on input[type='text'] >> nth=15
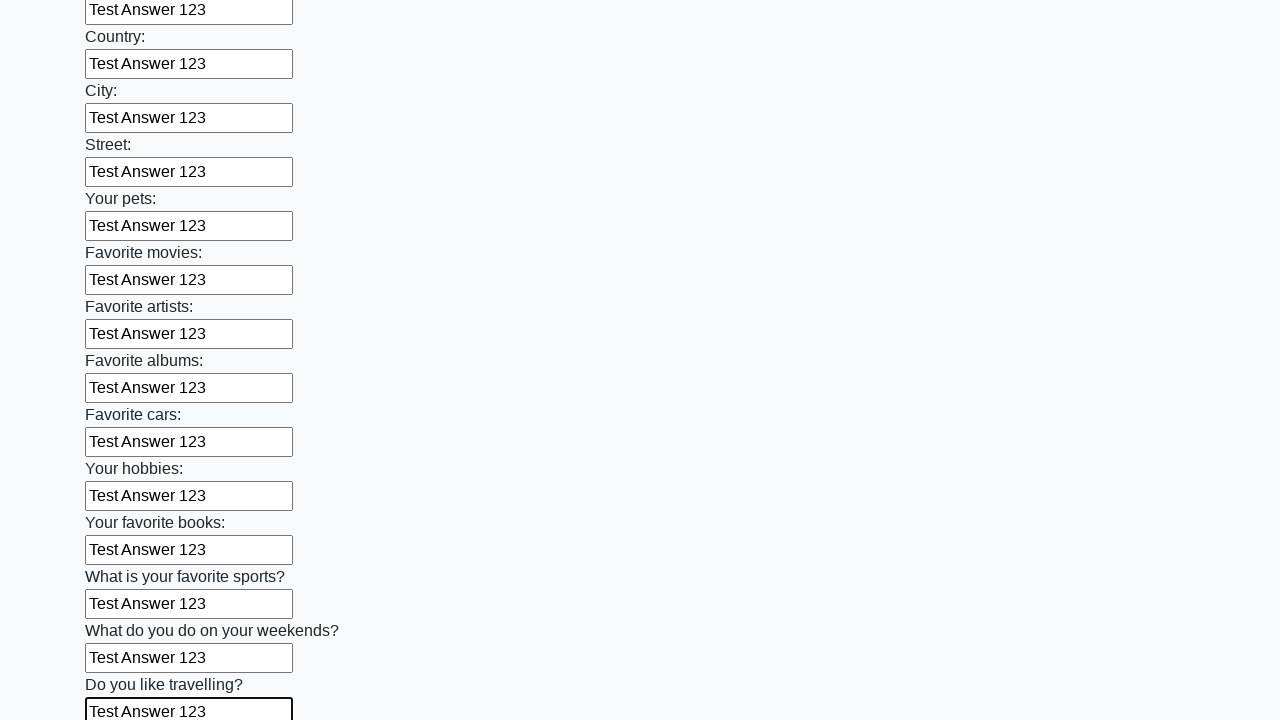

Filled a text input field with 'Test Answer 123' on input[type='text'] >> nth=16
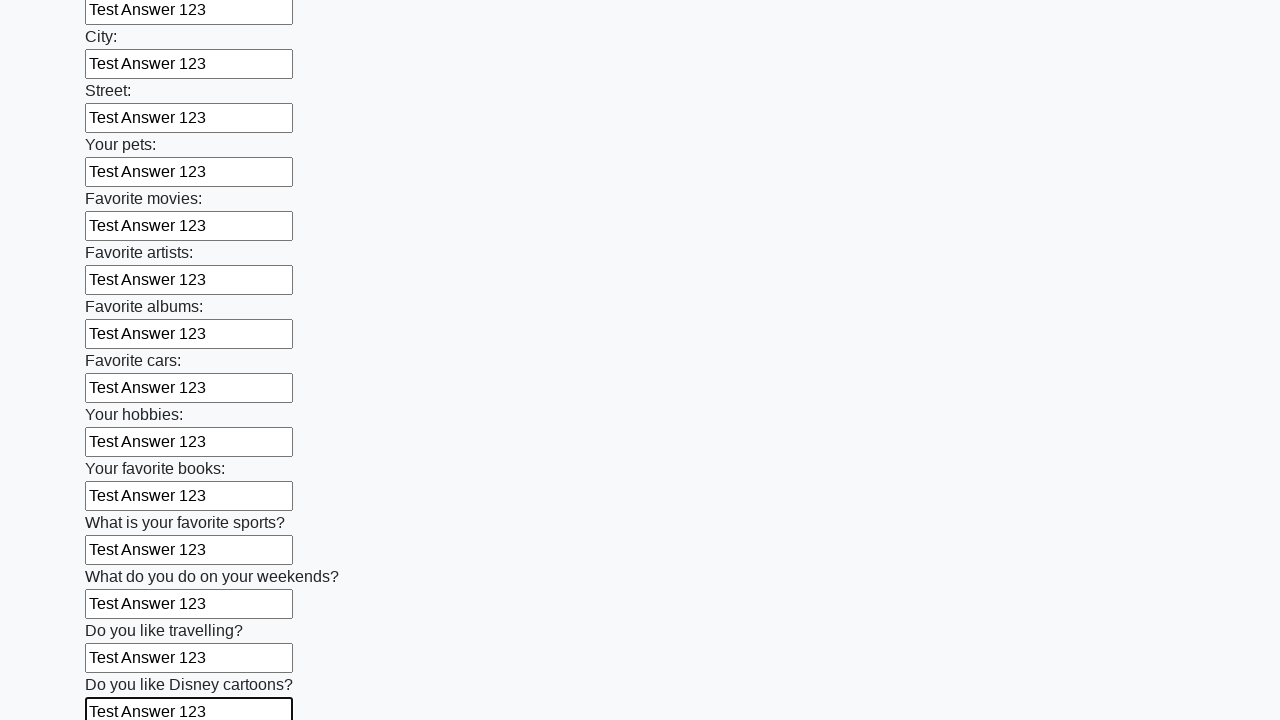

Filled a text input field with 'Test Answer 123' on input[type='text'] >> nth=17
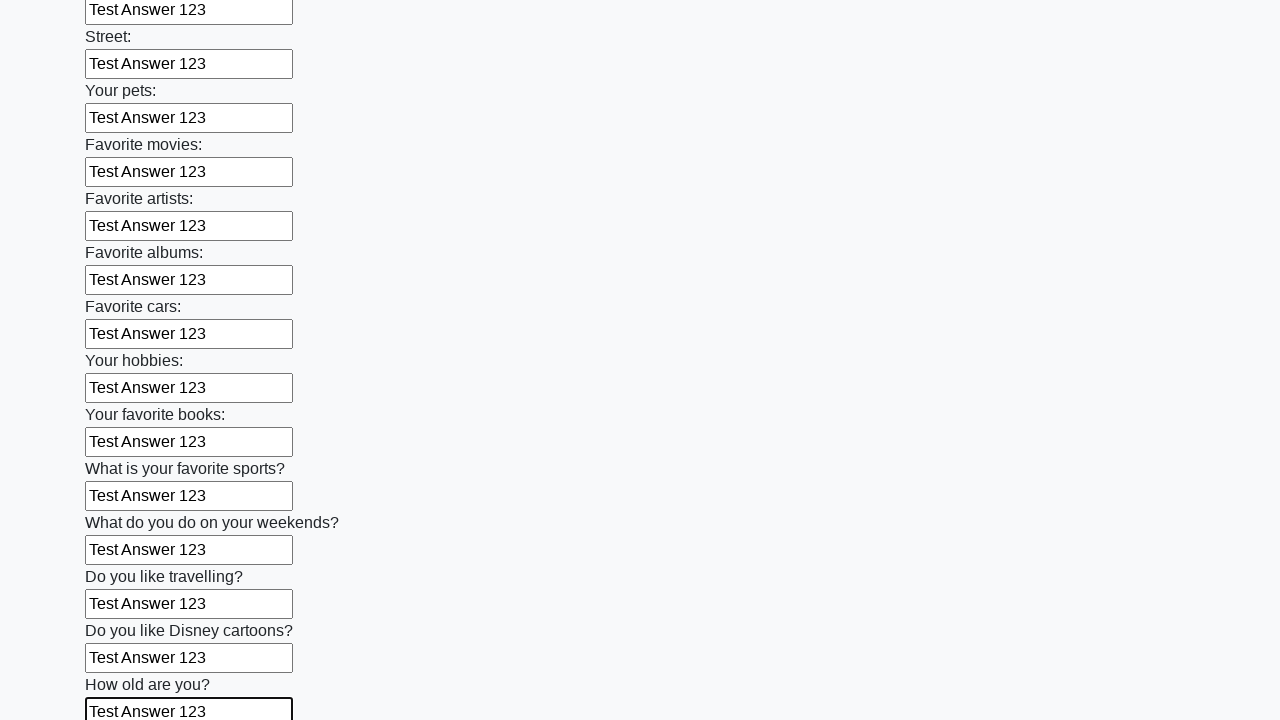

Filled a text input field with 'Test Answer 123' on input[type='text'] >> nth=18
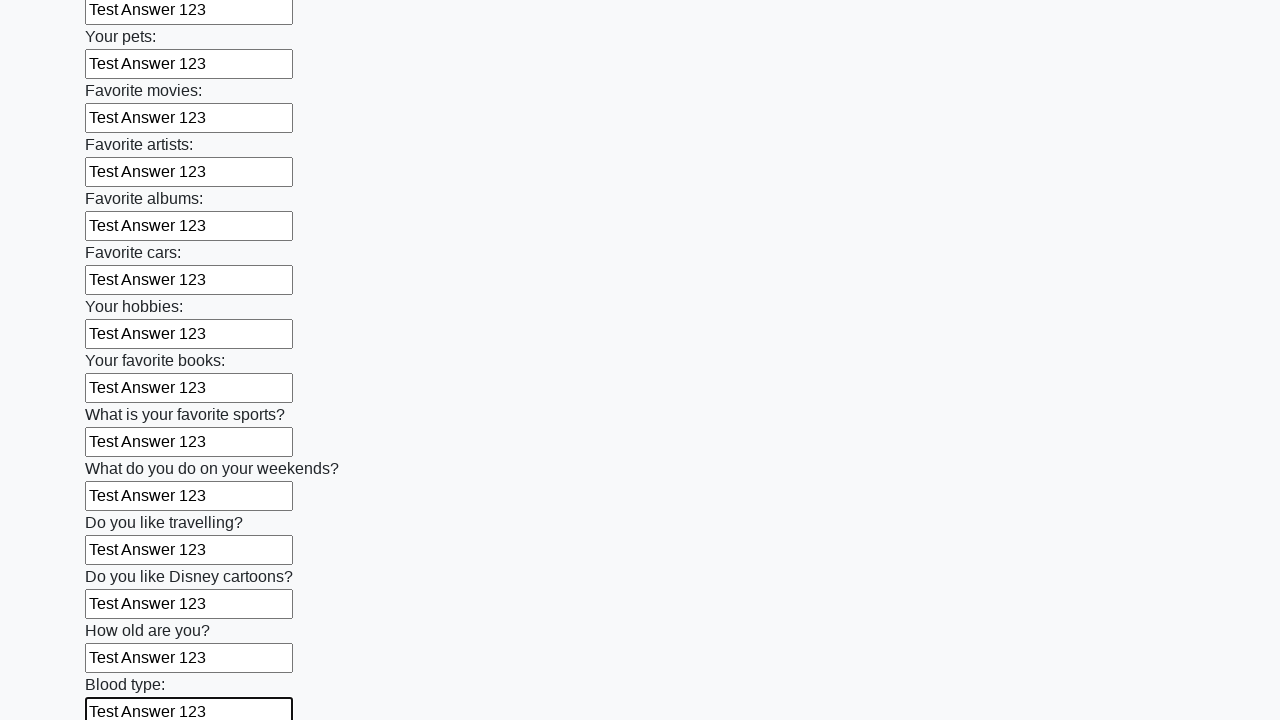

Filled a text input field with 'Test Answer 123' on input[type='text'] >> nth=19
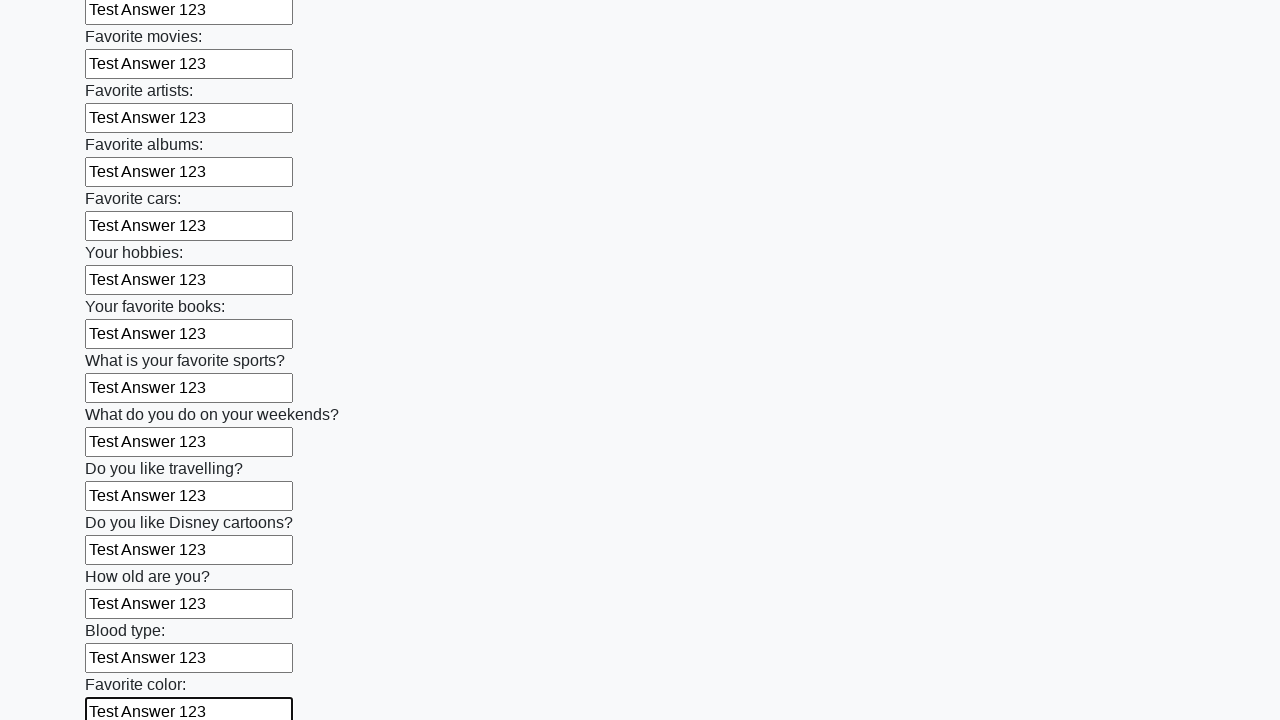

Filled a text input field with 'Test Answer 123' on input[type='text'] >> nth=20
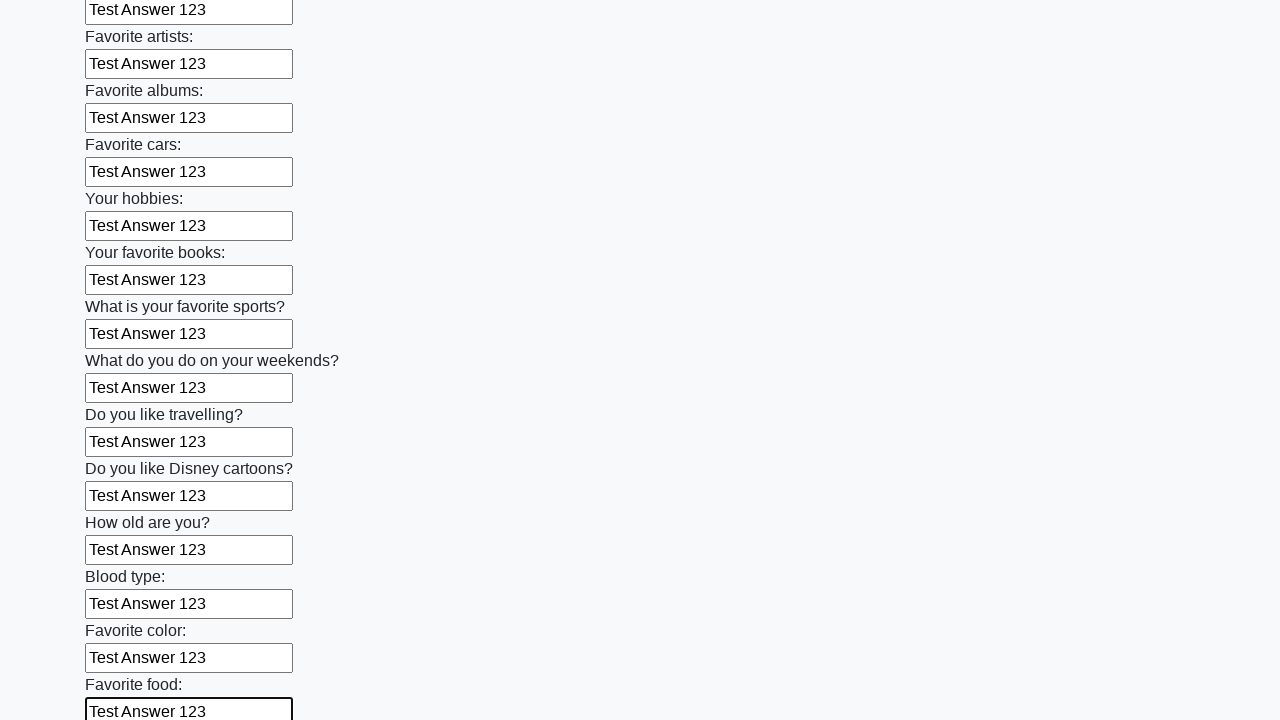

Filled a text input field with 'Test Answer 123' on input[type='text'] >> nth=21
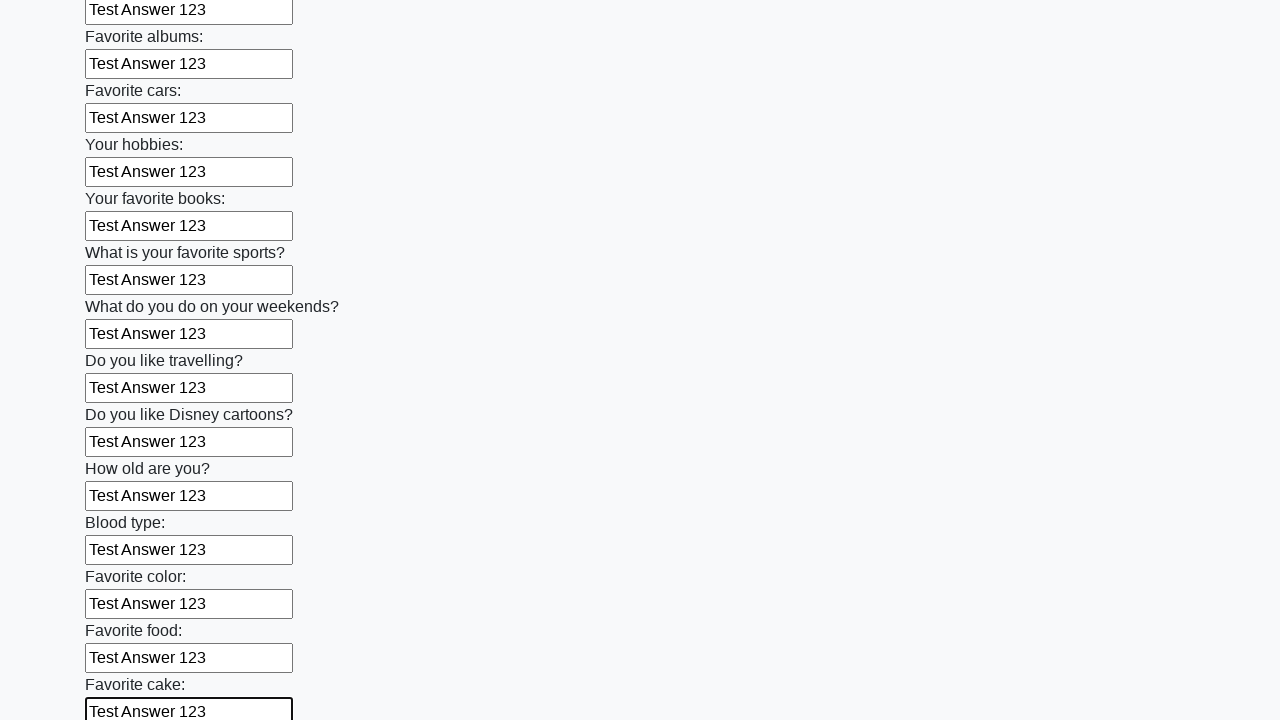

Filled a text input field with 'Test Answer 123' on input[type='text'] >> nth=22
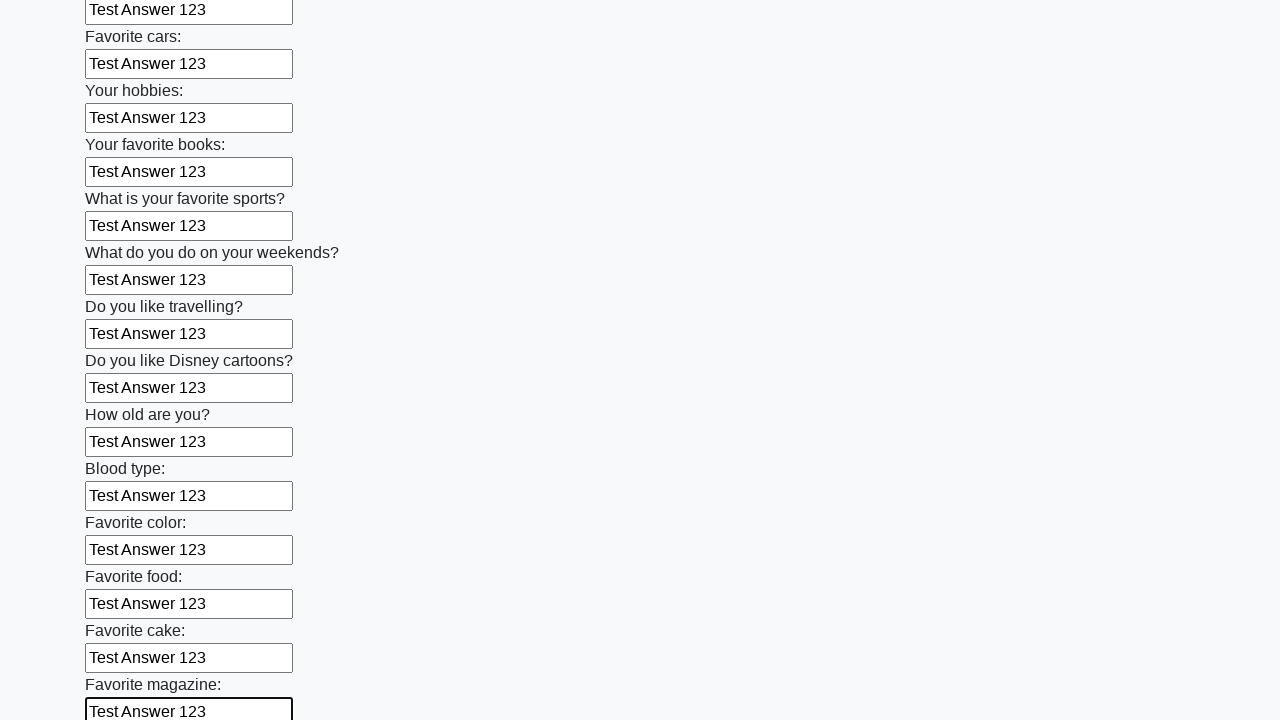

Filled a text input field with 'Test Answer 123' on input[type='text'] >> nth=23
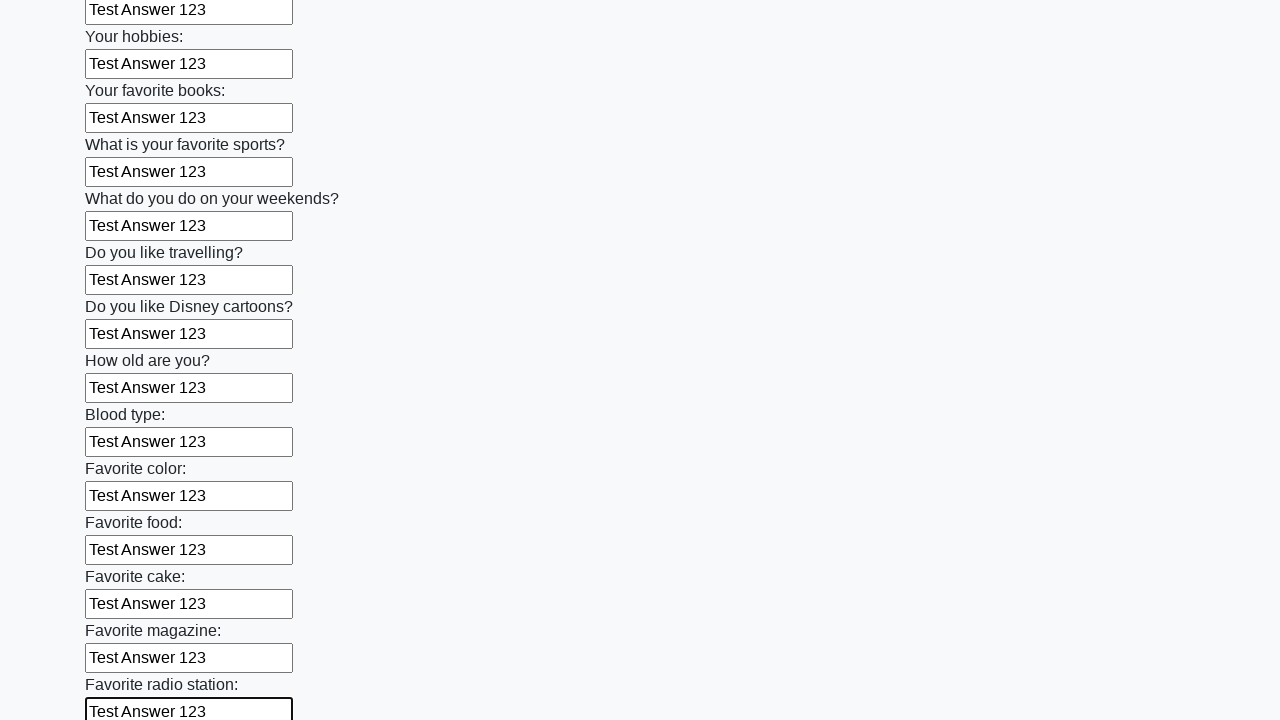

Filled a text input field with 'Test Answer 123' on input[type='text'] >> nth=24
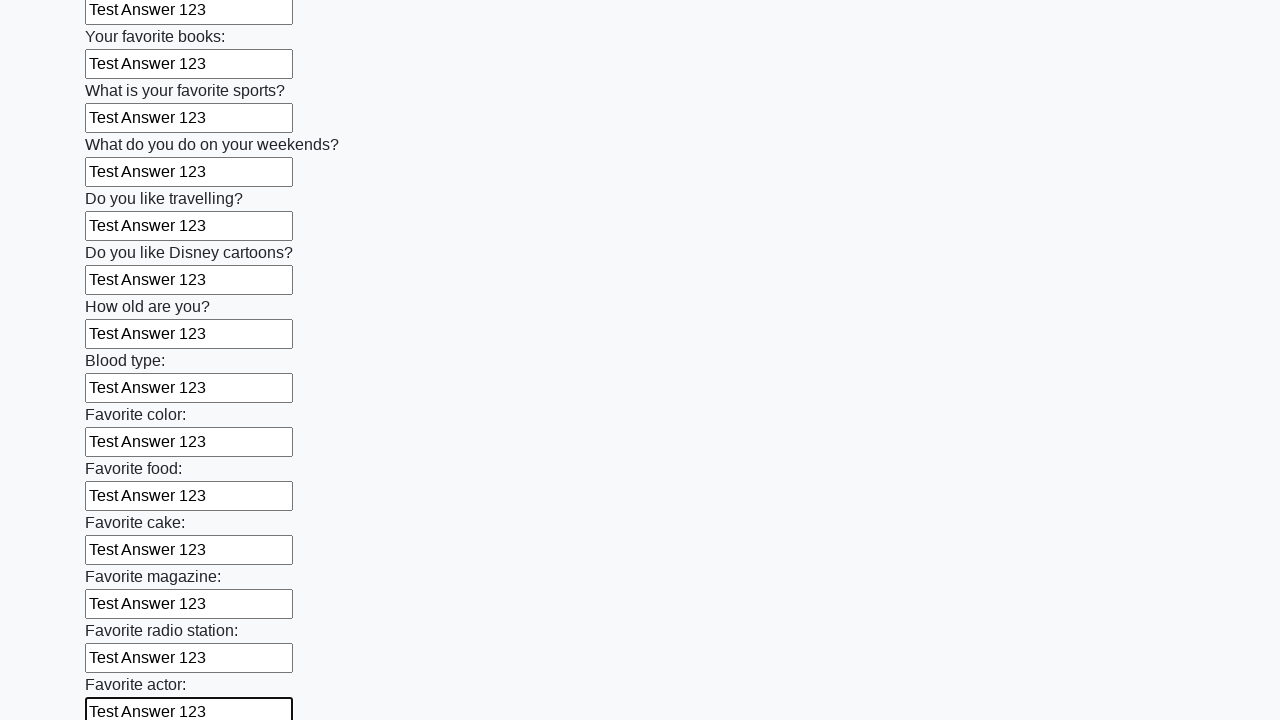

Filled a text input field with 'Test Answer 123' on input[type='text'] >> nth=25
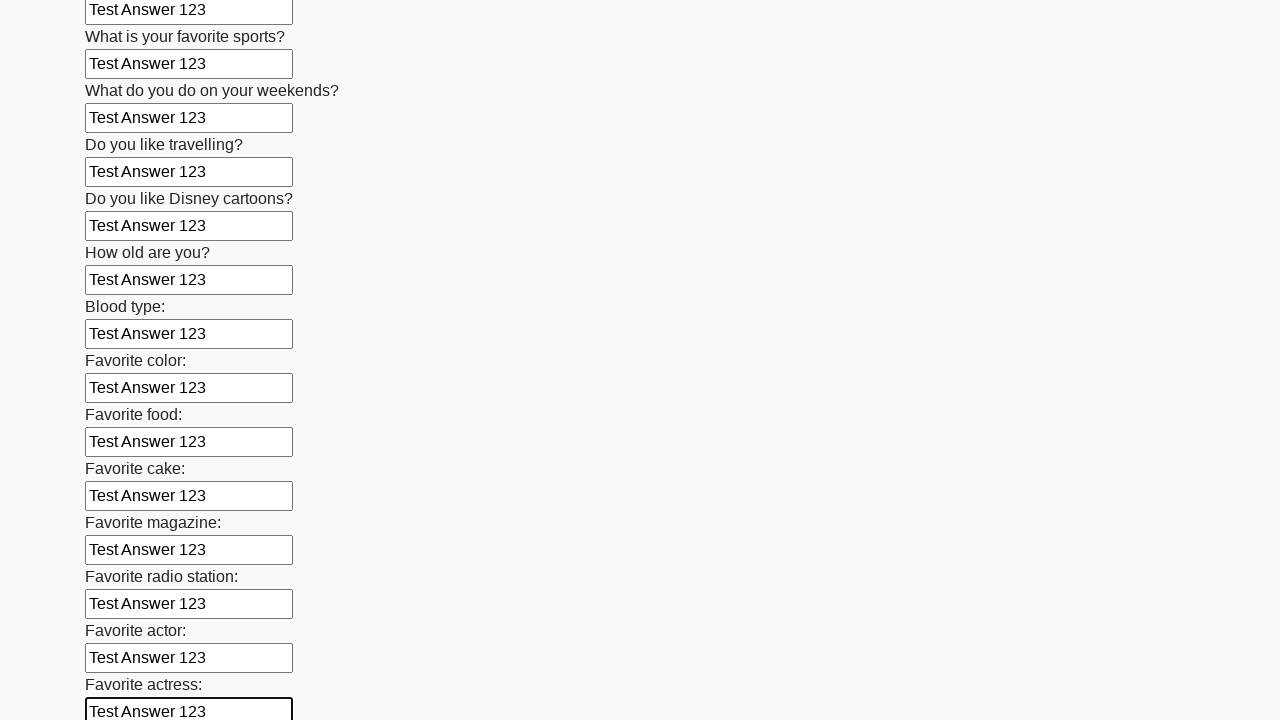

Filled a text input field with 'Test Answer 123' on input[type='text'] >> nth=26
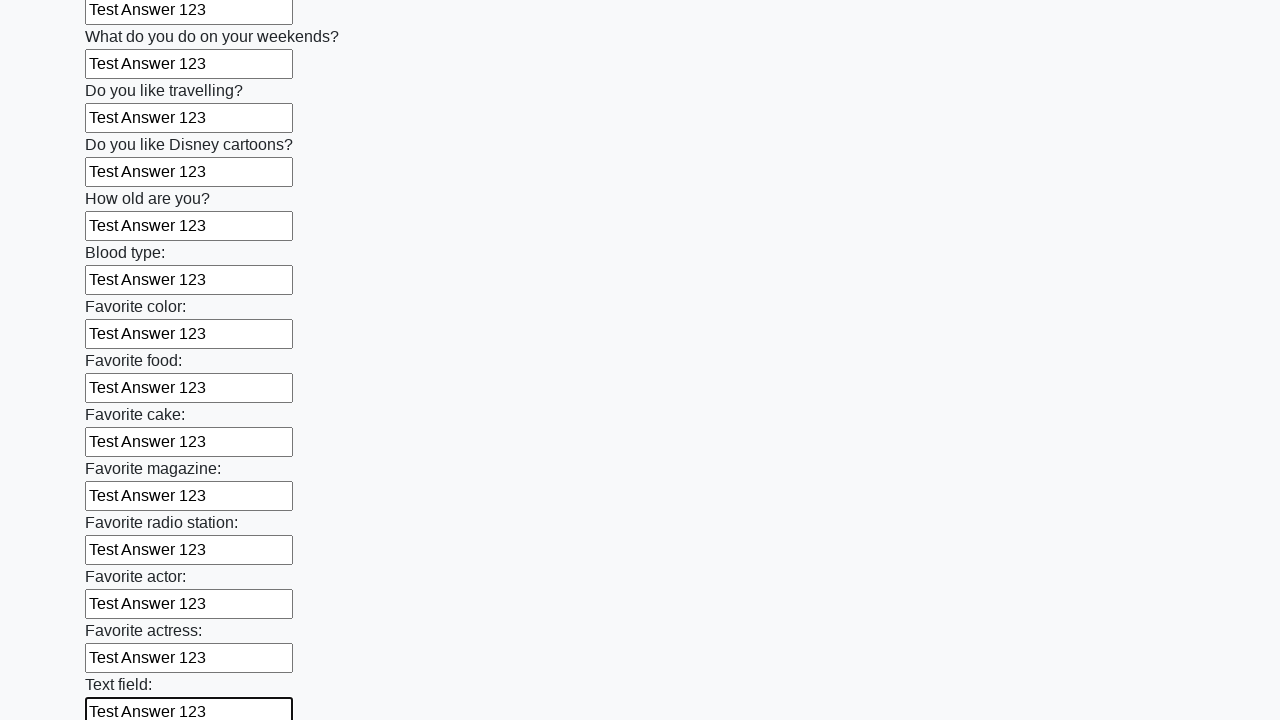

Filled a text input field with 'Test Answer 123' on input[type='text'] >> nth=27
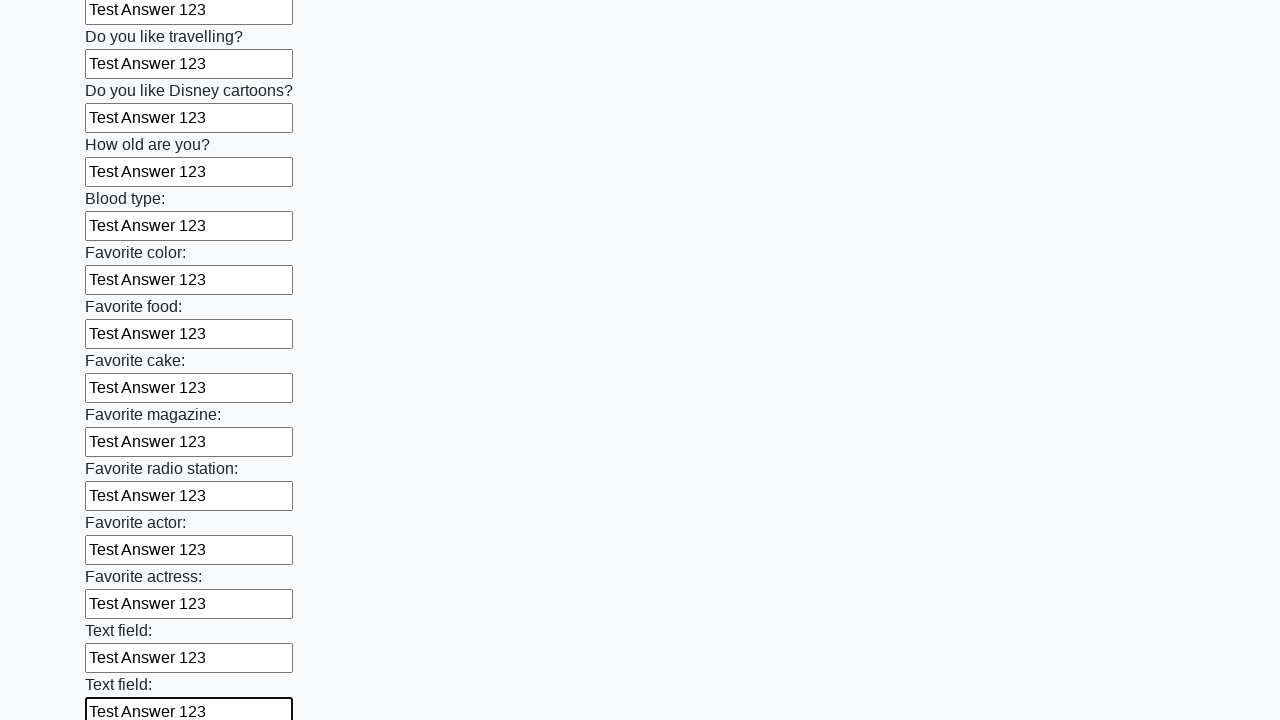

Filled a text input field with 'Test Answer 123' on input[type='text'] >> nth=28
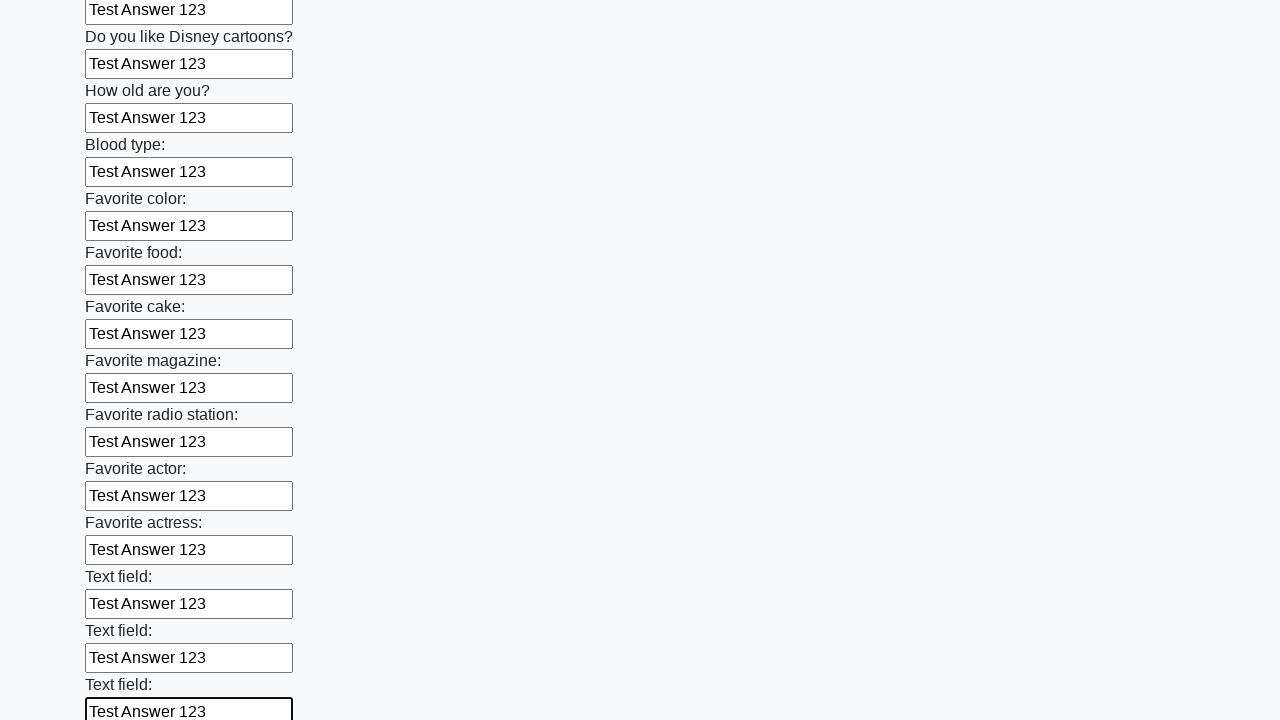

Filled a text input field with 'Test Answer 123' on input[type='text'] >> nth=29
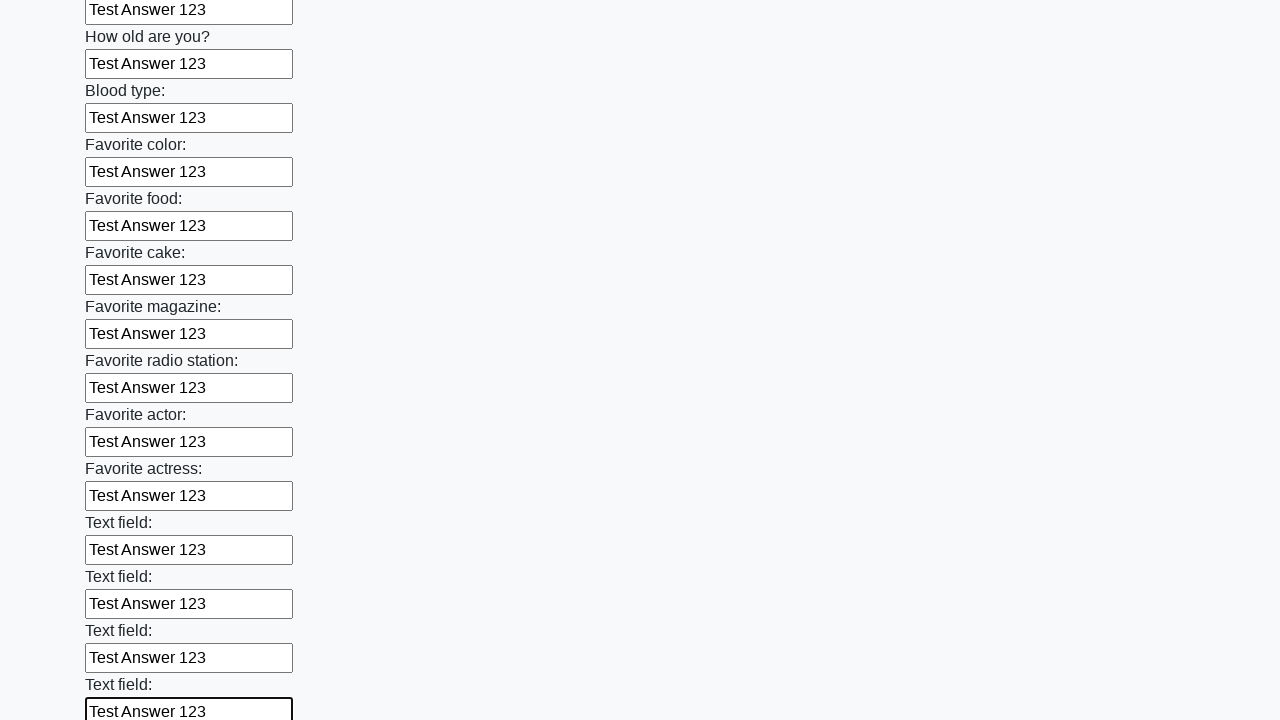

Filled a text input field with 'Test Answer 123' on input[type='text'] >> nth=30
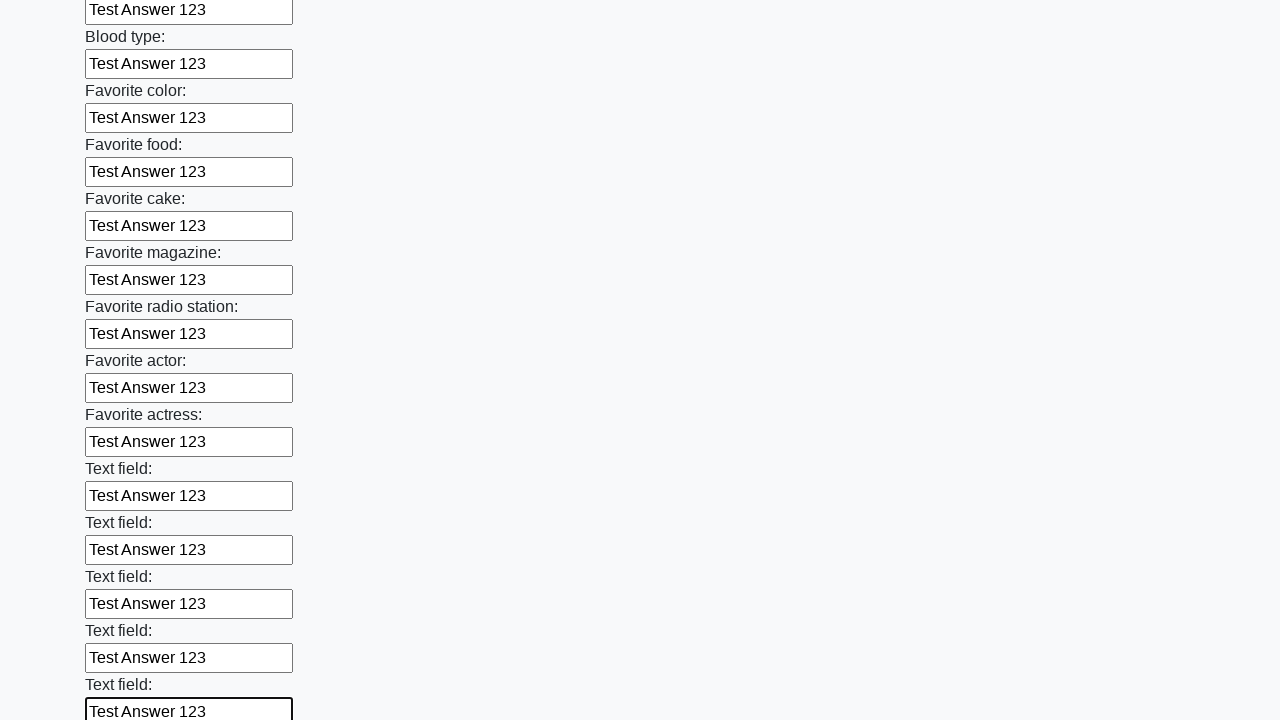

Filled a text input field with 'Test Answer 123' on input[type='text'] >> nth=31
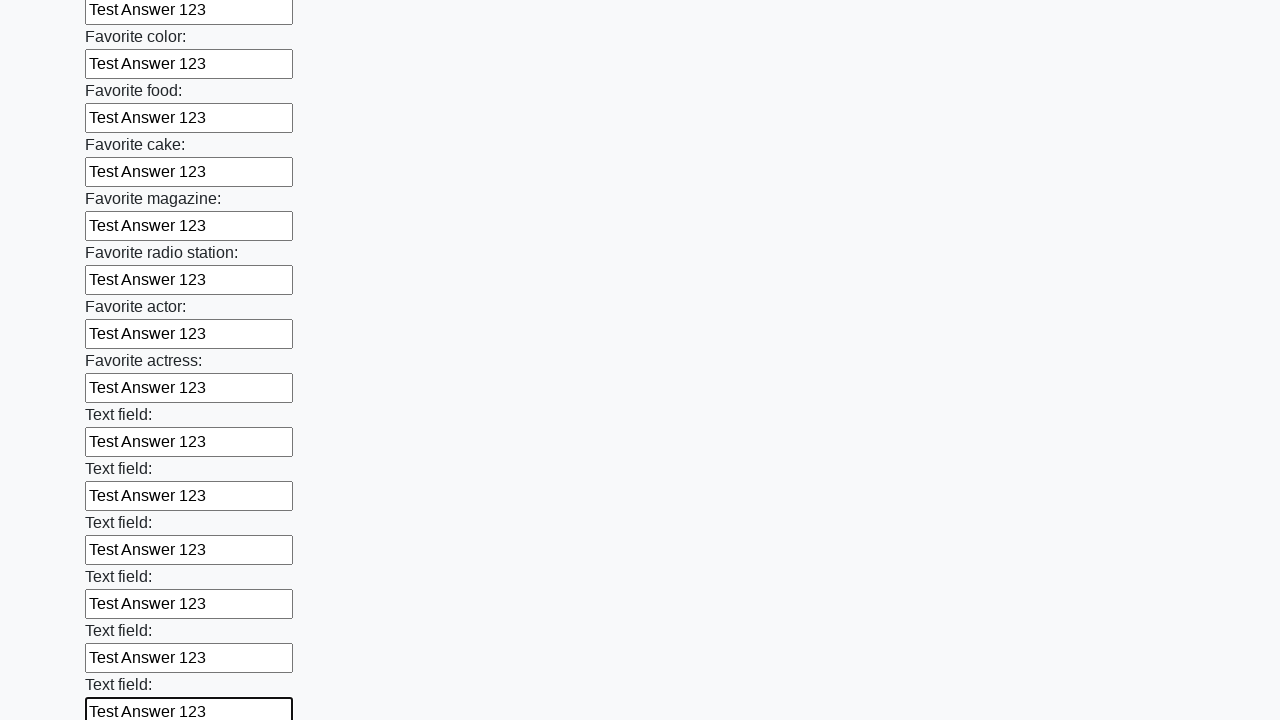

Filled a text input field with 'Test Answer 123' on input[type='text'] >> nth=32
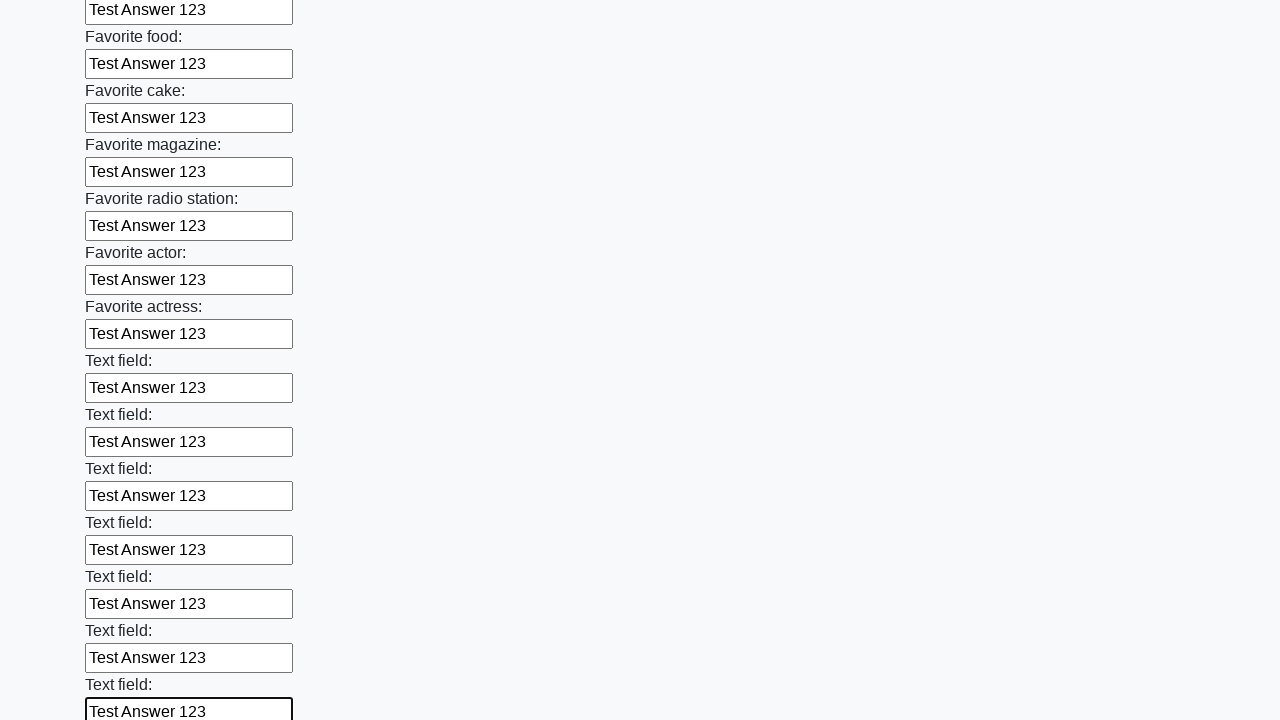

Filled a text input field with 'Test Answer 123' on input[type='text'] >> nth=33
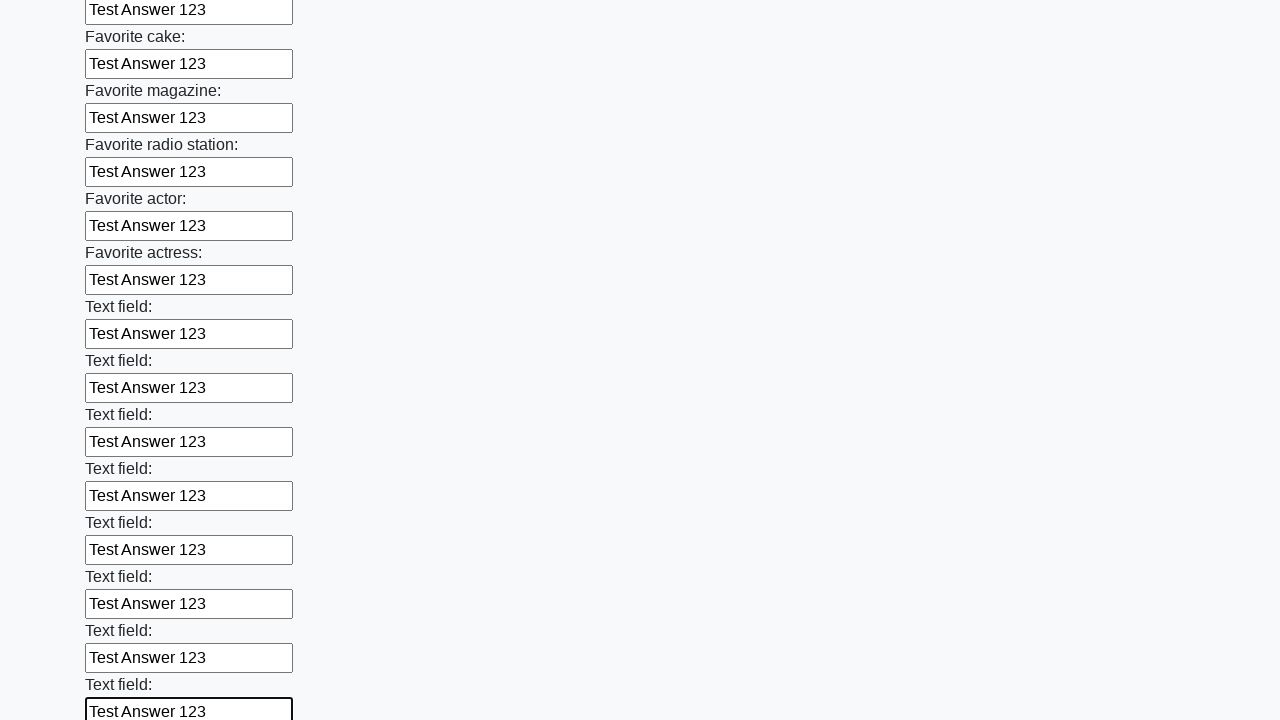

Filled a text input field with 'Test Answer 123' on input[type='text'] >> nth=34
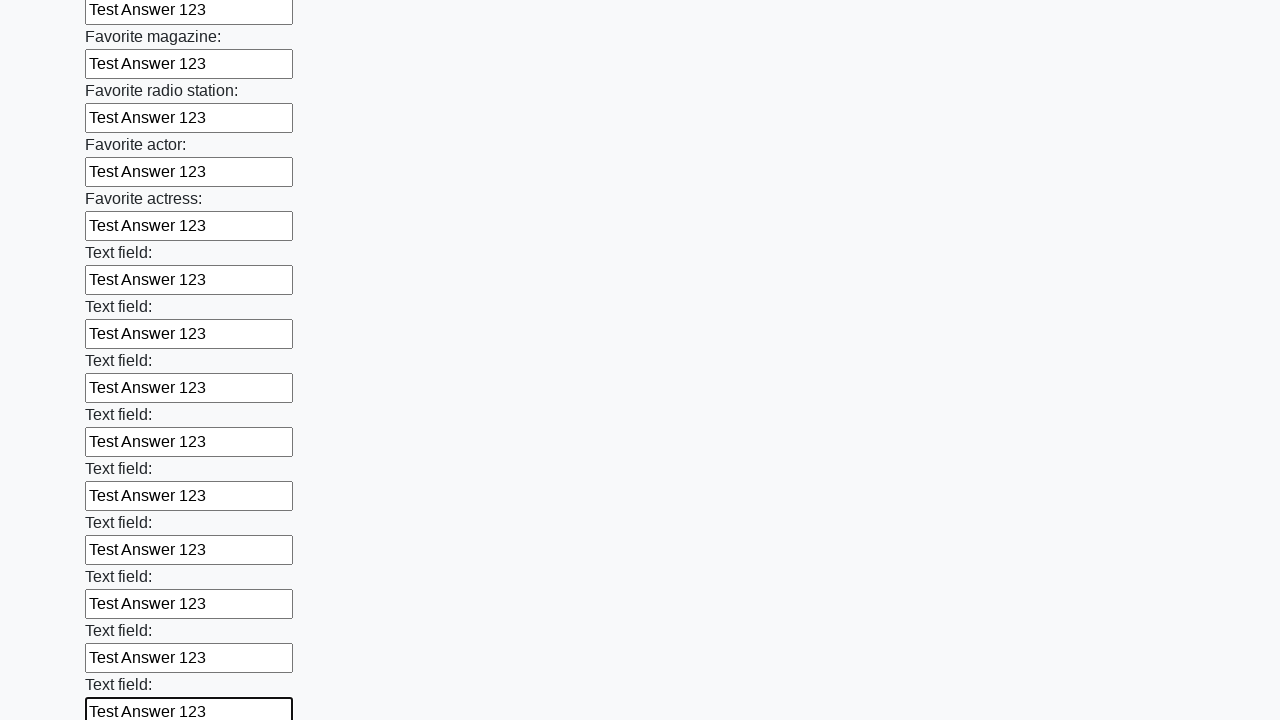

Filled a text input field with 'Test Answer 123' on input[type='text'] >> nth=35
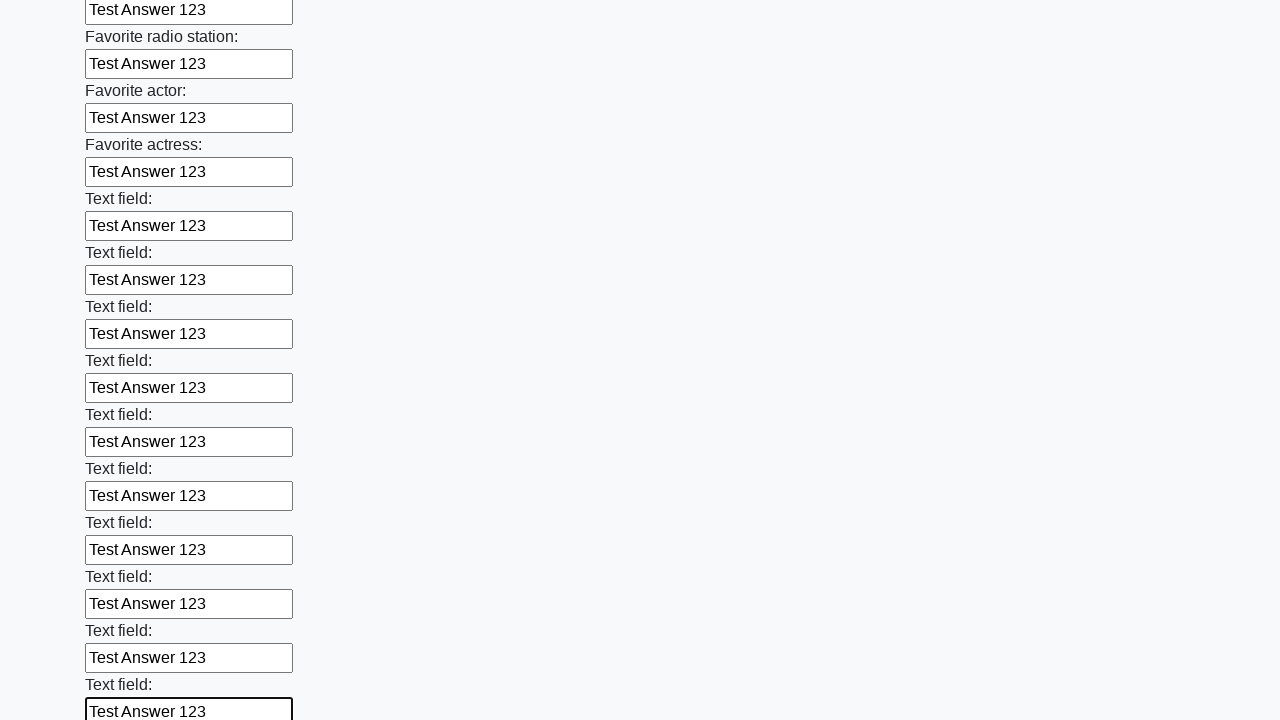

Filled a text input field with 'Test Answer 123' on input[type='text'] >> nth=36
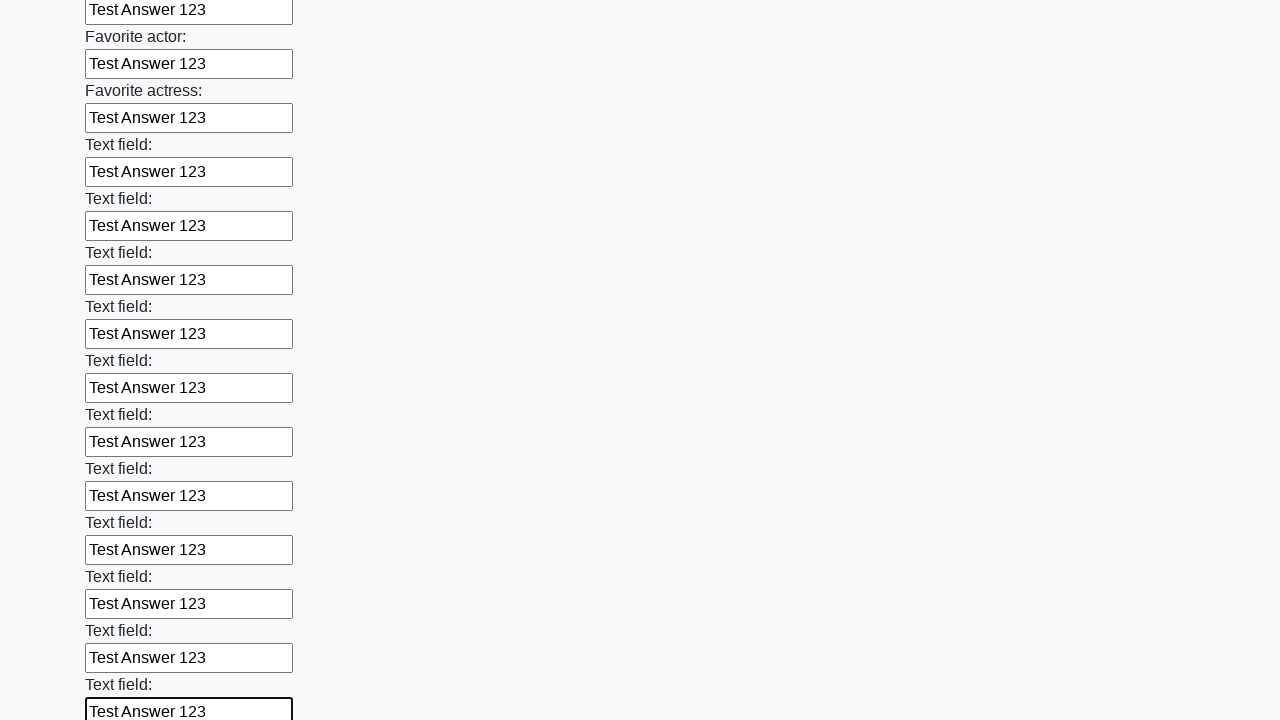

Filled a text input field with 'Test Answer 123' on input[type='text'] >> nth=37
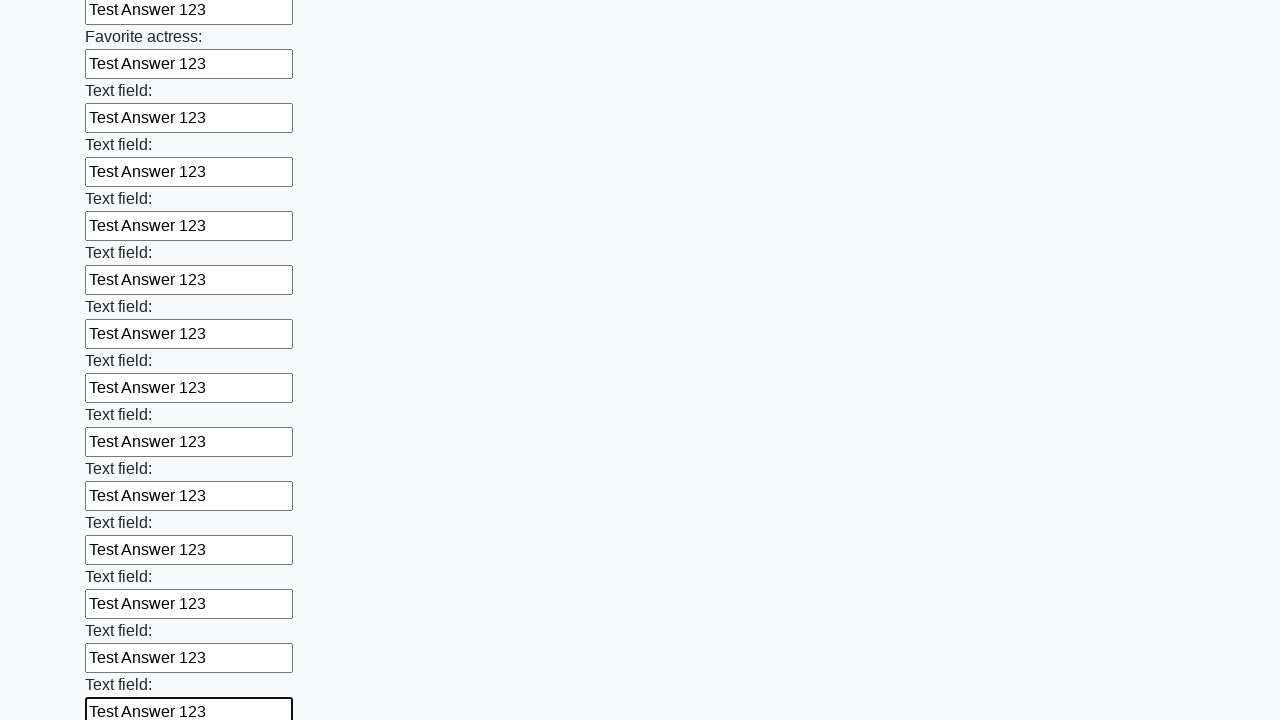

Filled a text input field with 'Test Answer 123' on input[type='text'] >> nth=38
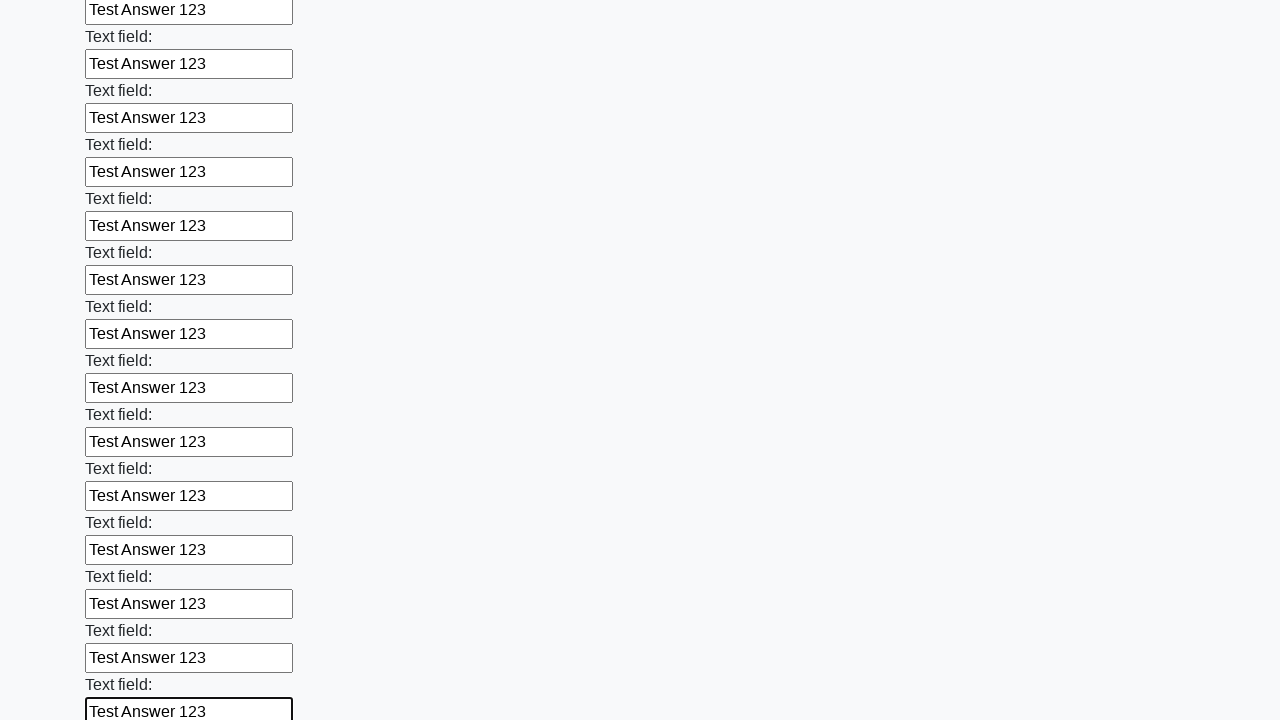

Filled a text input field with 'Test Answer 123' on input[type='text'] >> nth=39
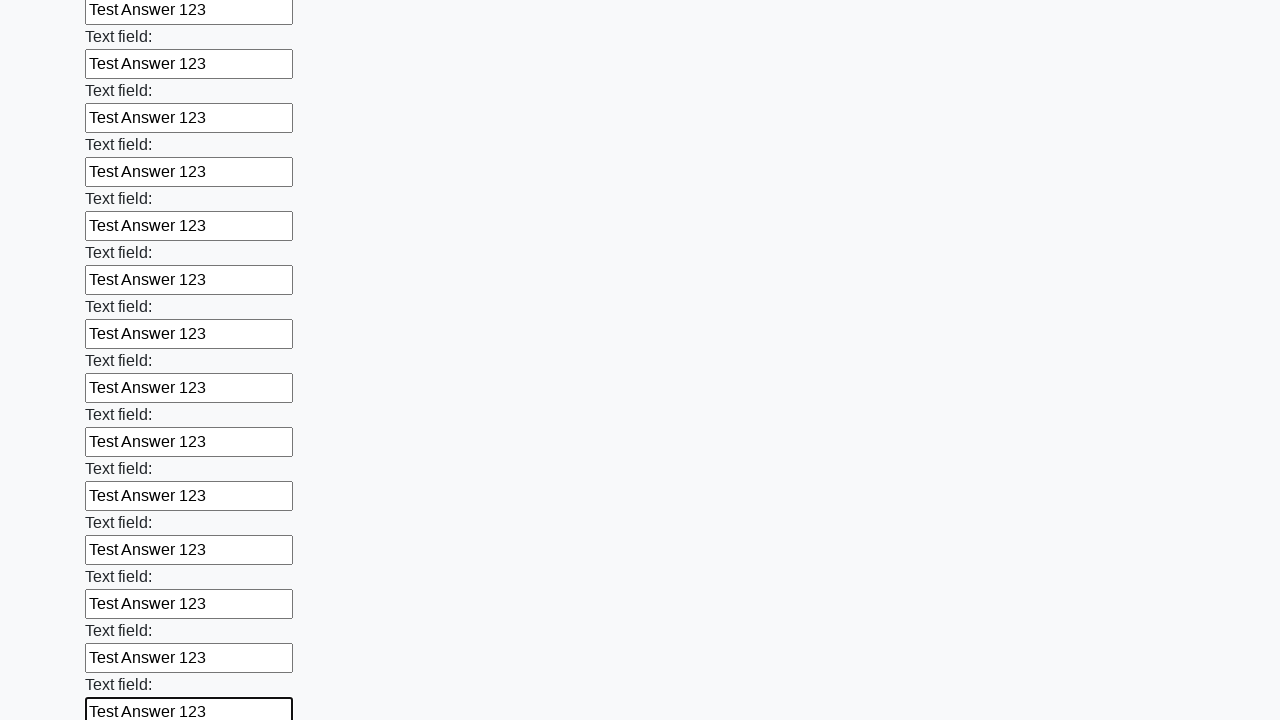

Filled a text input field with 'Test Answer 123' on input[type='text'] >> nth=40
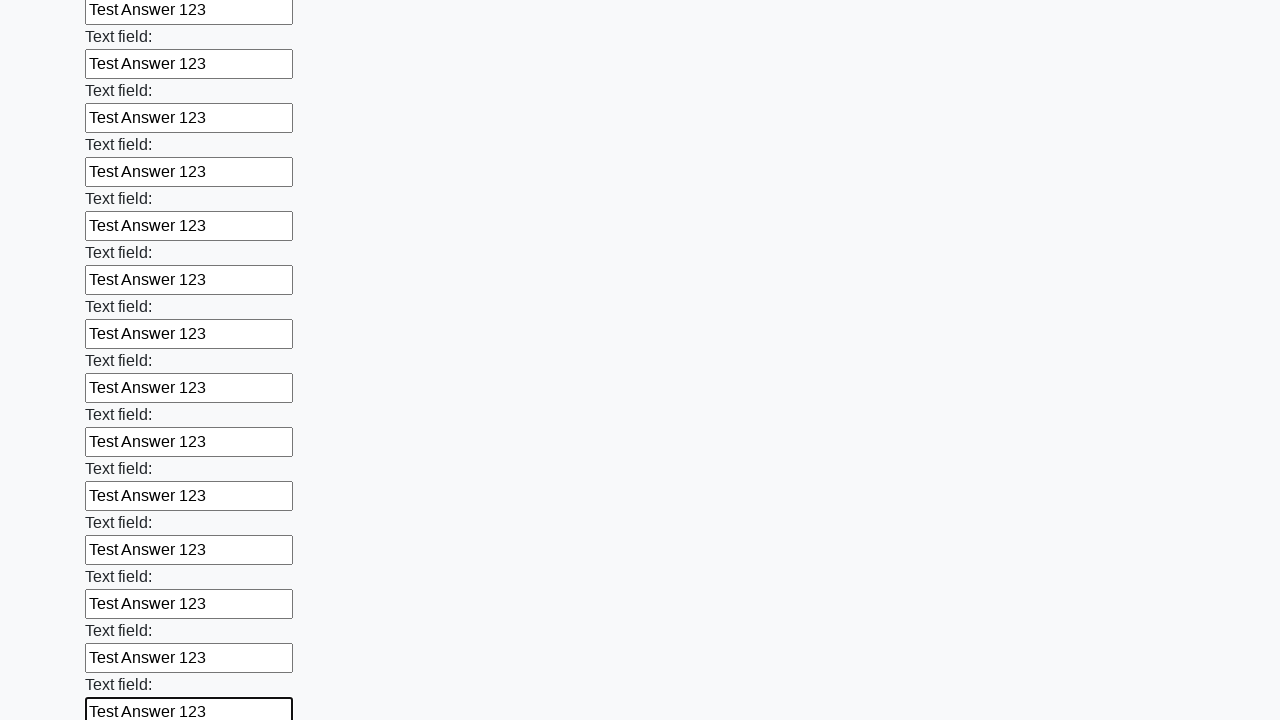

Filled a text input field with 'Test Answer 123' on input[type='text'] >> nth=41
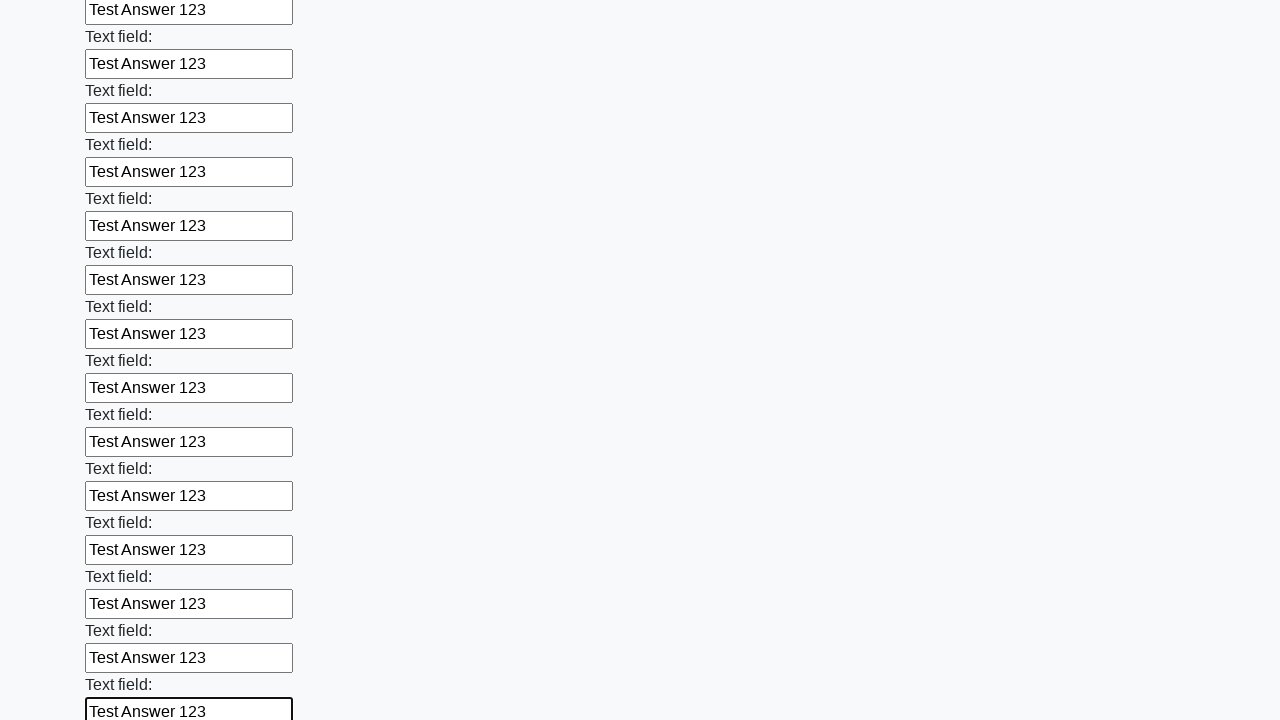

Filled a text input field with 'Test Answer 123' on input[type='text'] >> nth=42
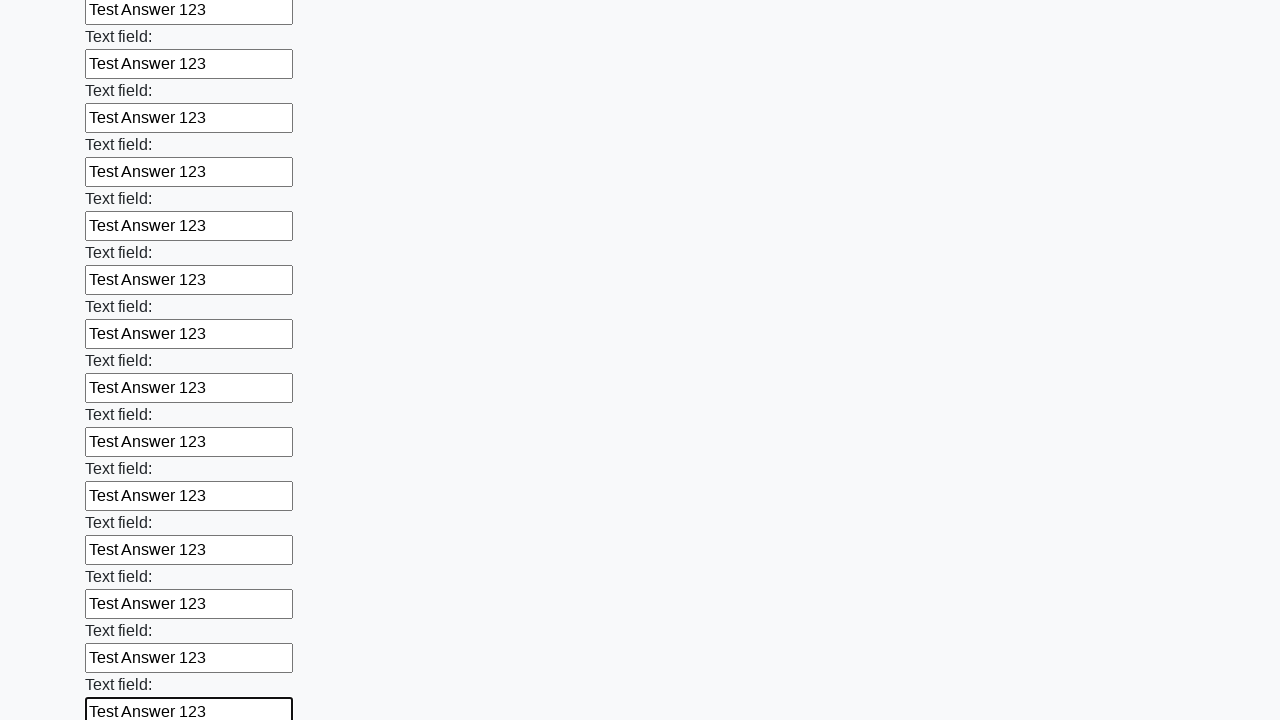

Filled a text input field with 'Test Answer 123' on input[type='text'] >> nth=43
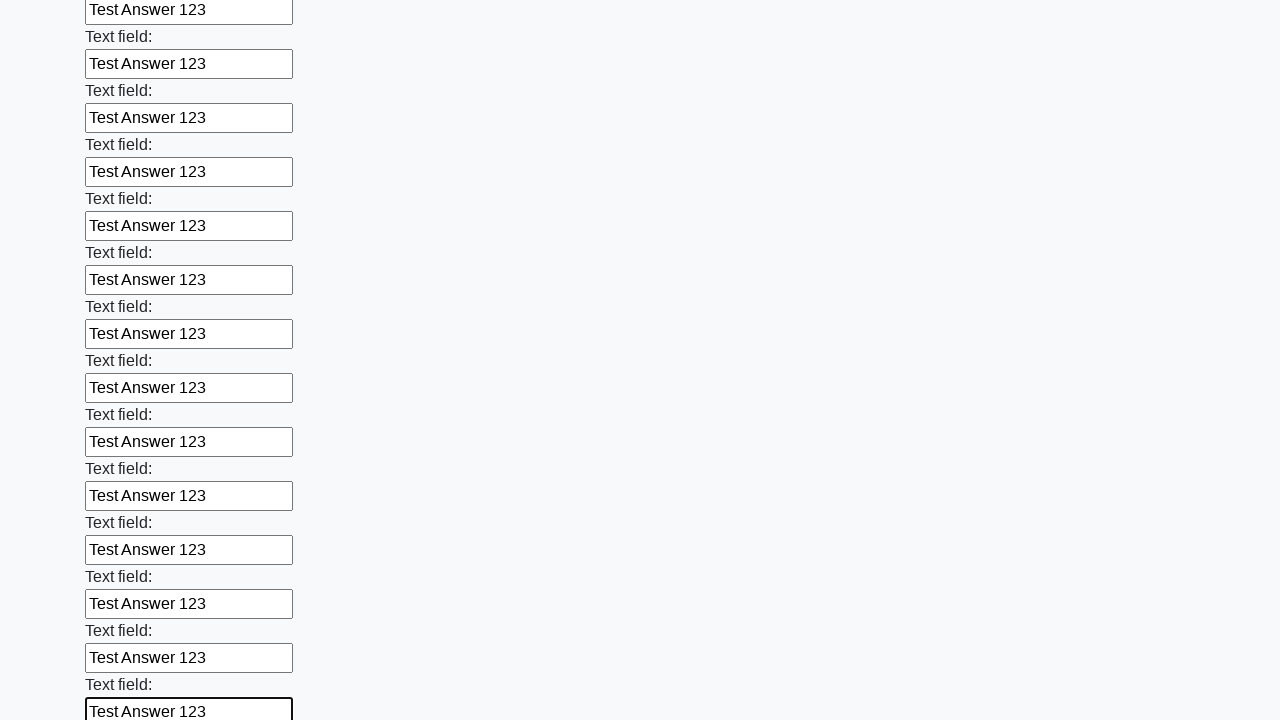

Filled a text input field with 'Test Answer 123' on input[type='text'] >> nth=44
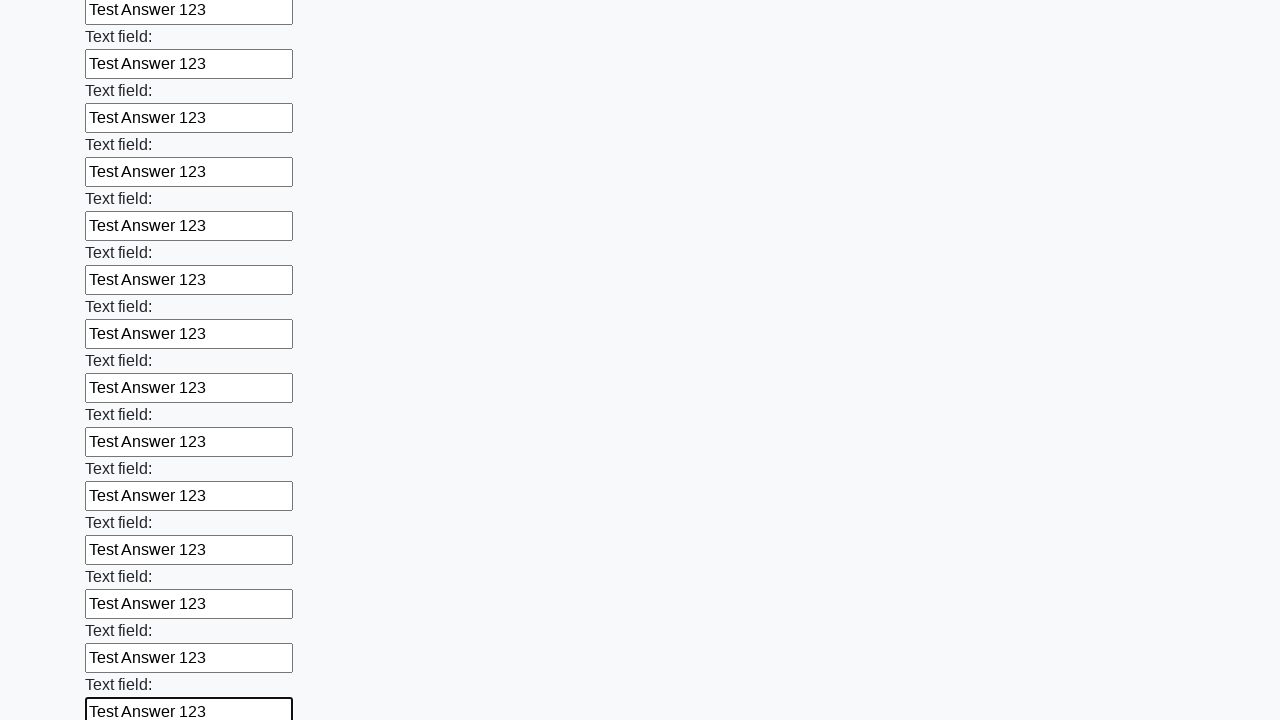

Filled a text input field with 'Test Answer 123' on input[type='text'] >> nth=45
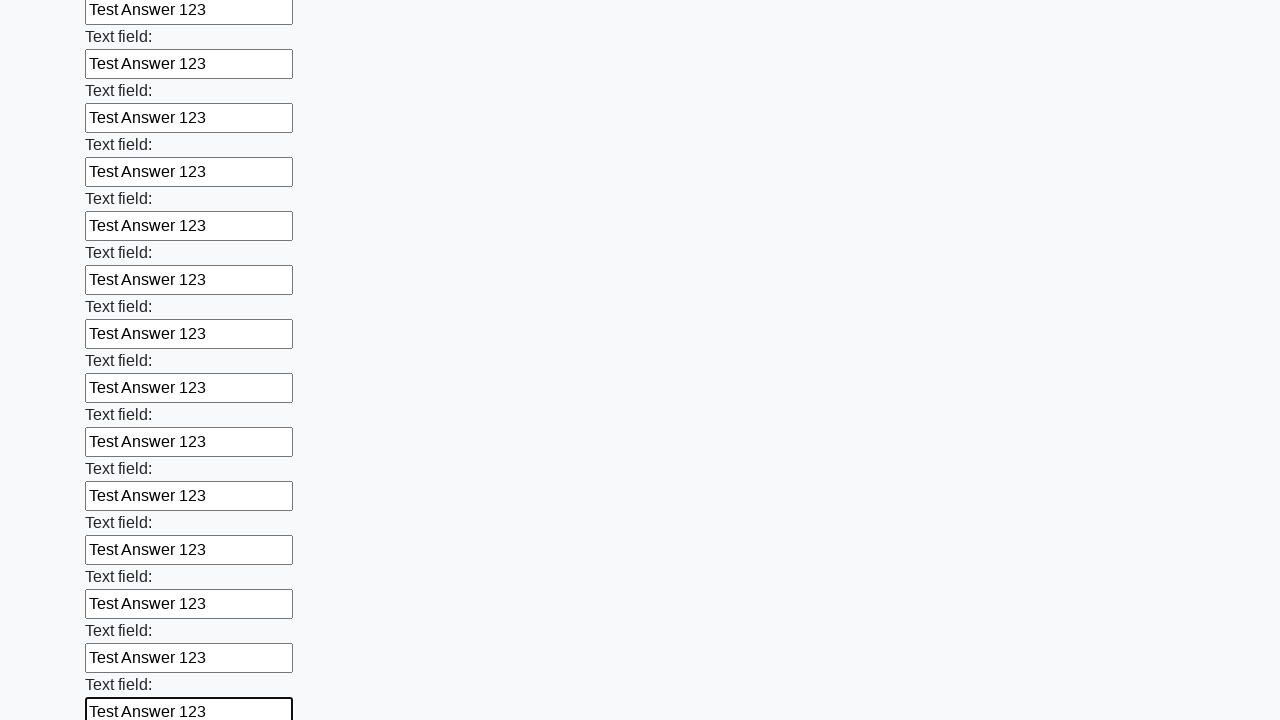

Filled a text input field with 'Test Answer 123' on input[type='text'] >> nth=46
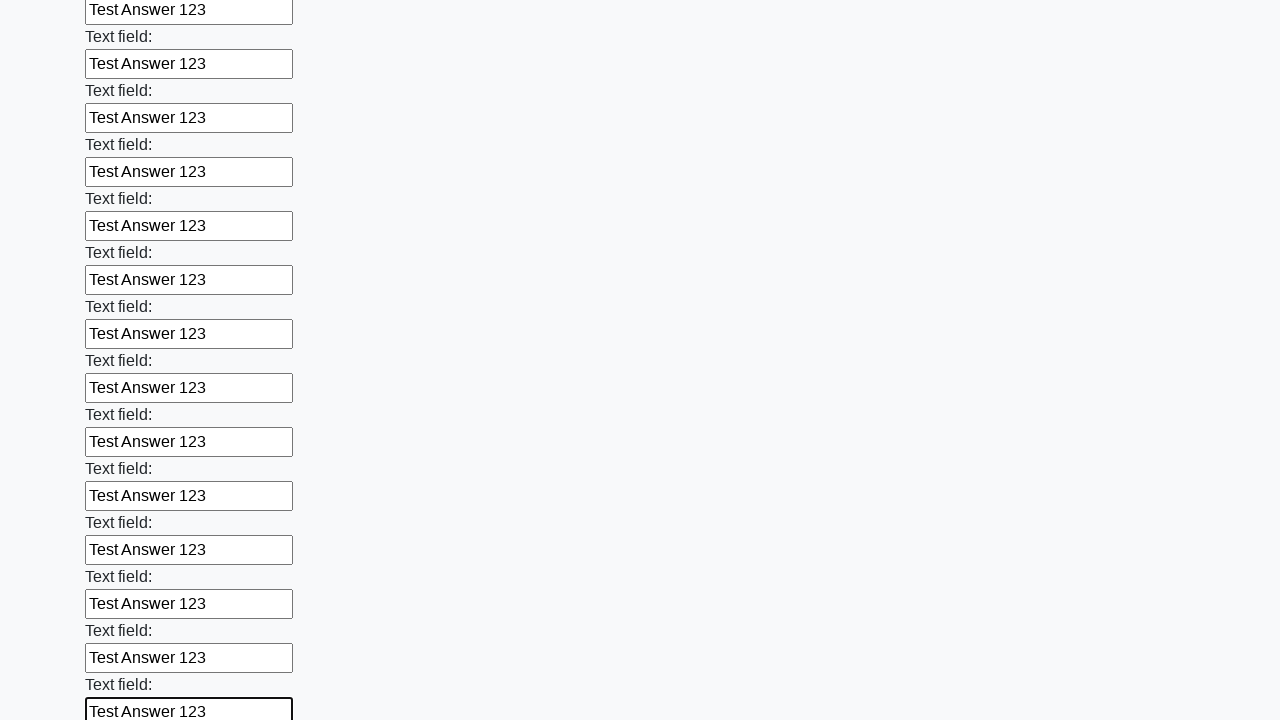

Filled a text input field with 'Test Answer 123' on input[type='text'] >> nth=47
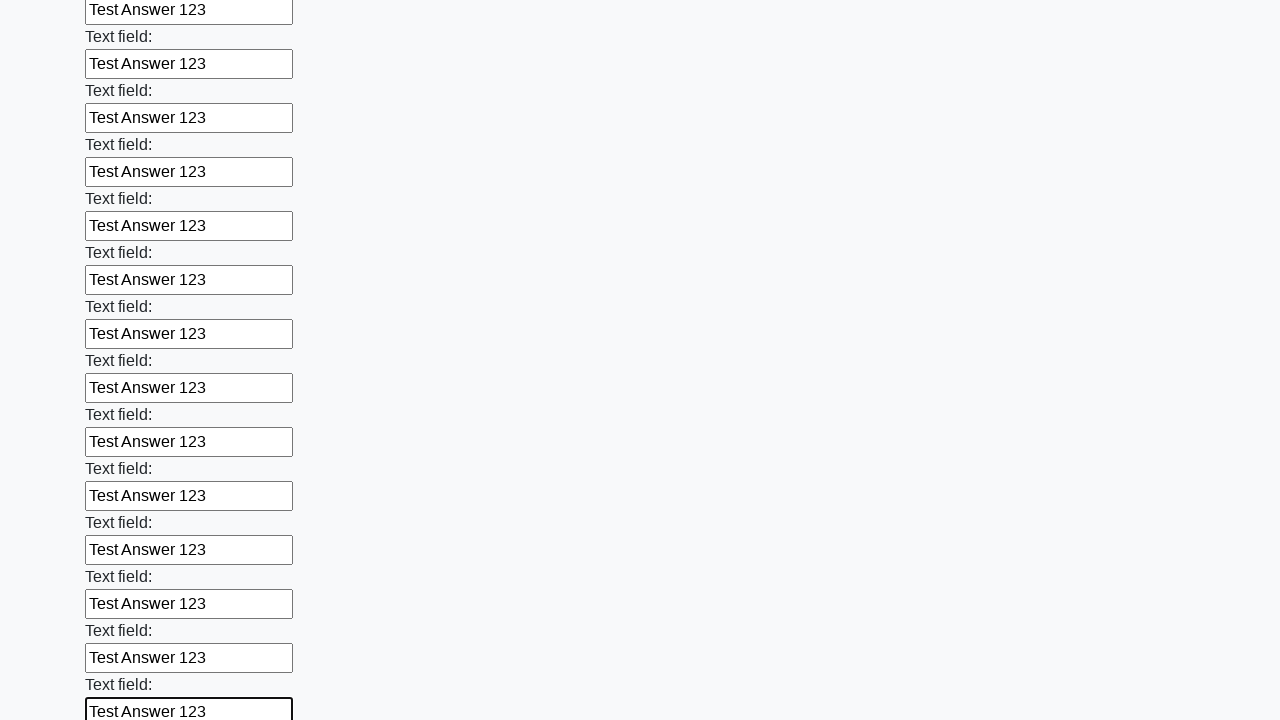

Filled a text input field with 'Test Answer 123' on input[type='text'] >> nth=48
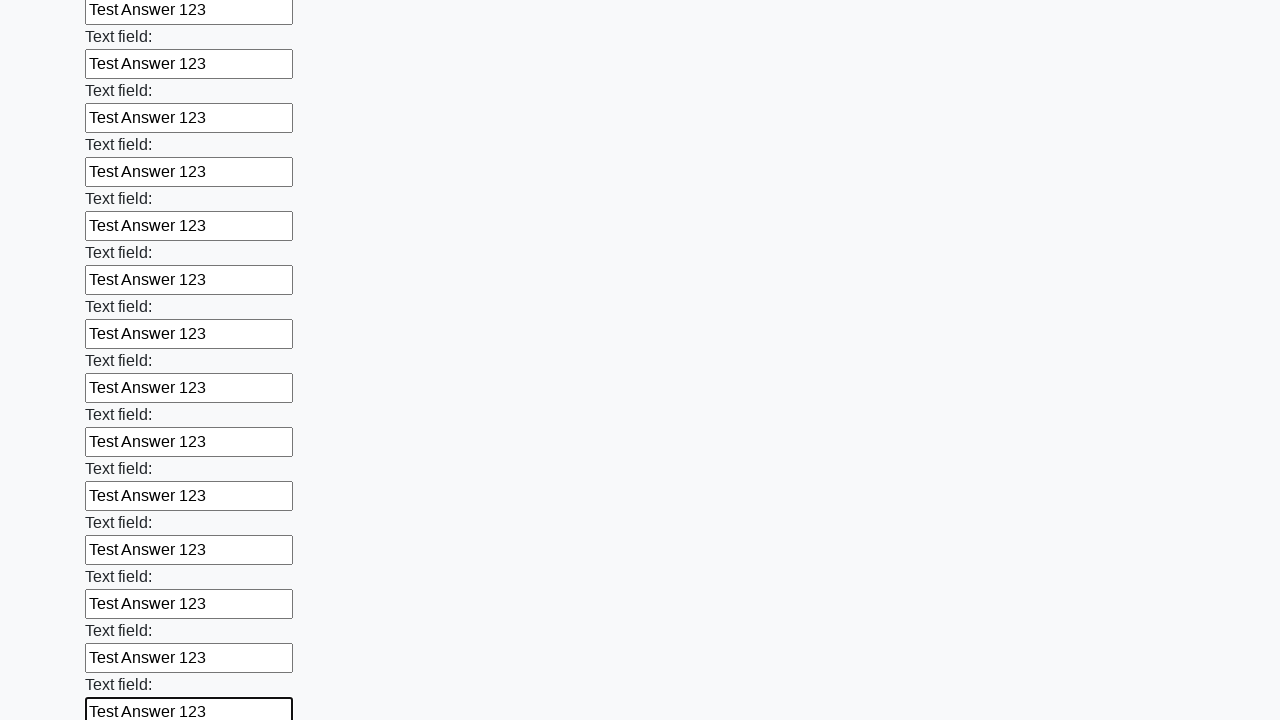

Filled a text input field with 'Test Answer 123' on input[type='text'] >> nth=49
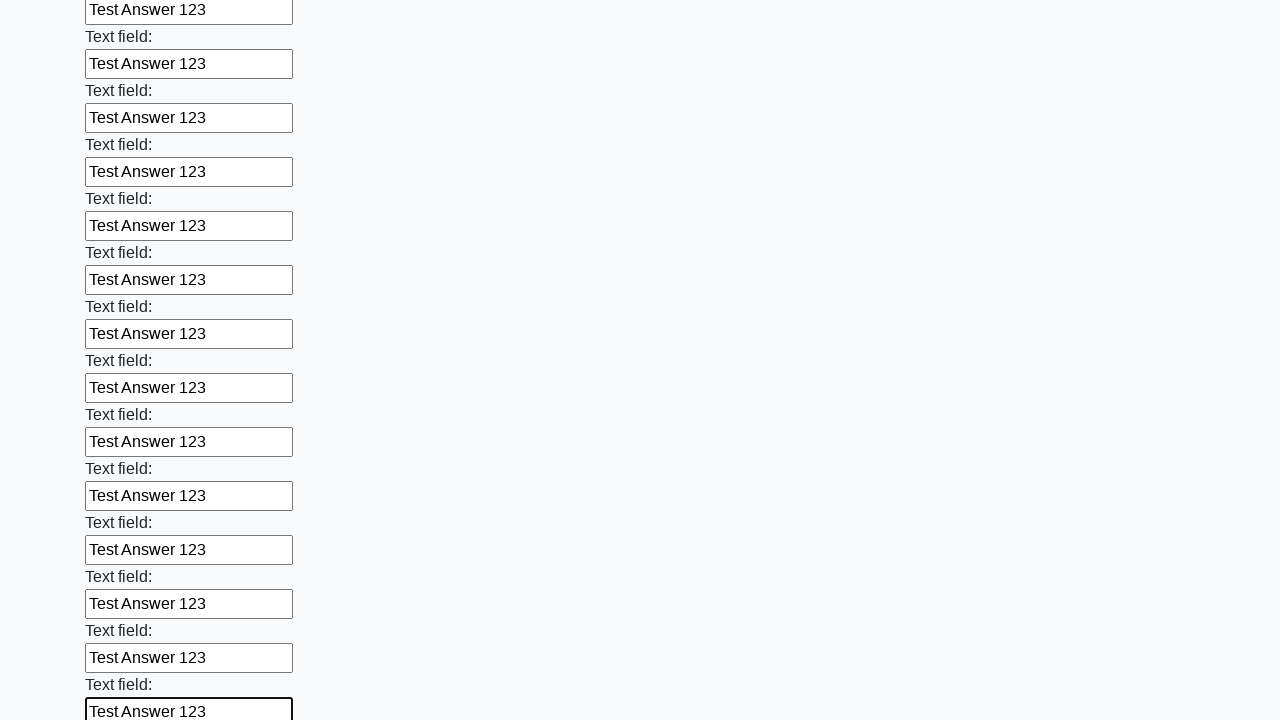

Filled a text input field with 'Test Answer 123' on input[type='text'] >> nth=50
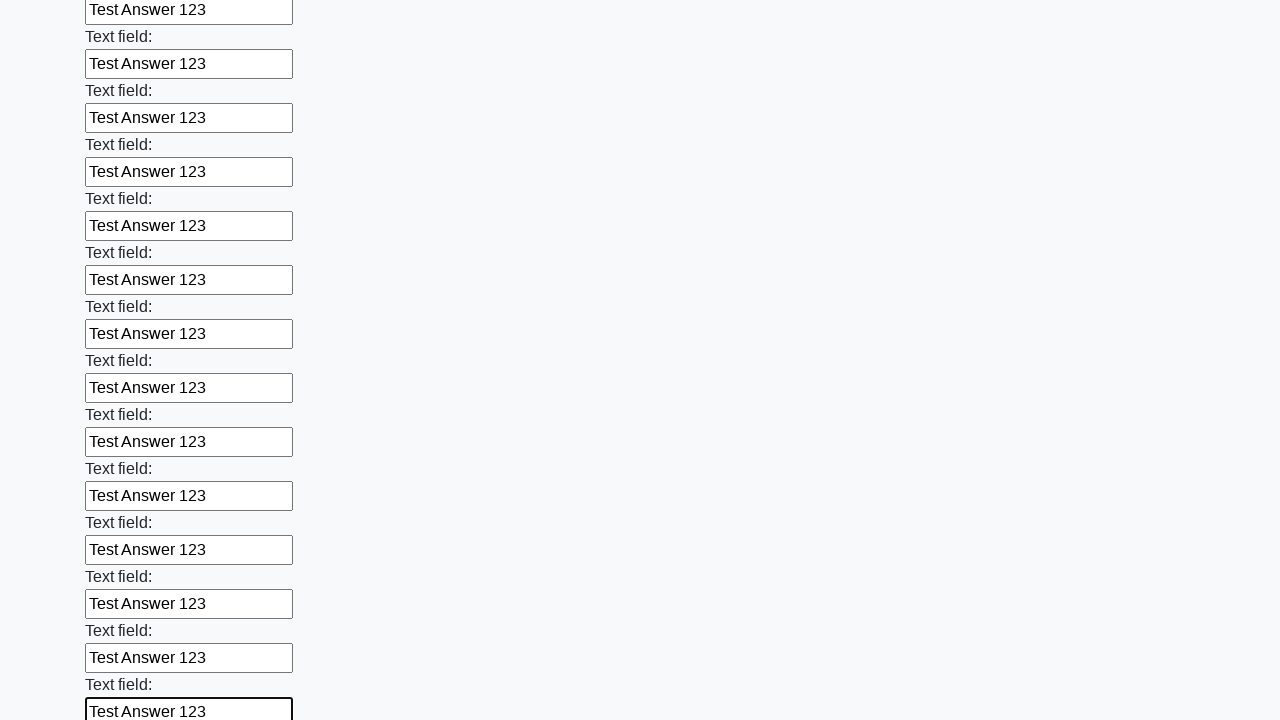

Filled a text input field with 'Test Answer 123' on input[type='text'] >> nth=51
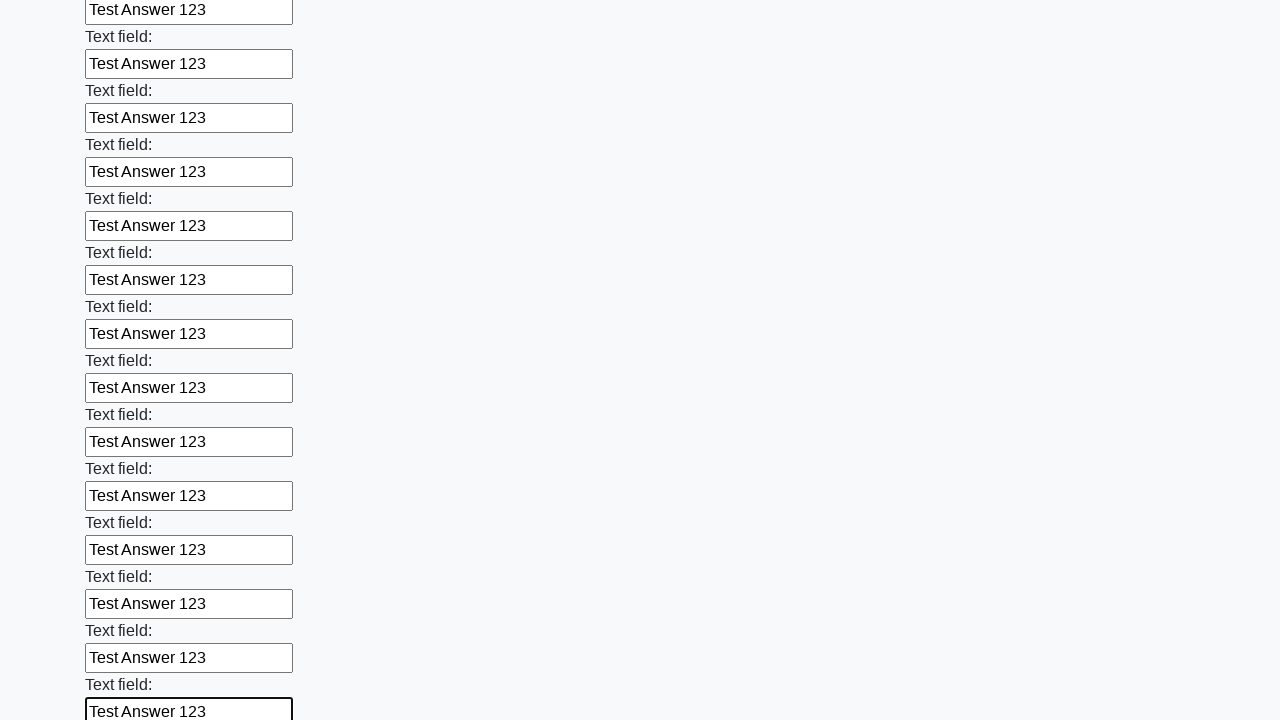

Filled a text input field with 'Test Answer 123' on input[type='text'] >> nth=52
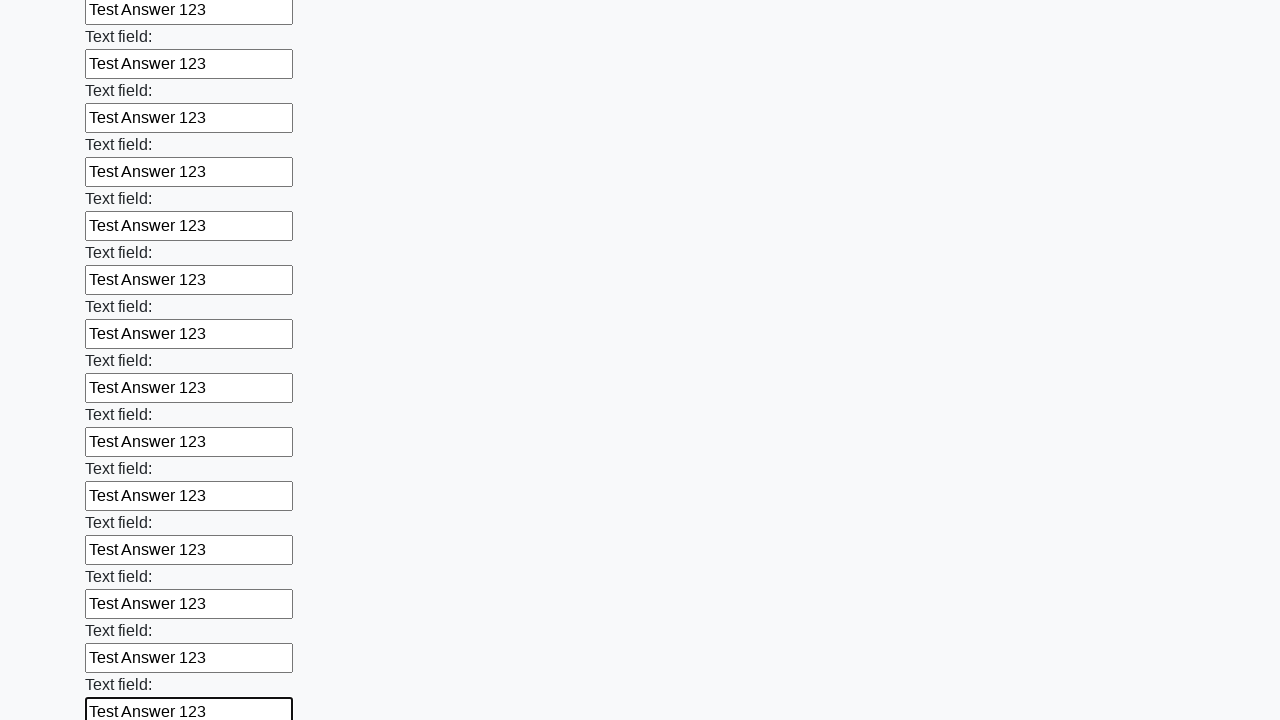

Filled a text input field with 'Test Answer 123' on input[type='text'] >> nth=53
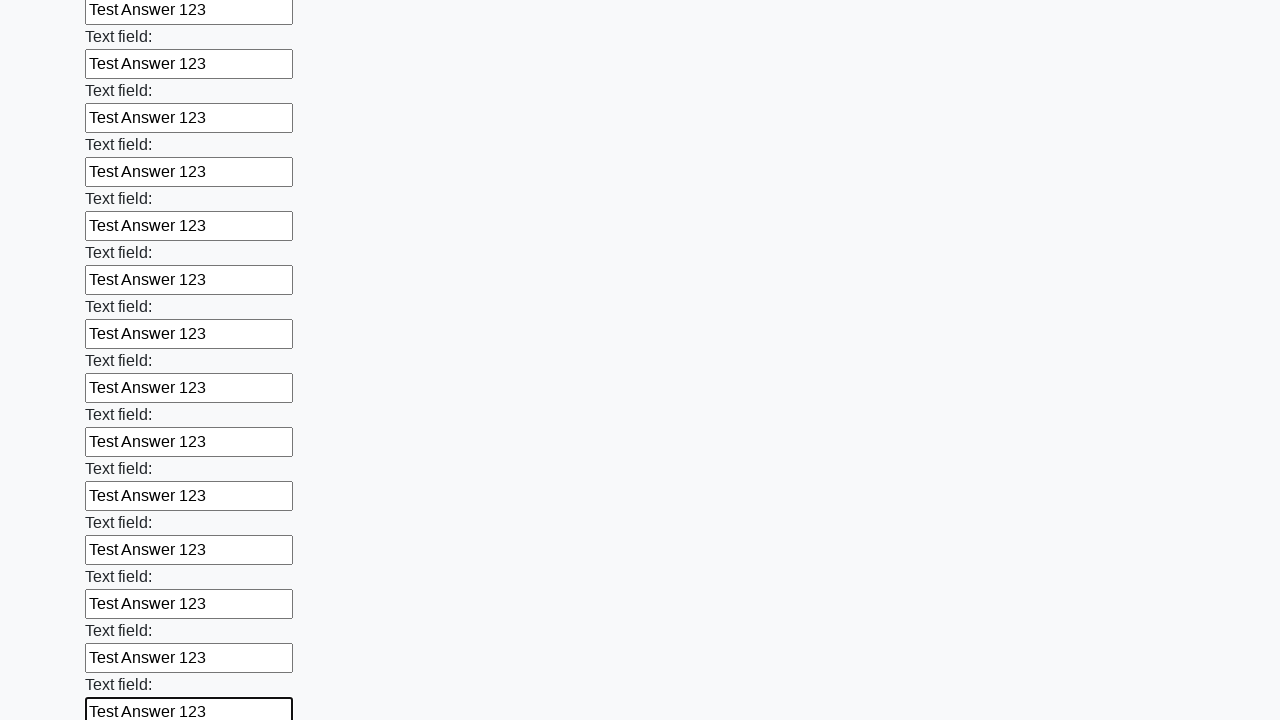

Filled a text input field with 'Test Answer 123' on input[type='text'] >> nth=54
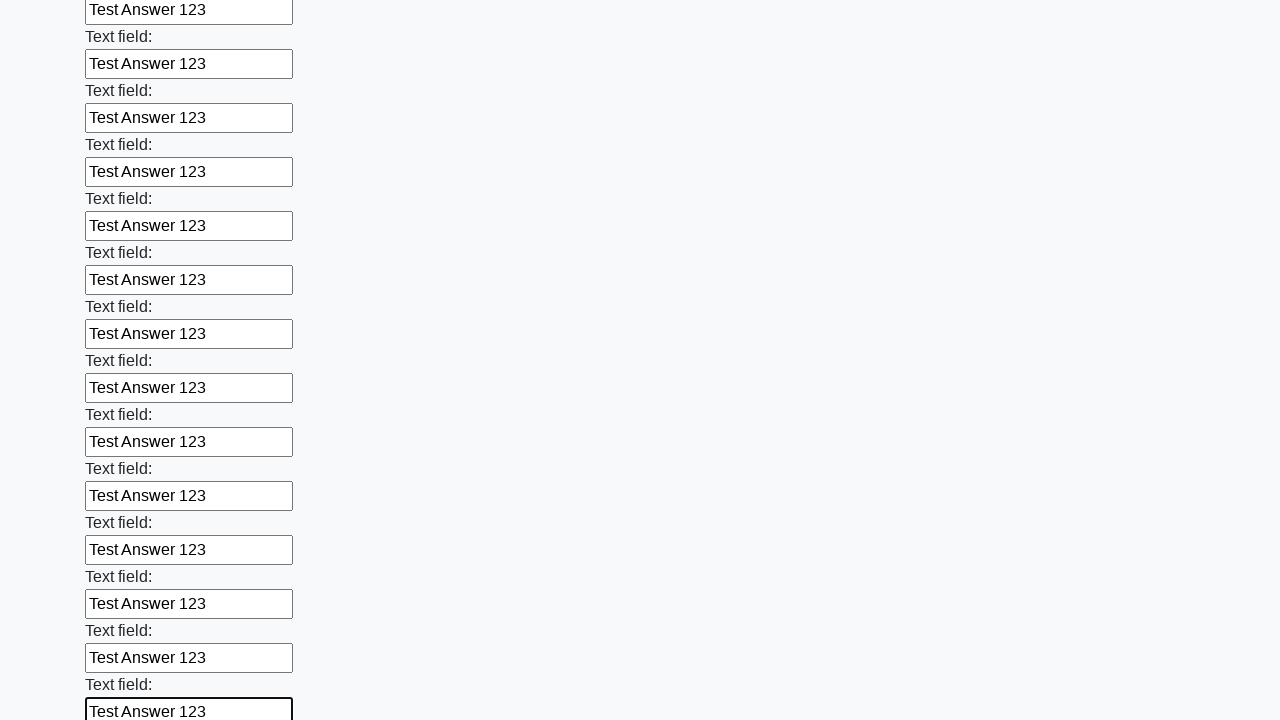

Filled a text input field with 'Test Answer 123' on input[type='text'] >> nth=55
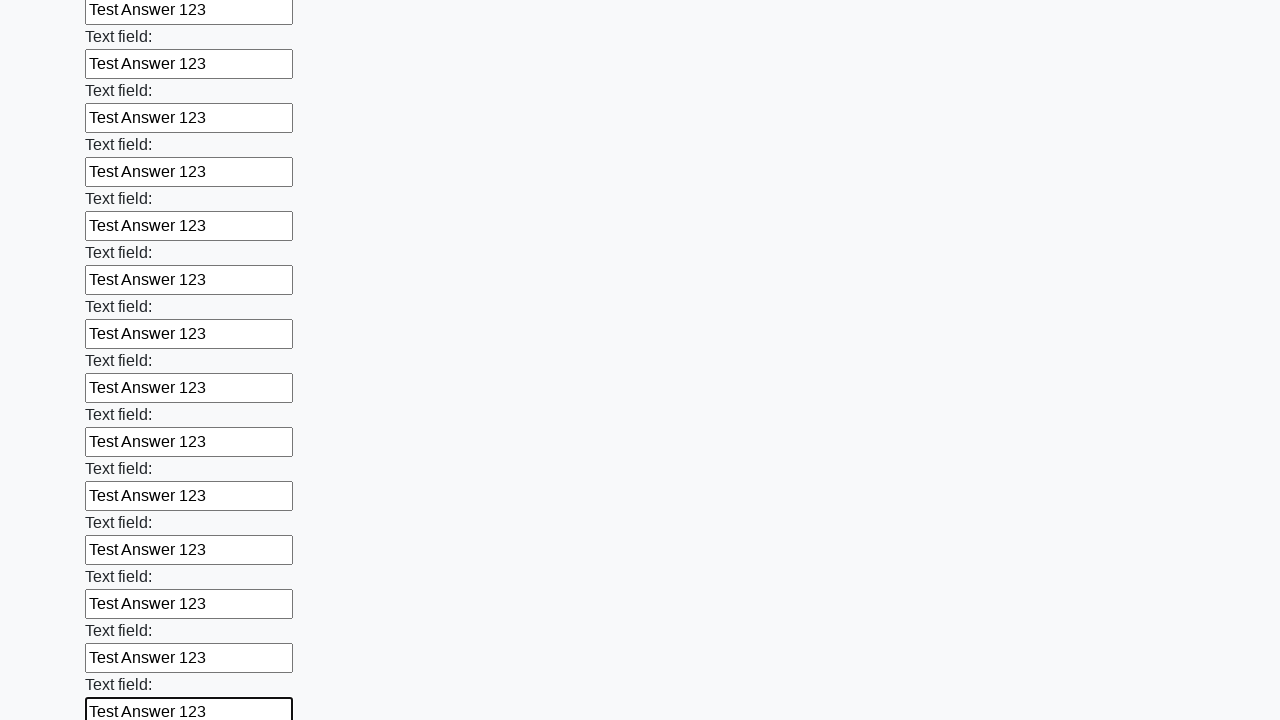

Filled a text input field with 'Test Answer 123' on input[type='text'] >> nth=56
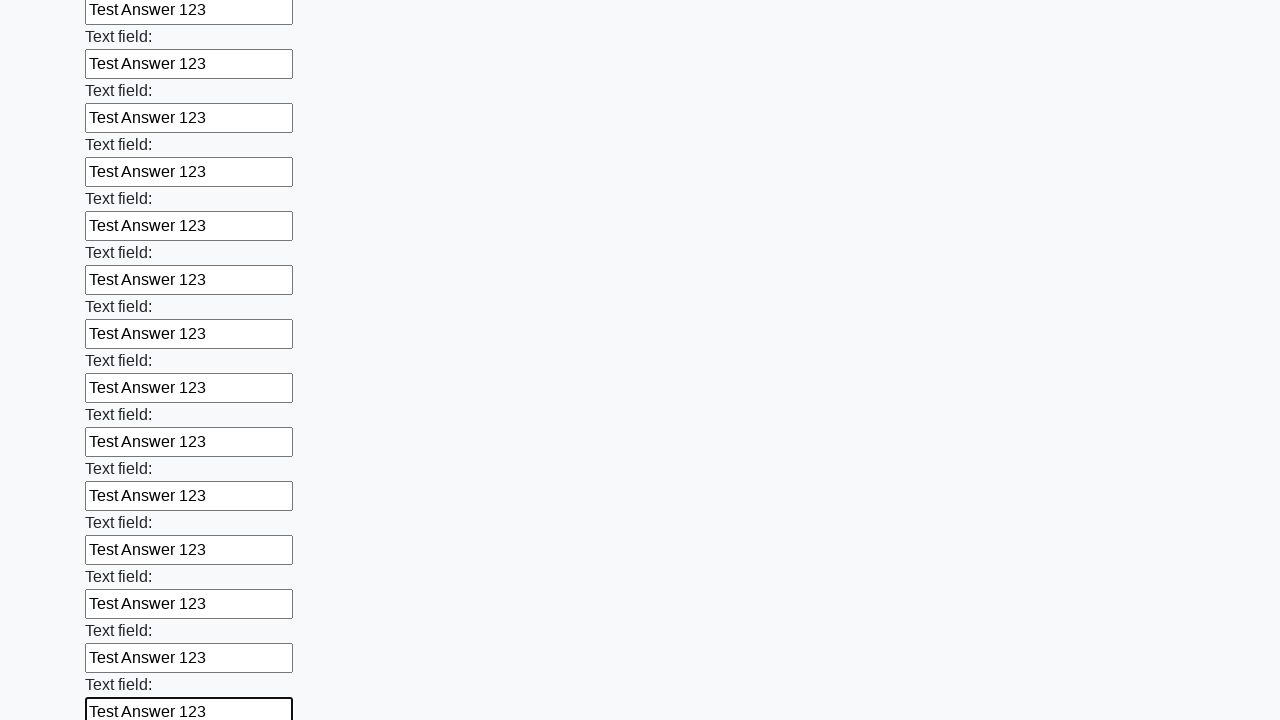

Filled a text input field with 'Test Answer 123' on input[type='text'] >> nth=57
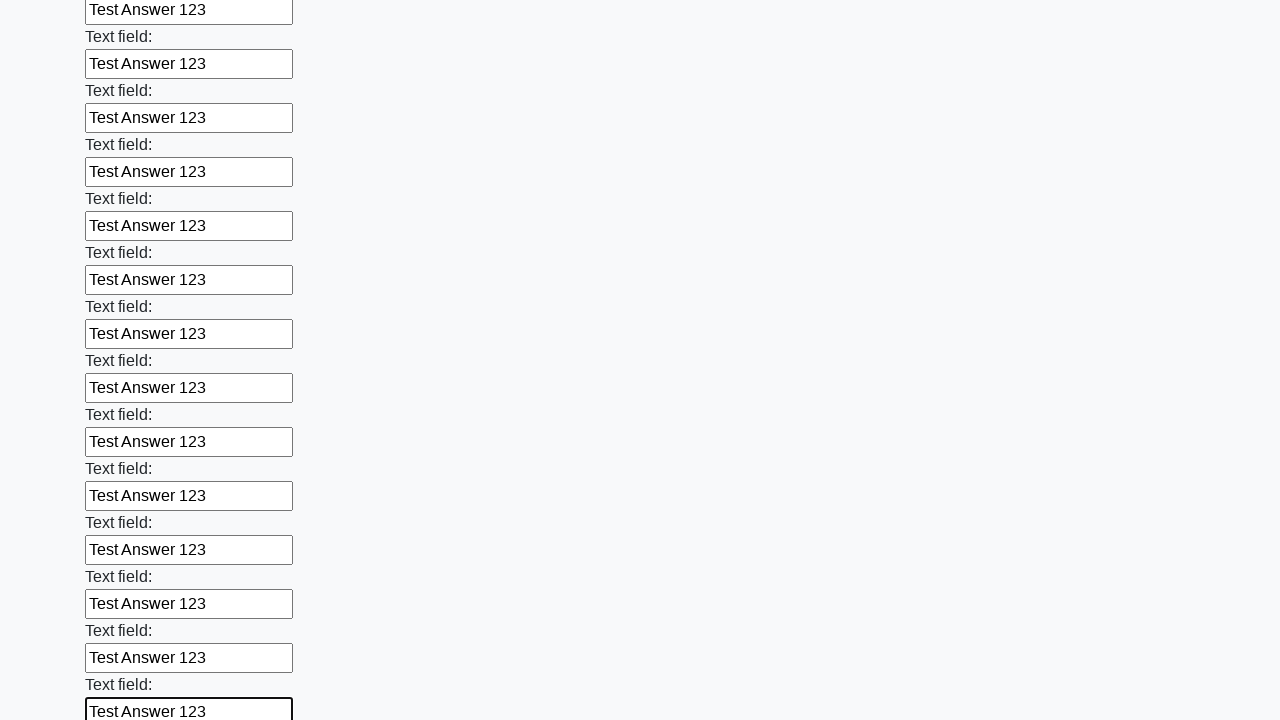

Filled a text input field with 'Test Answer 123' on input[type='text'] >> nth=58
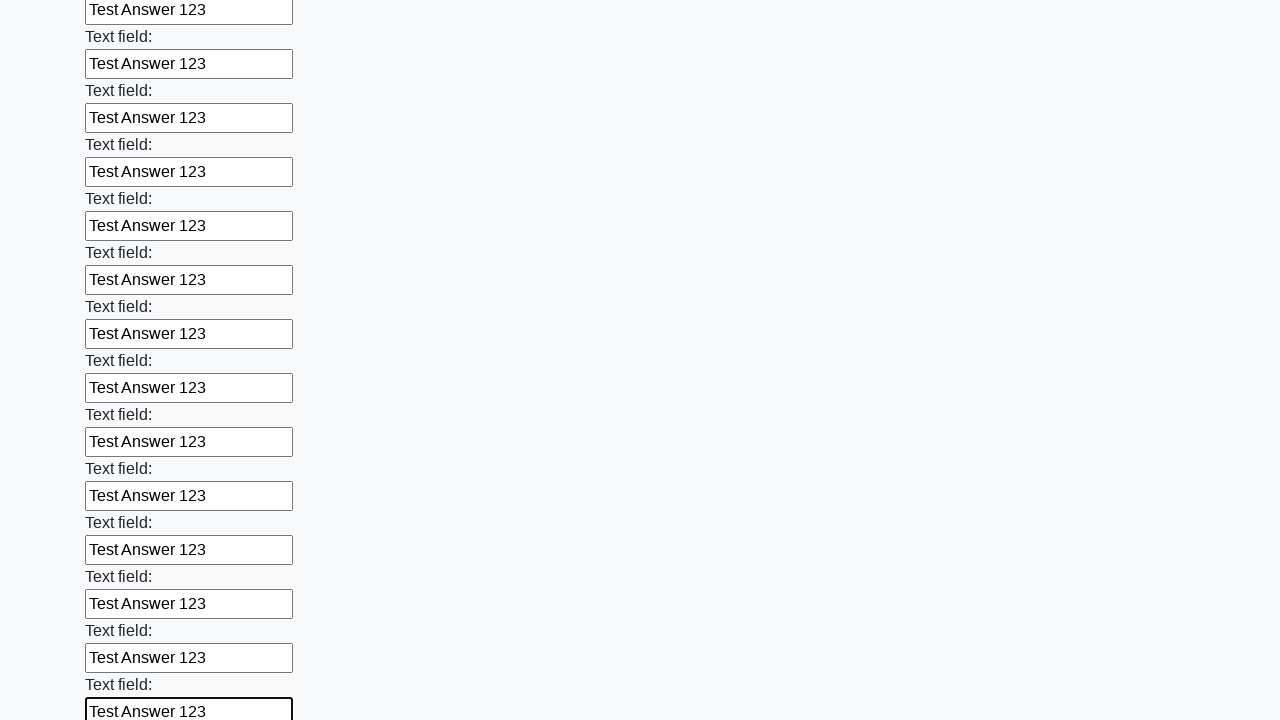

Filled a text input field with 'Test Answer 123' on input[type='text'] >> nth=59
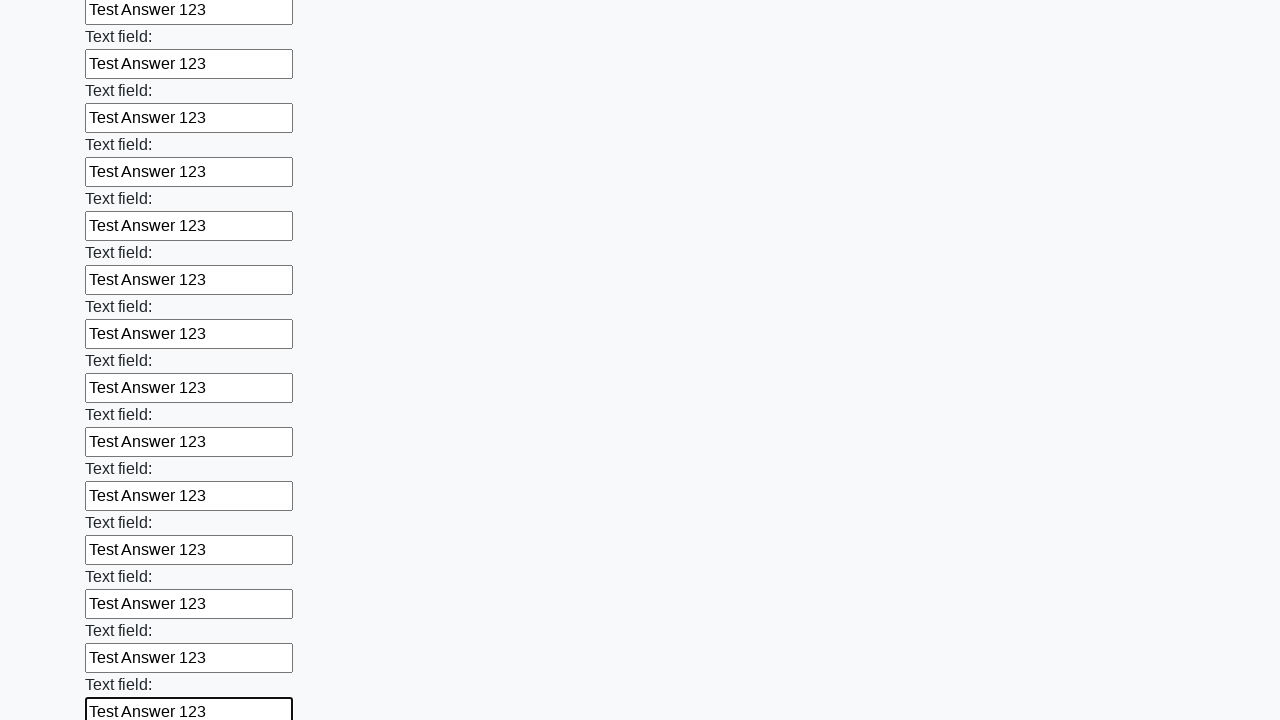

Filled a text input field with 'Test Answer 123' on input[type='text'] >> nth=60
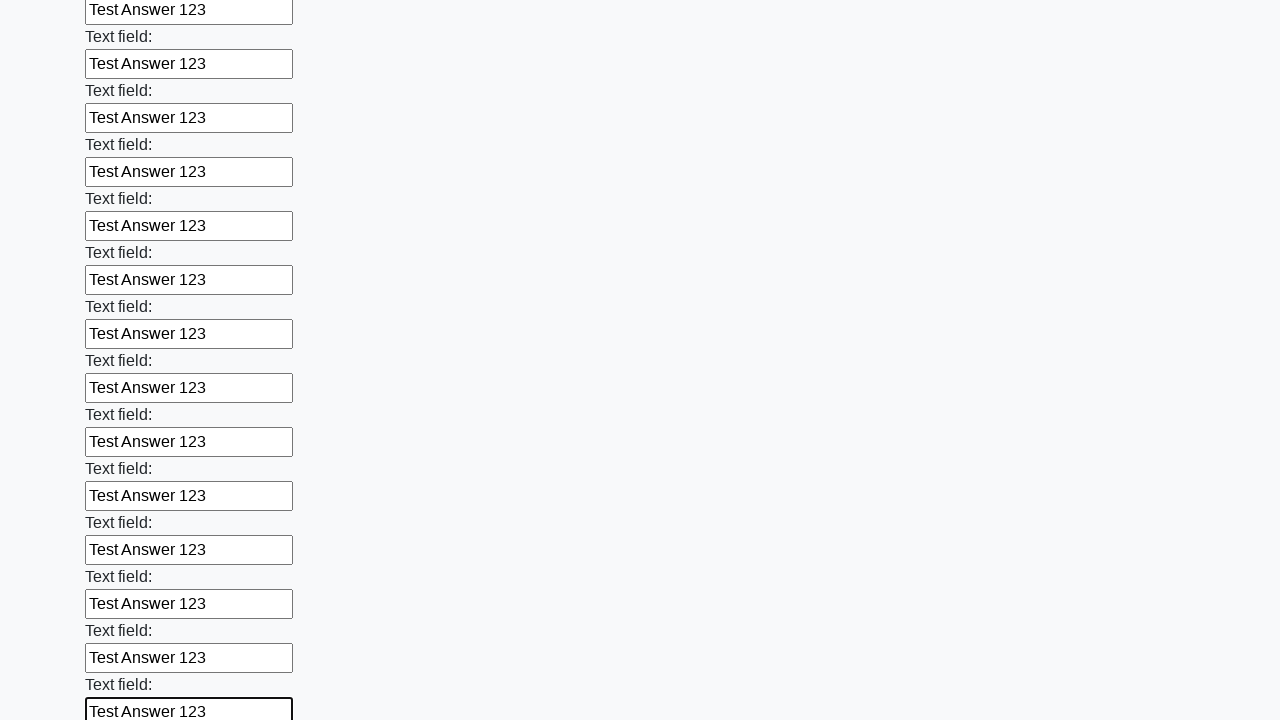

Filled a text input field with 'Test Answer 123' on input[type='text'] >> nth=61
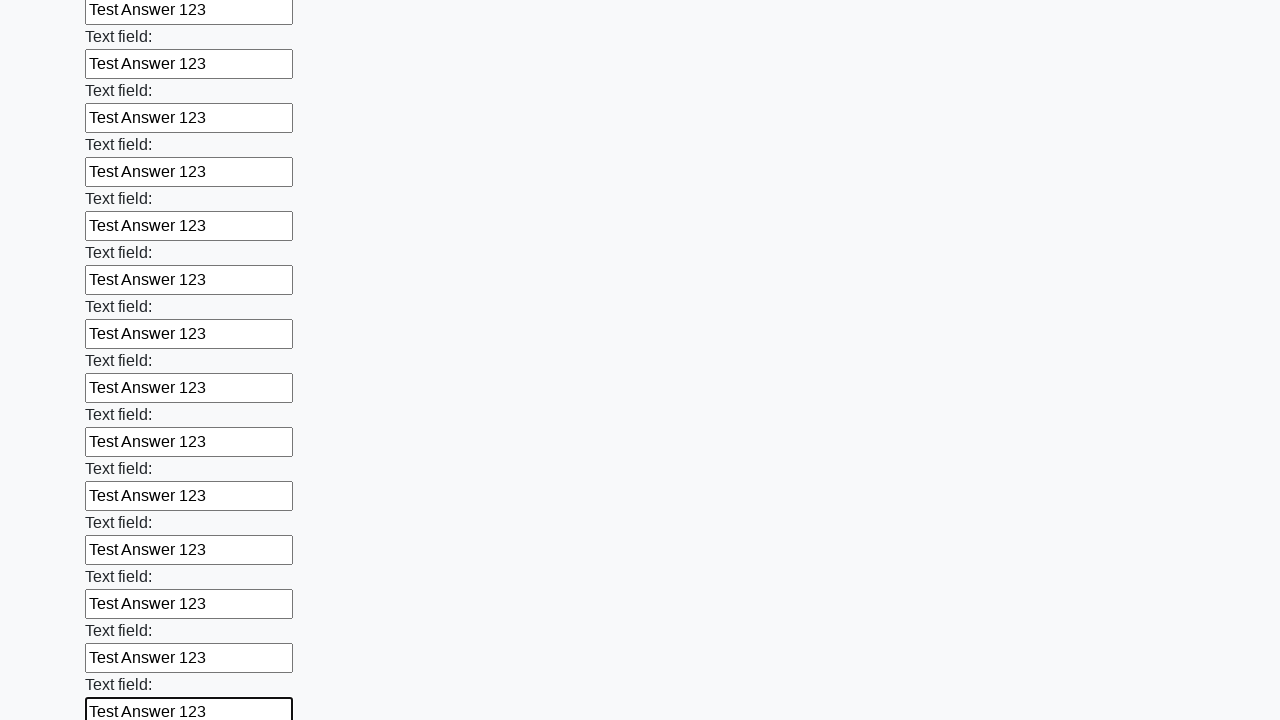

Filled a text input field with 'Test Answer 123' on input[type='text'] >> nth=62
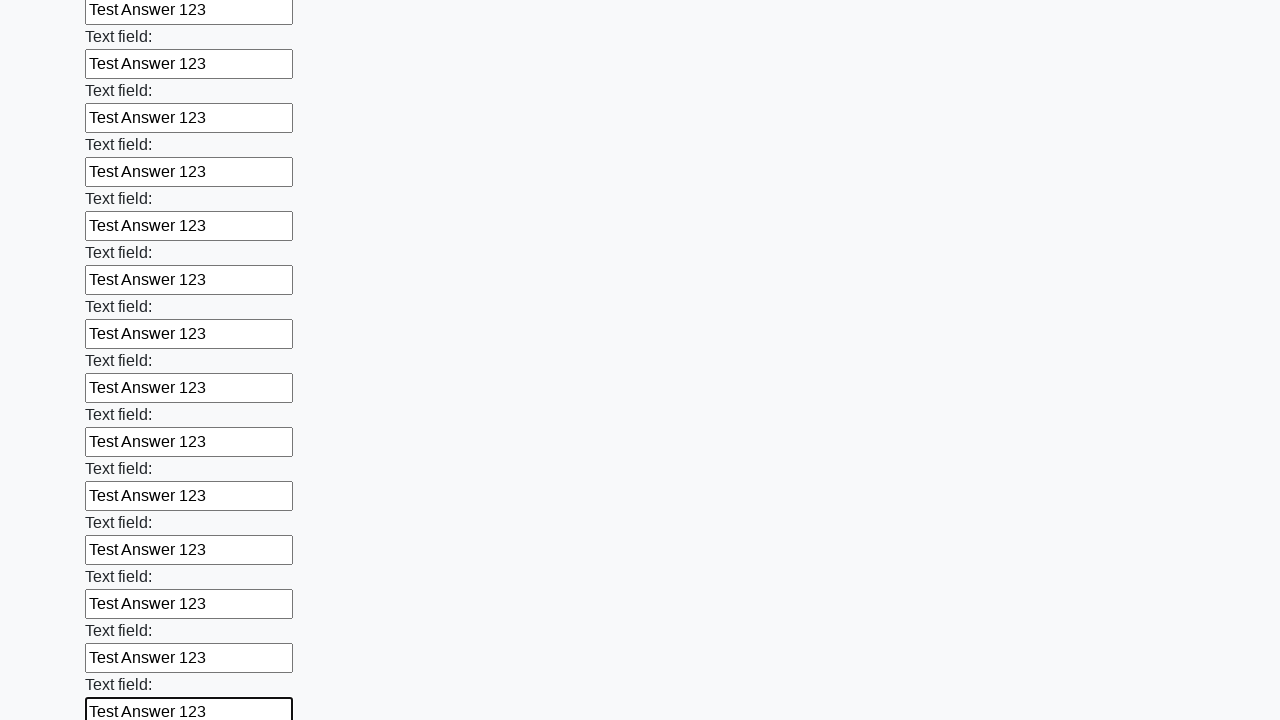

Filled a text input field with 'Test Answer 123' on input[type='text'] >> nth=63
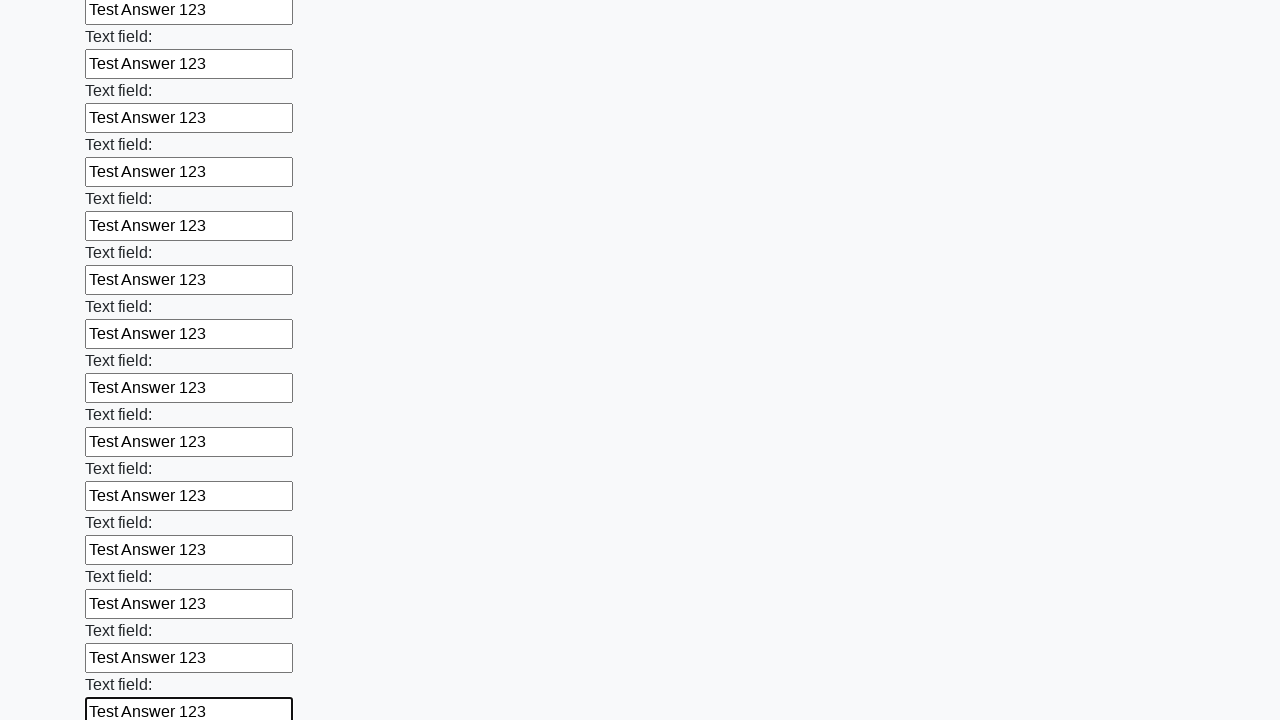

Filled a text input field with 'Test Answer 123' on input[type='text'] >> nth=64
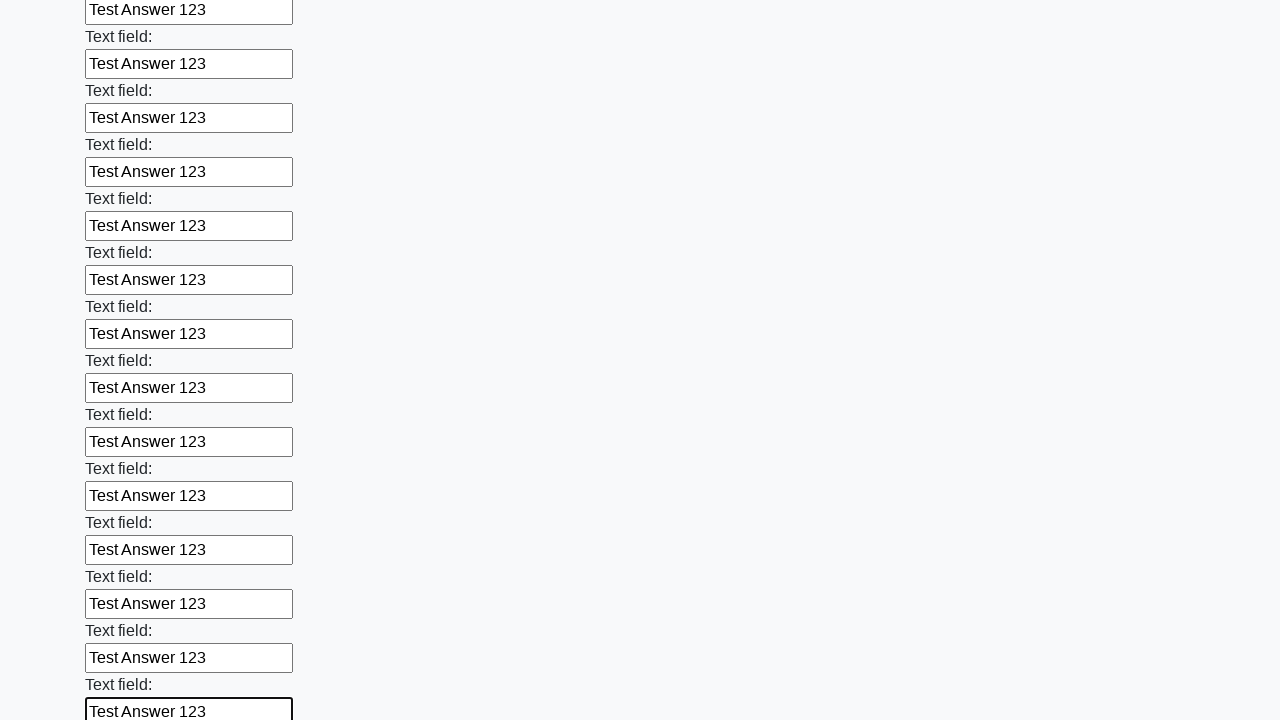

Filled a text input field with 'Test Answer 123' on input[type='text'] >> nth=65
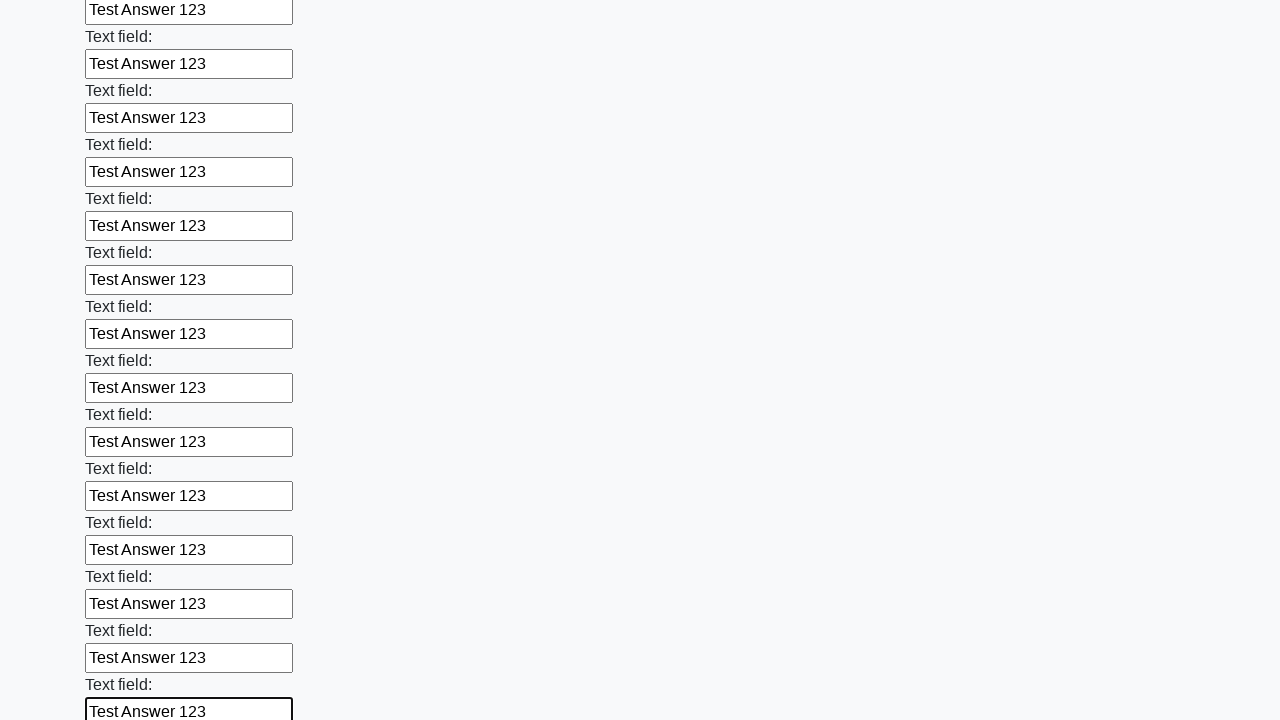

Filled a text input field with 'Test Answer 123' on input[type='text'] >> nth=66
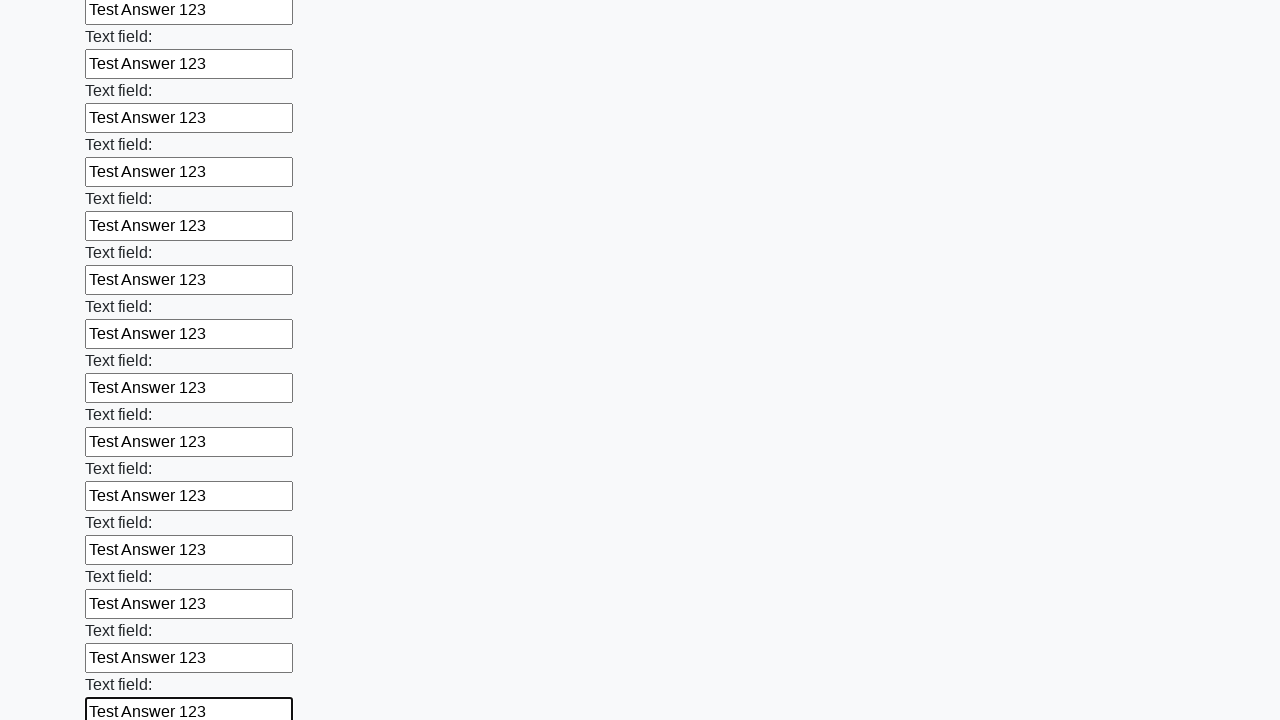

Filled a text input field with 'Test Answer 123' on input[type='text'] >> nth=67
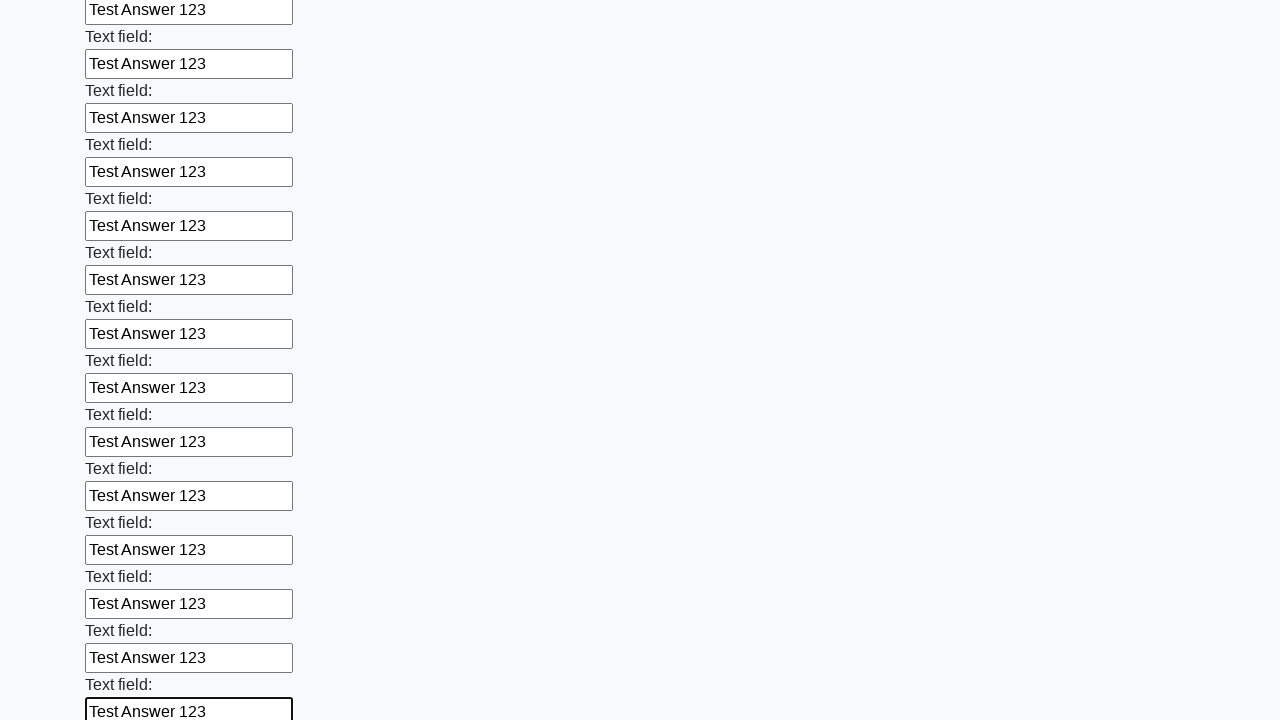

Filled a text input field with 'Test Answer 123' on input[type='text'] >> nth=68
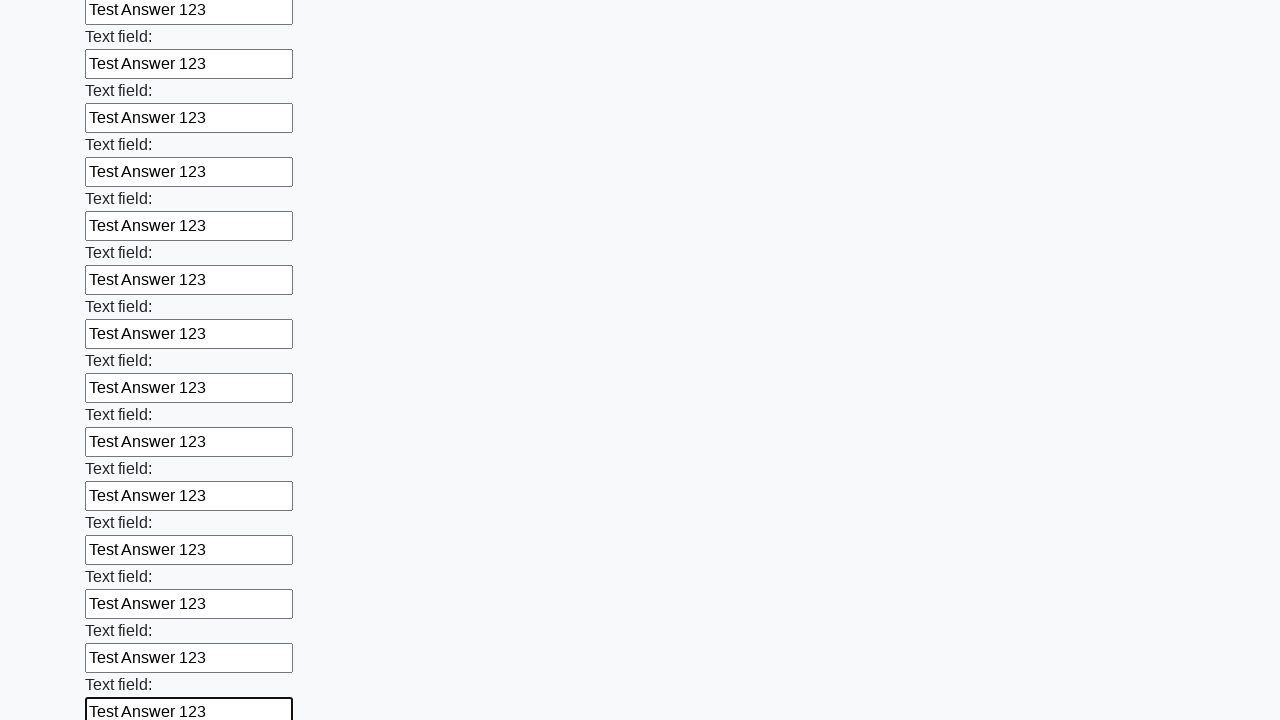

Filled a text input field with 'Test Answer 123' on input[type='text'] >> nth=69
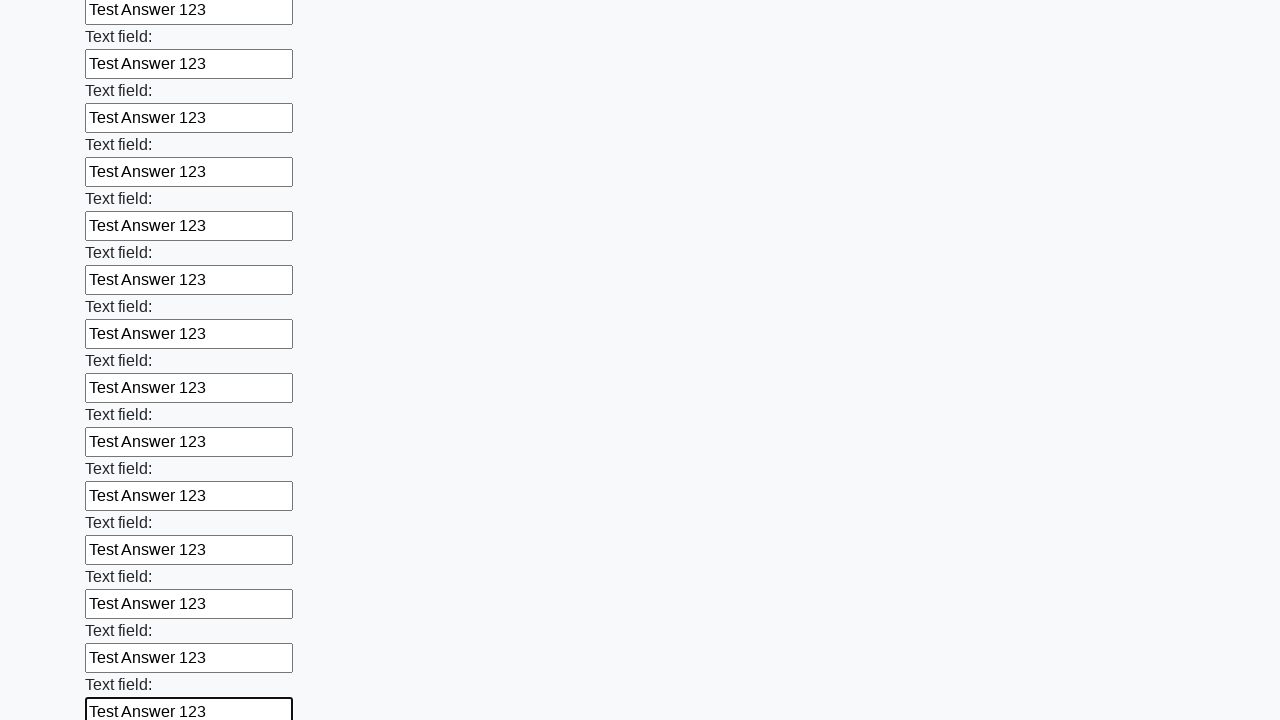

Filled a text input field with 'Test Answer 123' on input[type='text'] >> nth=70
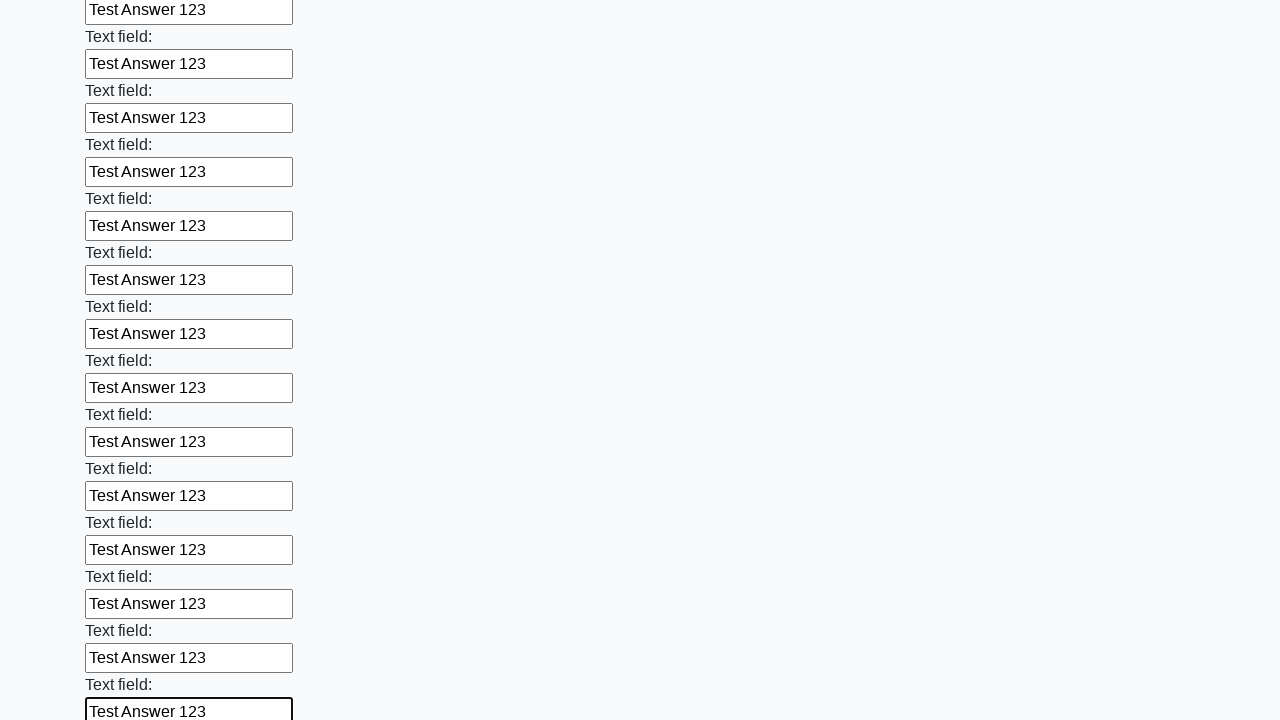

Filled a text input field with 'Test Answer 123' on input[type='text'] >> nth=71
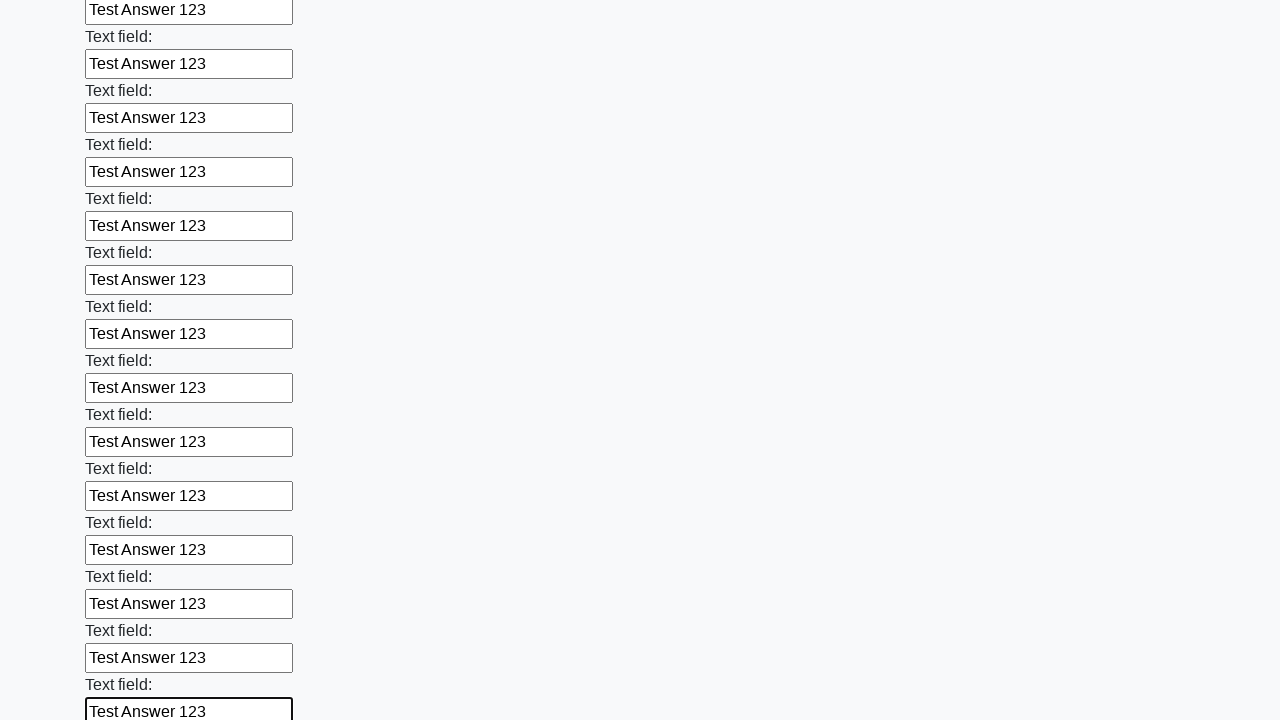

Filled a text input field with 'Test Answer 123' on input[type='text'] >> nth=72
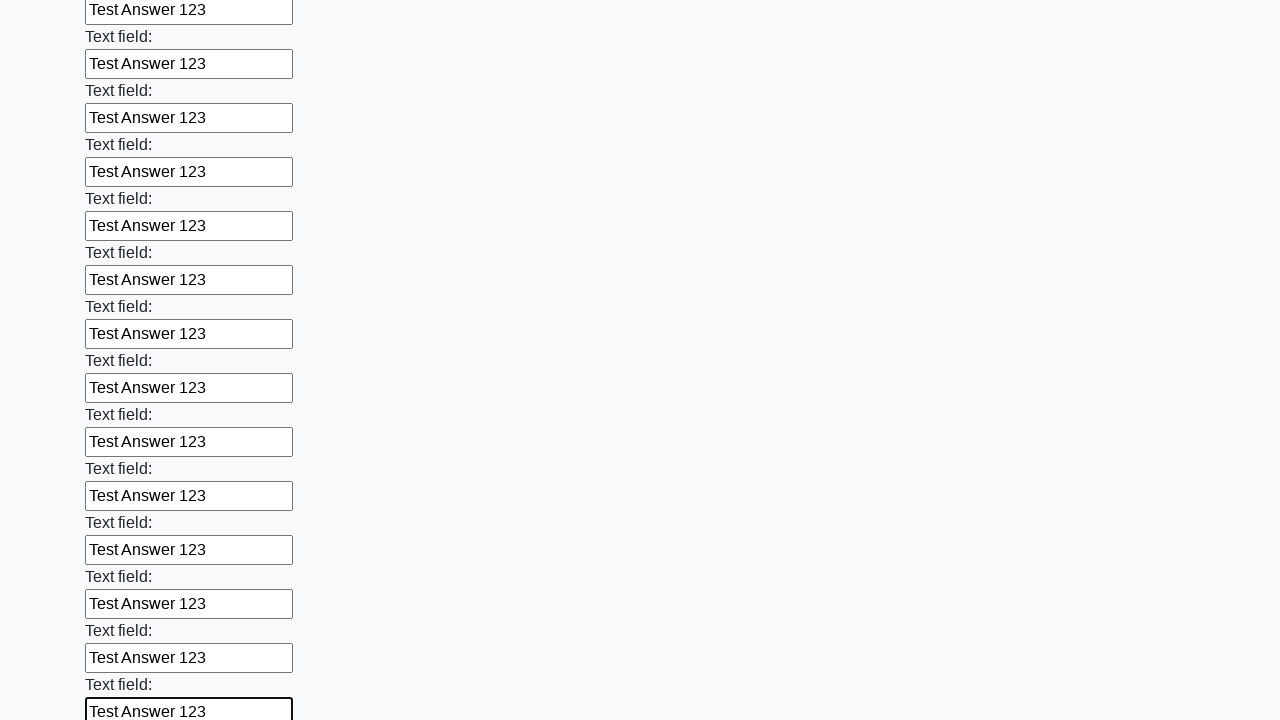

Filled a text input field with 'Test Answer 123' on input[type='text'] >> nth=73
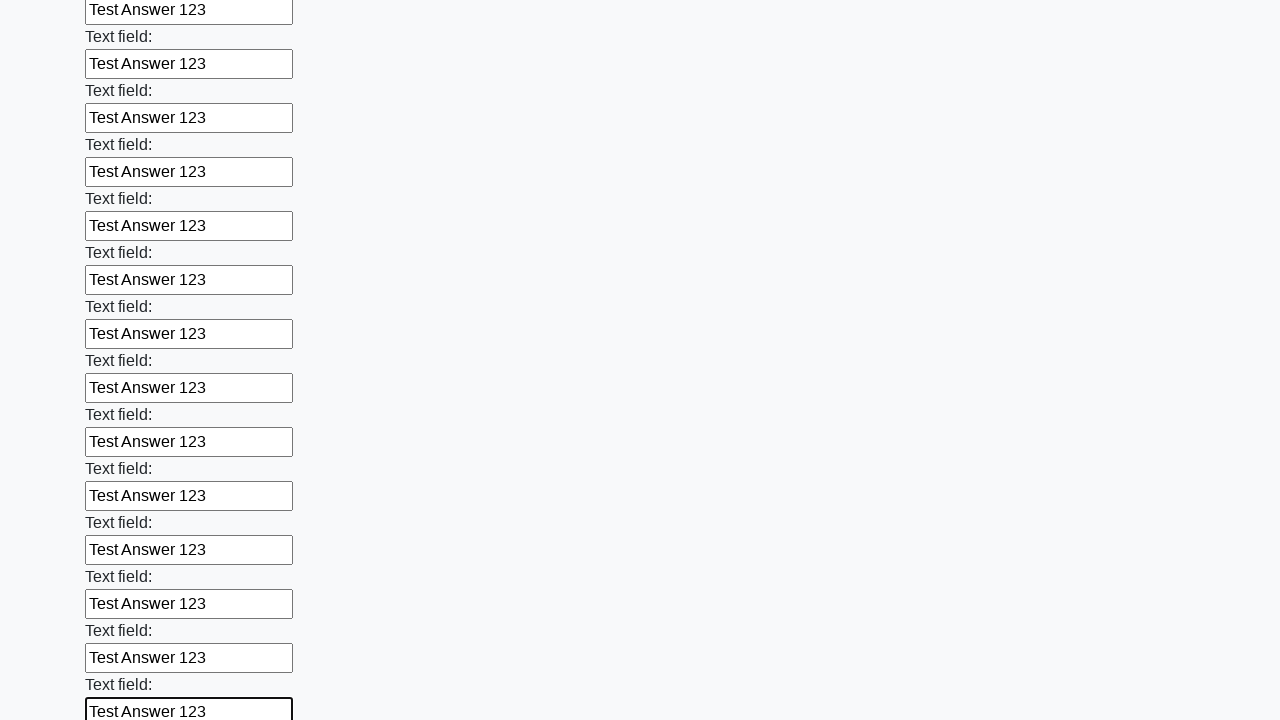

Filled a text input field with 'Test Answer 123' on input[type='text'] >> nth=74
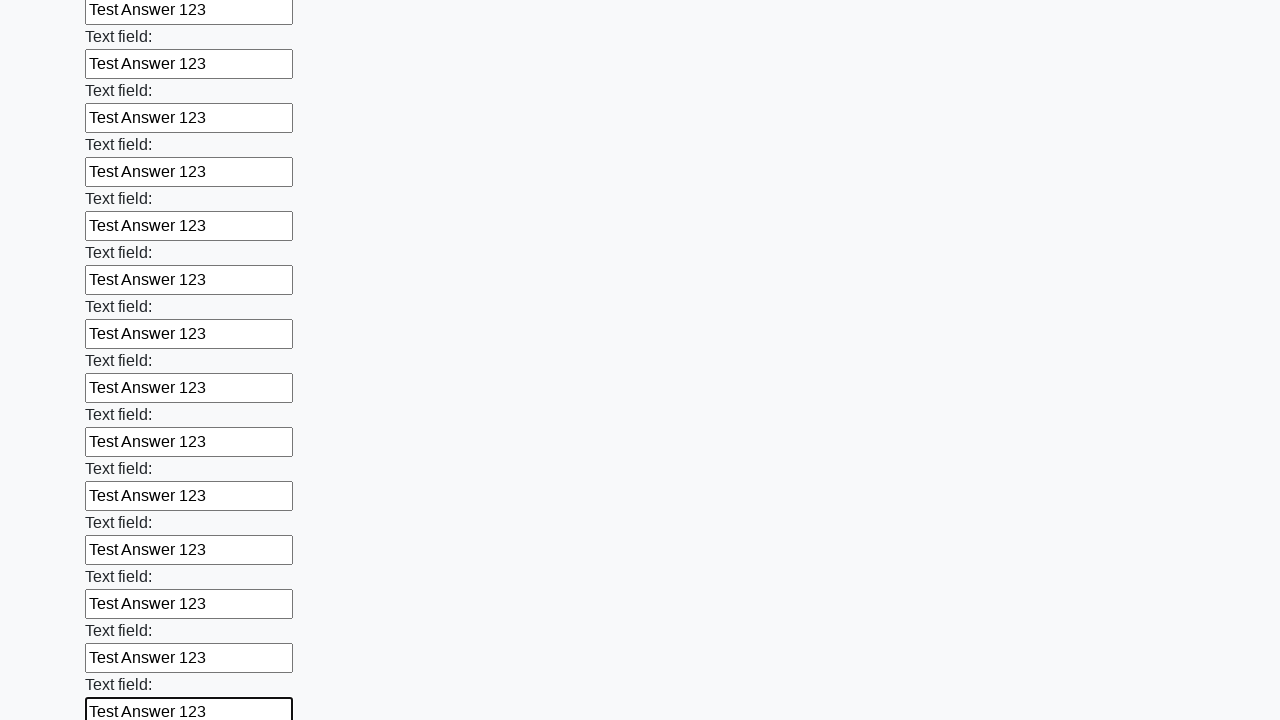

Filled a text input field with 'Test Answer 123' on input[type='text'] >> nth=75
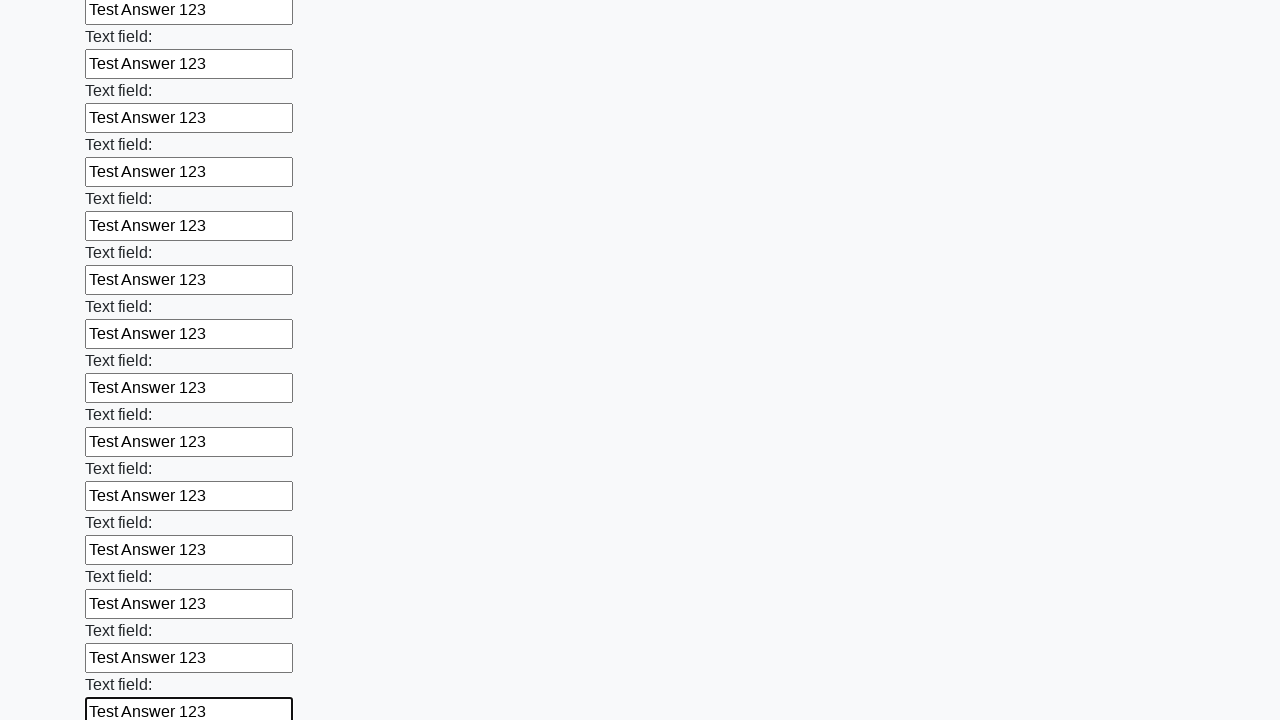

Filled a text input field with 'Test Answer 123' on input[type='text'] >> nth=76
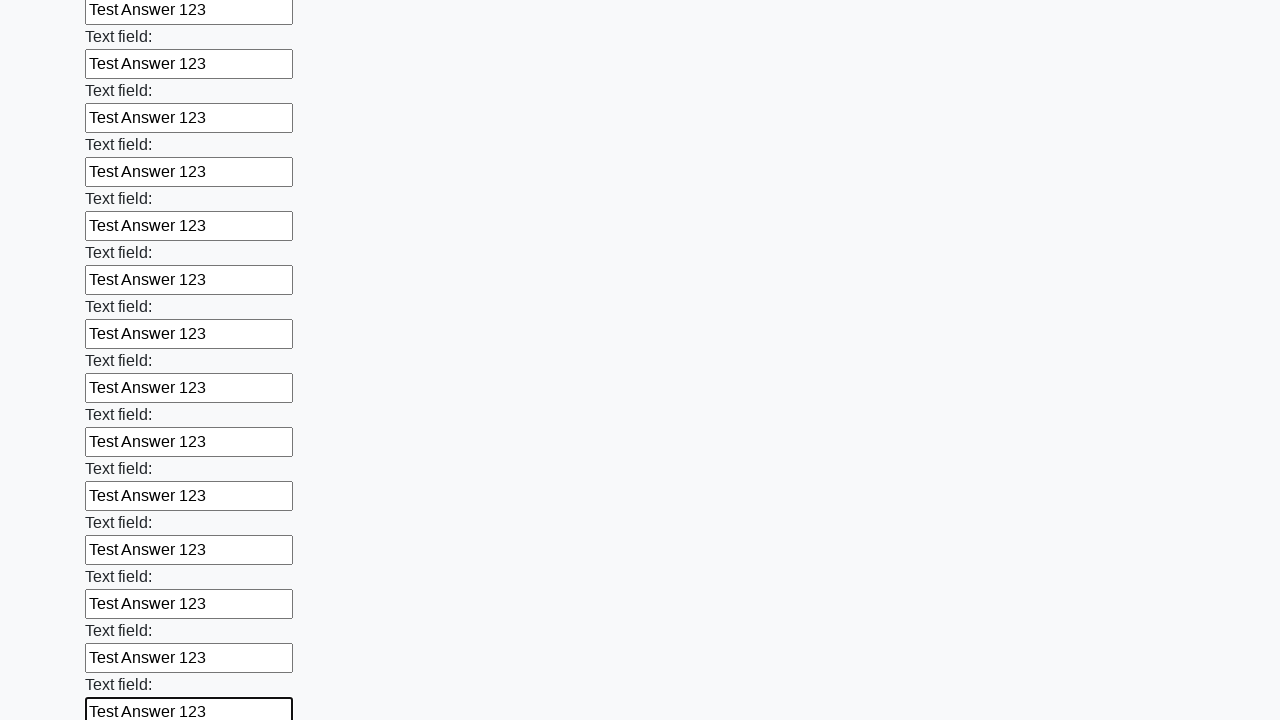

Filled a text input field with 'Test Answer 123' on input[type='text'] >> nth=77
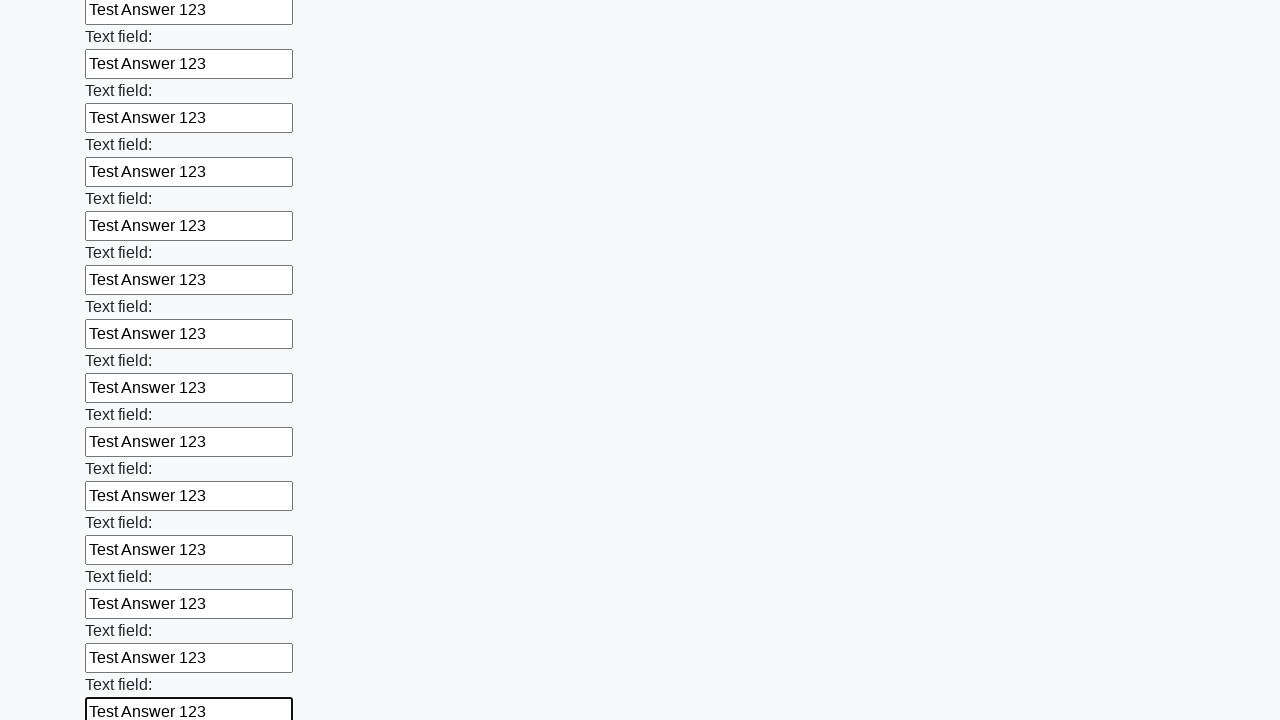

Filled a text input field with 'Test Answer 123' on input[type='text'] >> nth=78
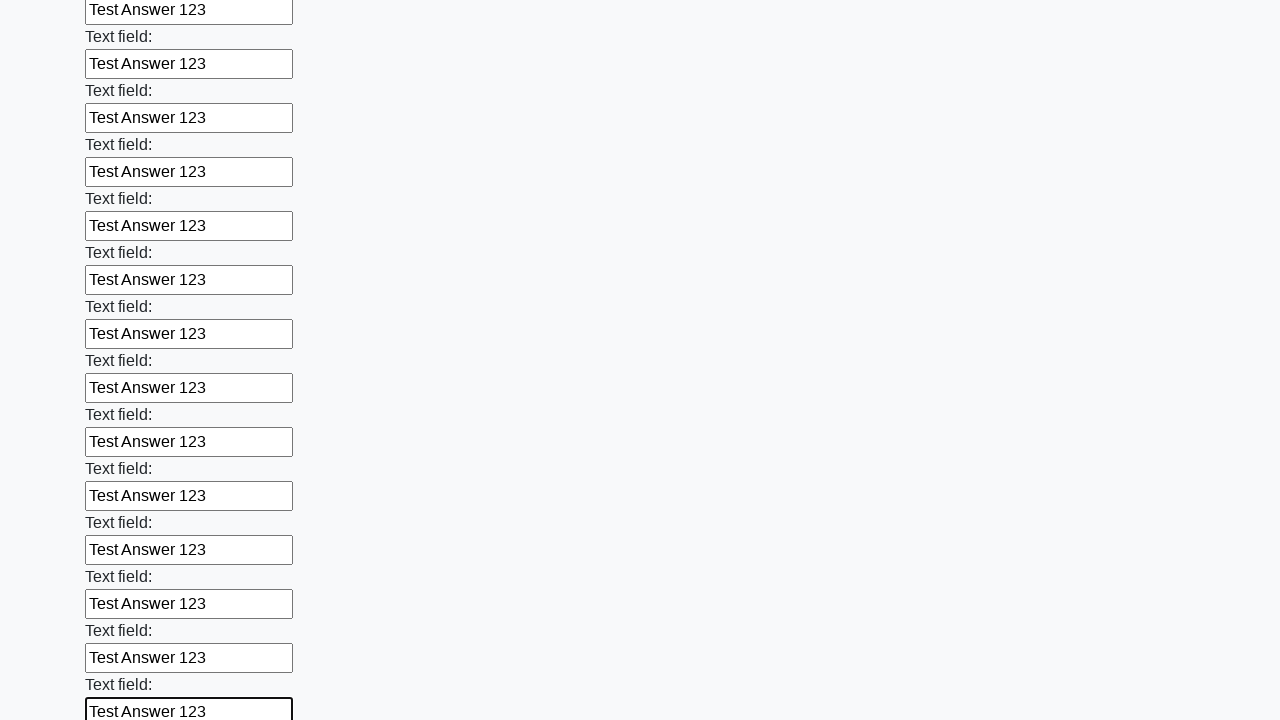

Filled a text input field with 'Test Answer 123' on input[type='text'] >> nth=79
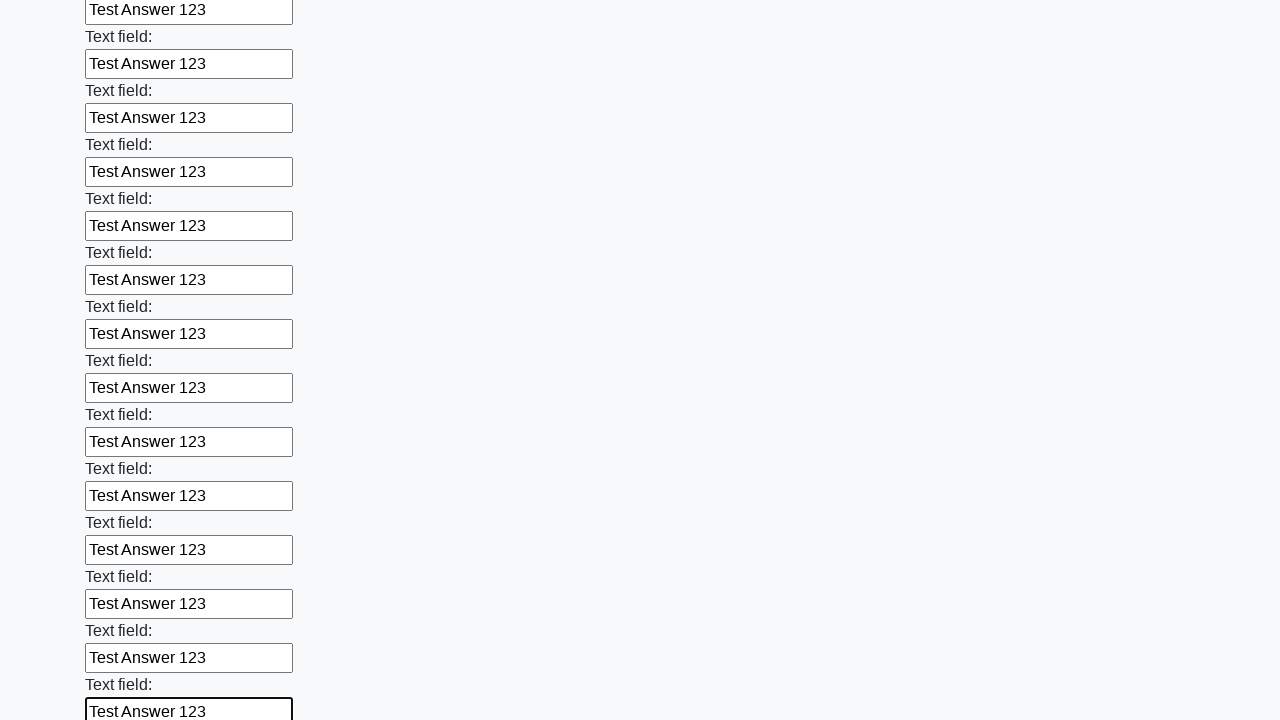

Filled a text input field with 'Test Answer 123' on input[type='text'] >> nth=80
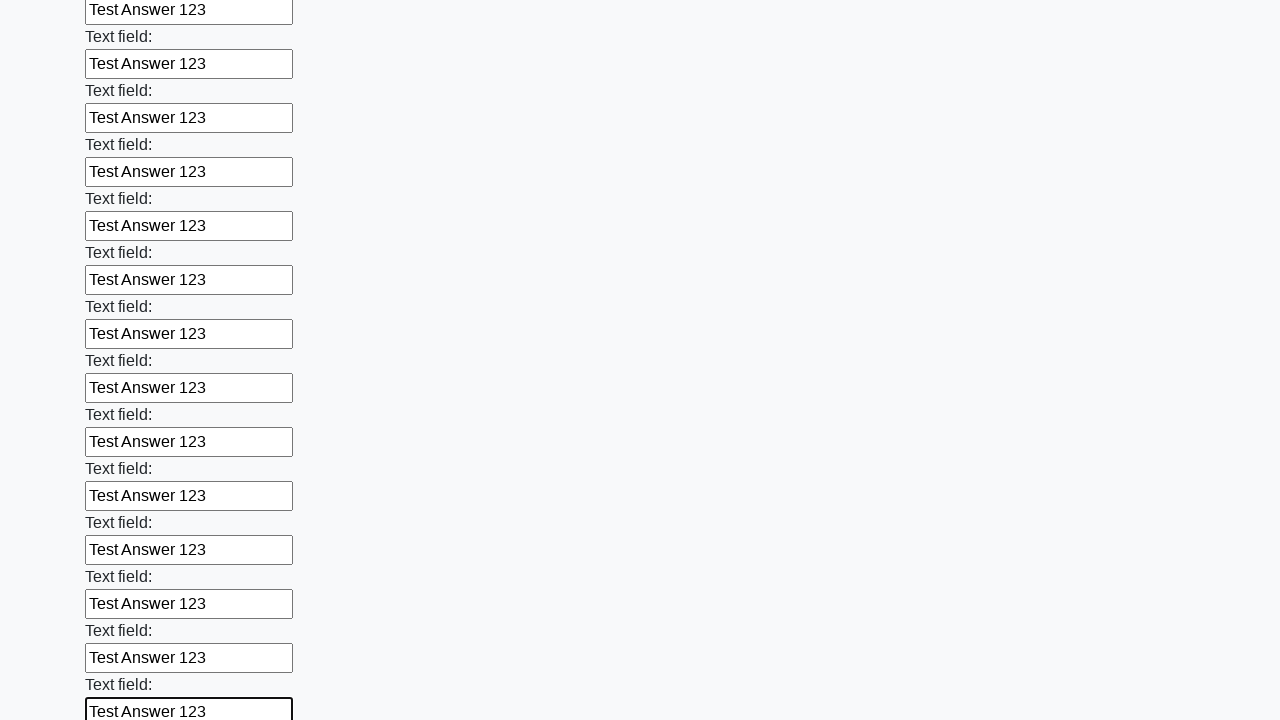

Filled a text input field with 'Test Answer 123' on input[type='text'] >> nth=81
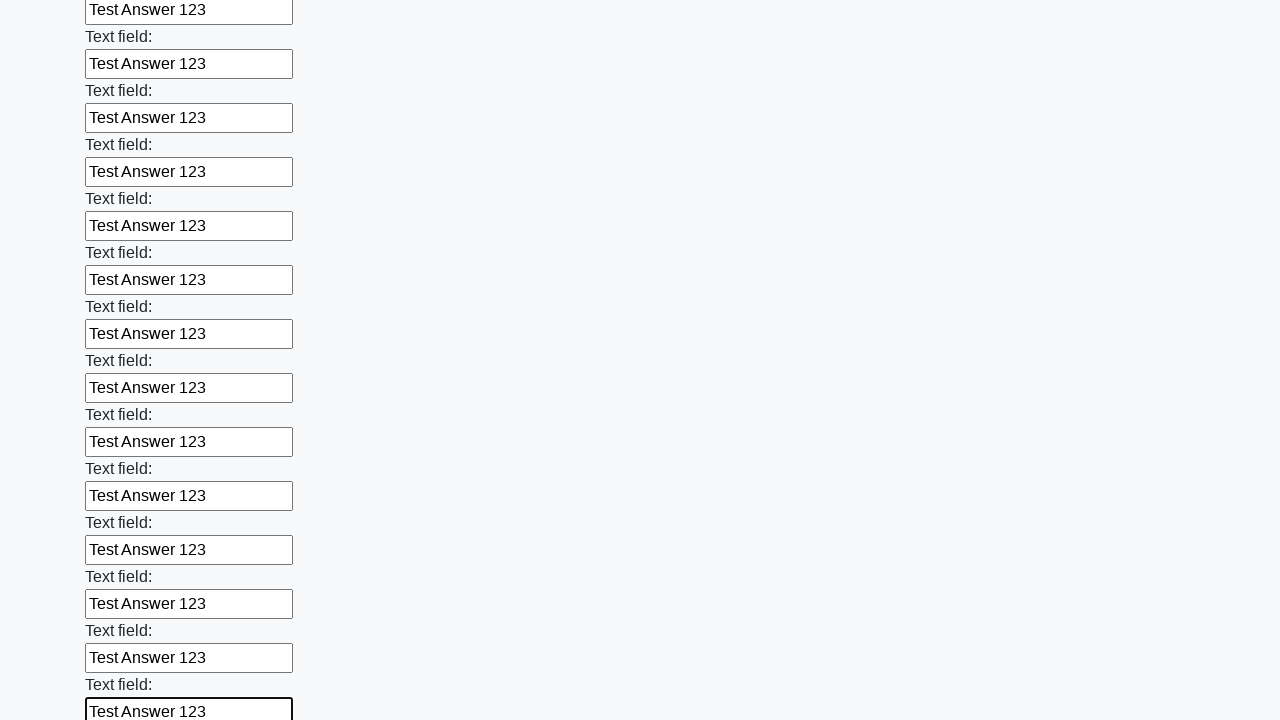

Filled a text input field with 'Test Answer 123' on input[type='text'] >> nth=82
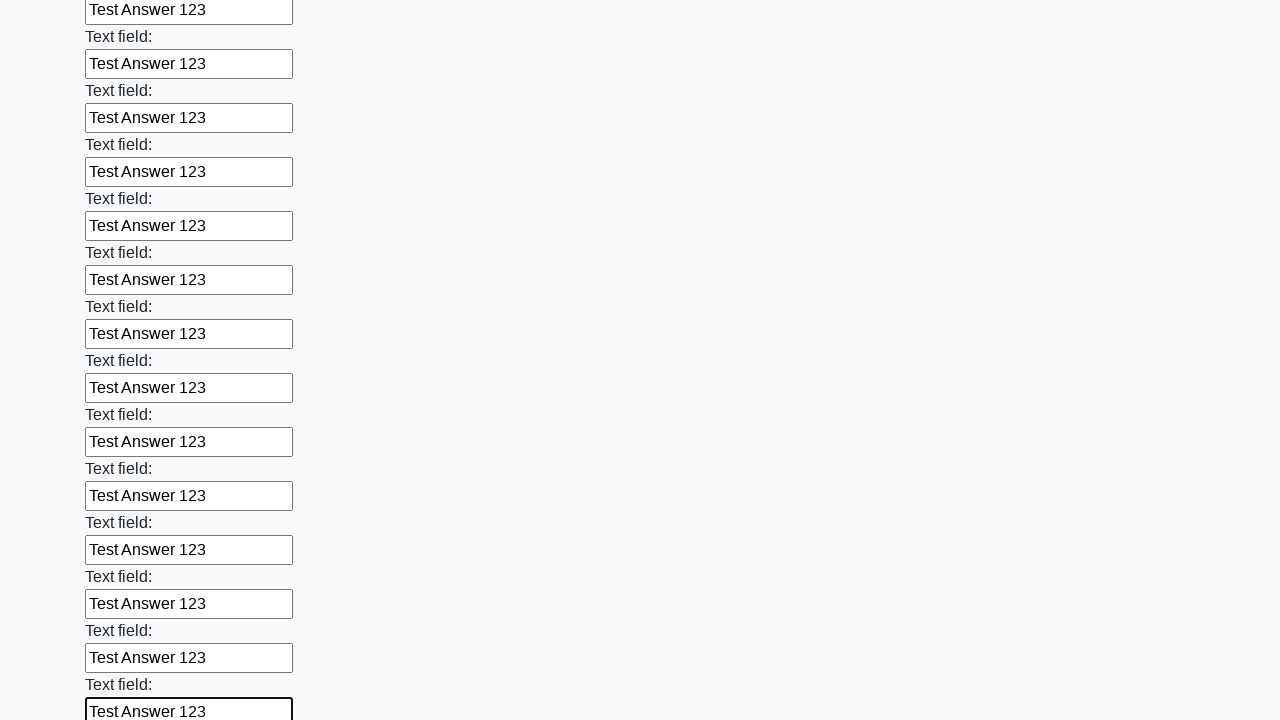

Filled a text input field with 'Test Answer 123' on input[type='text'] >> nth=83
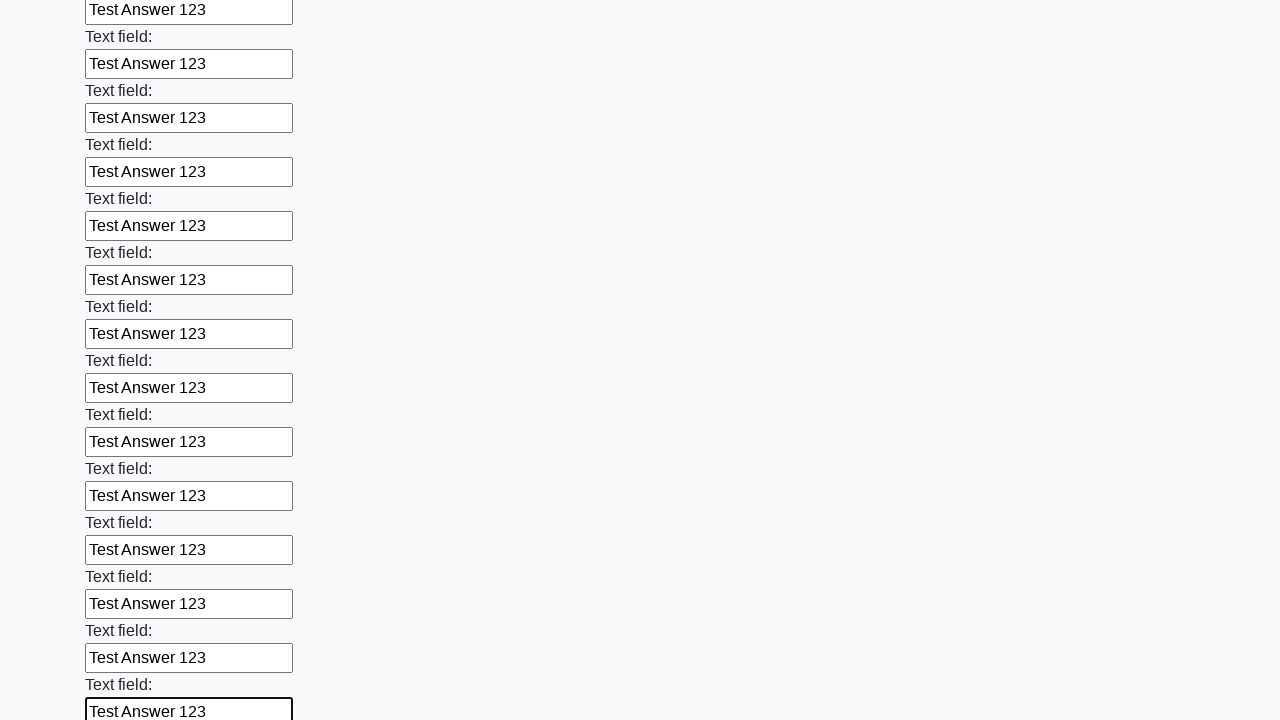

Filled a text input field with 'Test Answer 123' on input[type='text'] >> nth=84
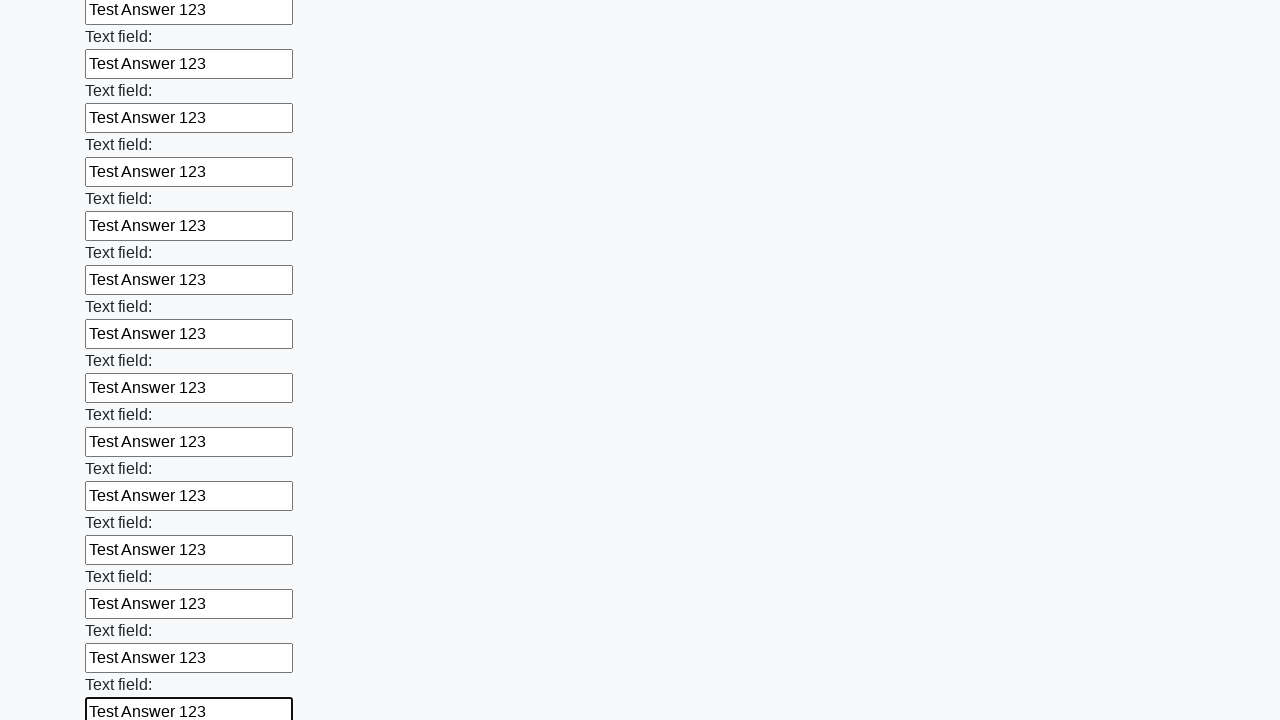

Filled a text input field with 'Test Answer 123' on input[type='text'] >> nth=85
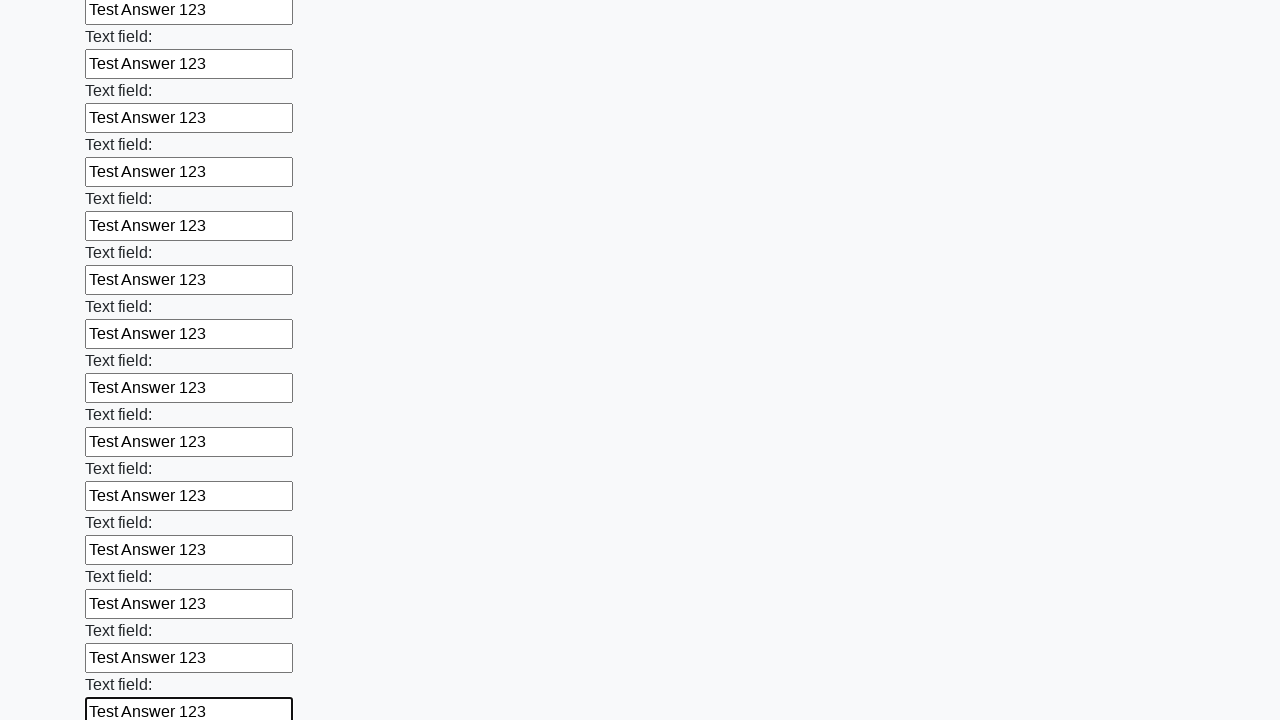

Filled a text input field with 'Test Answer 123' on input[type='text'] >> nth=86
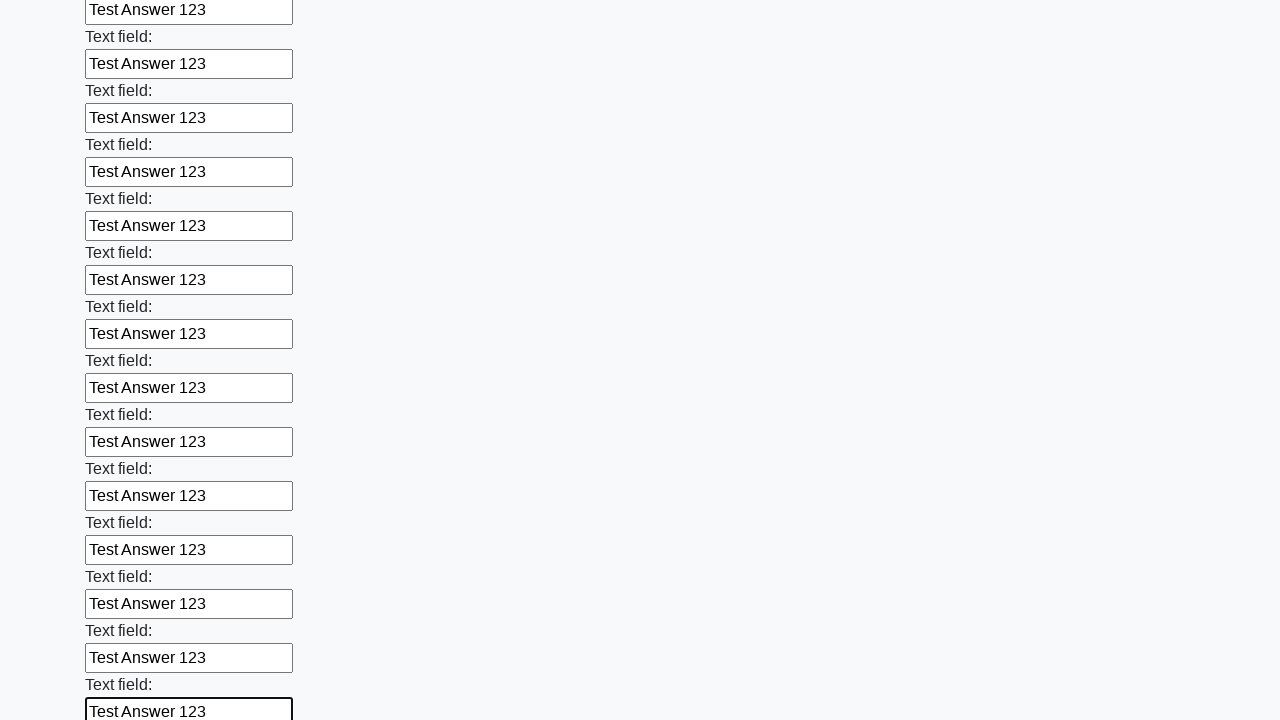

Filled a text input field with 'Test Answer 123' on input[type='text'] >> nth=87
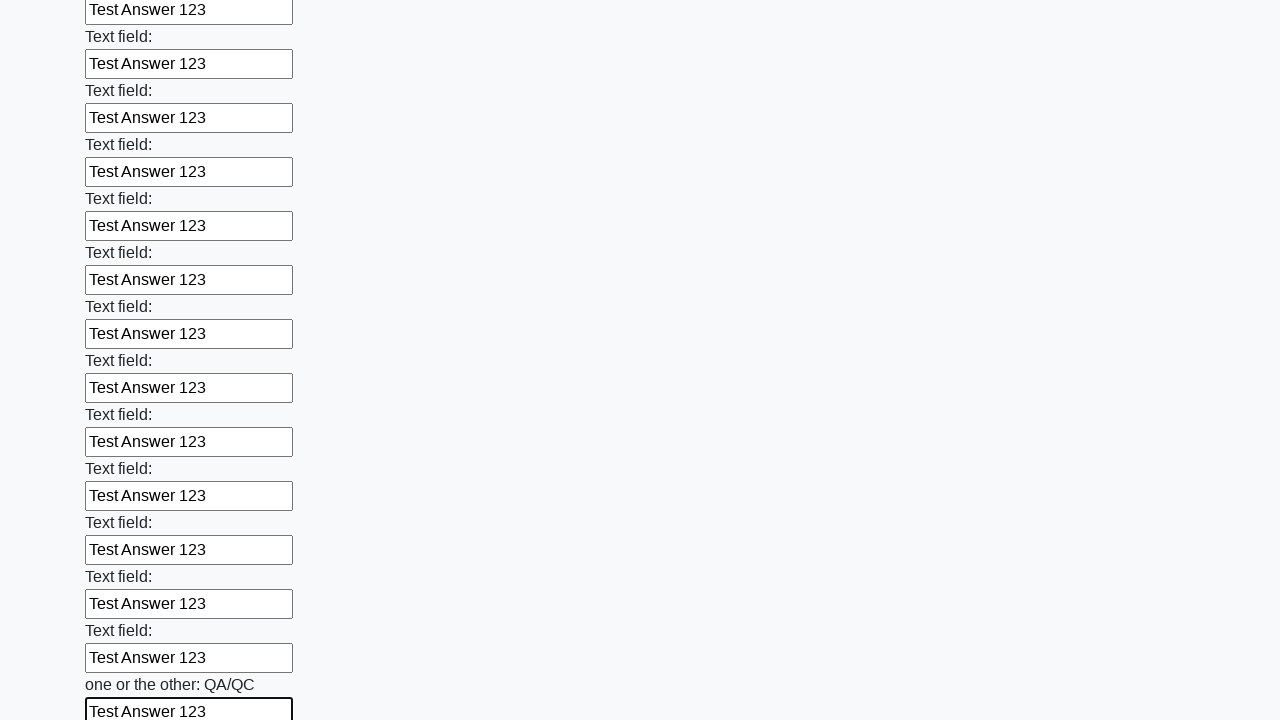

Filled a text input field with 'Test Answer 123' on input[type='text'] >> nth=88
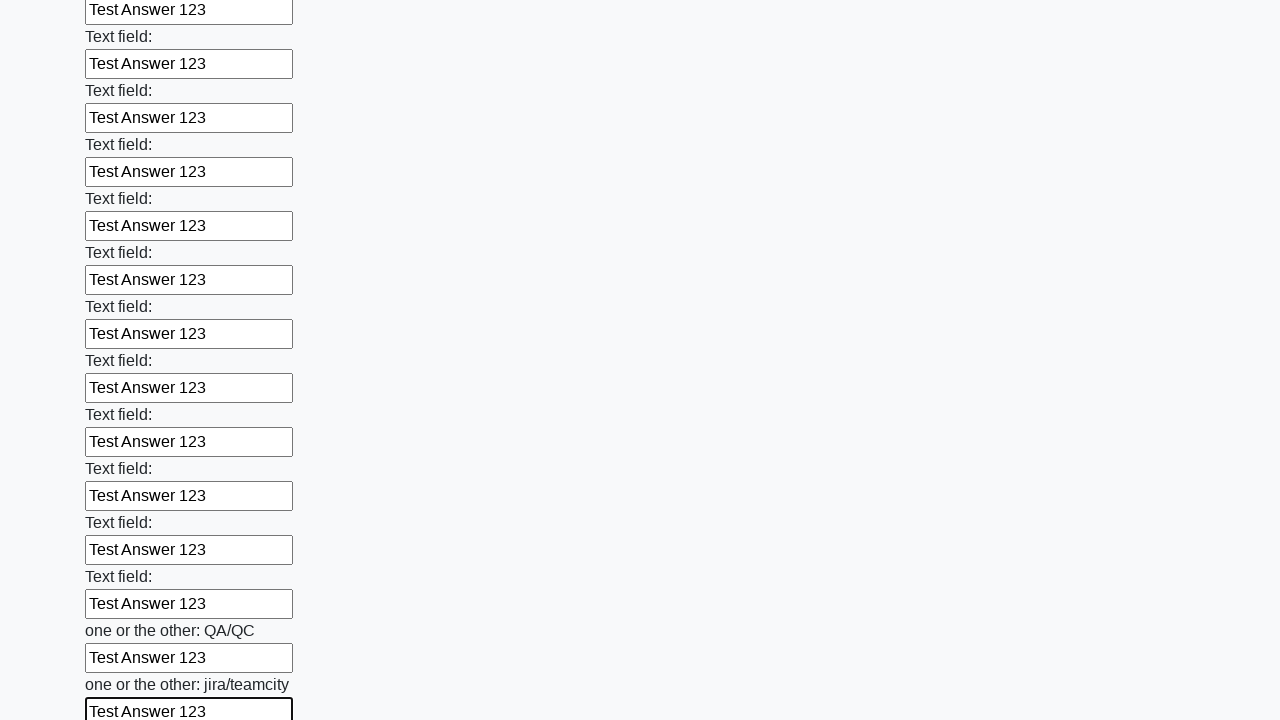

Filled a text input field with 'Test Answer 123' on input[type='text'] >> nth=89
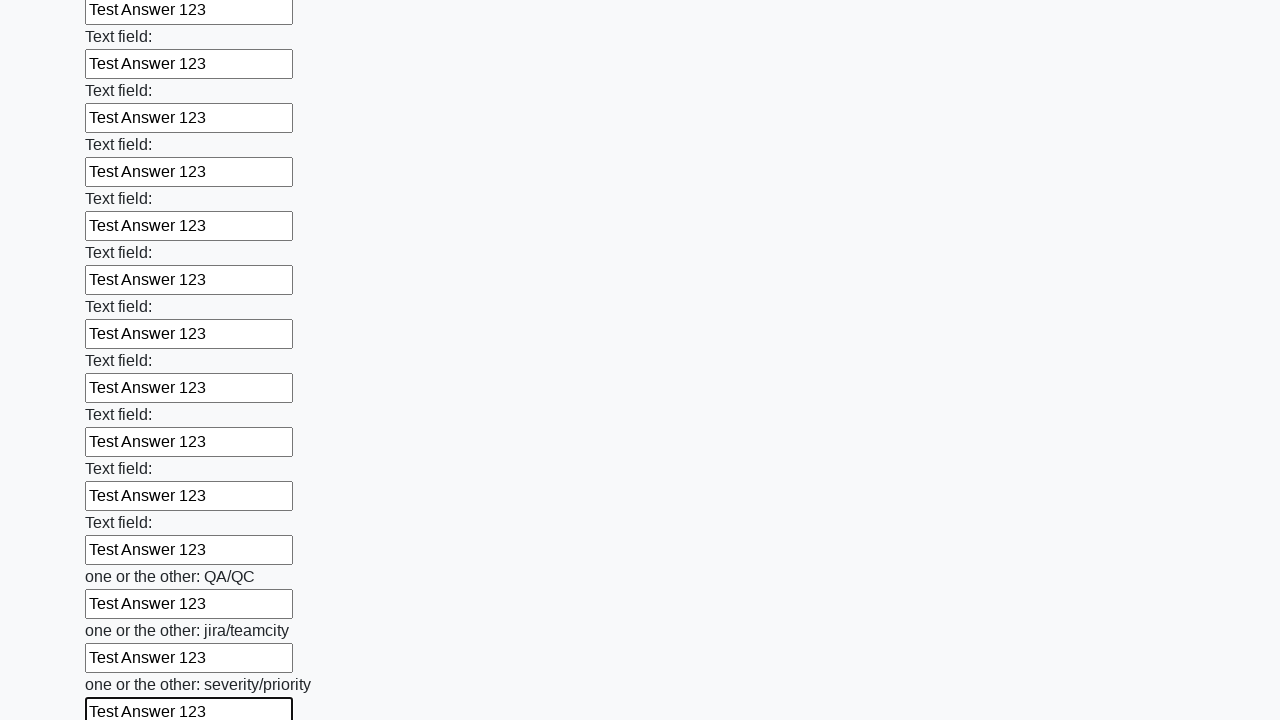

Filled a text input field with 'Test Answer 123' on input[type='text'] >> nth=90
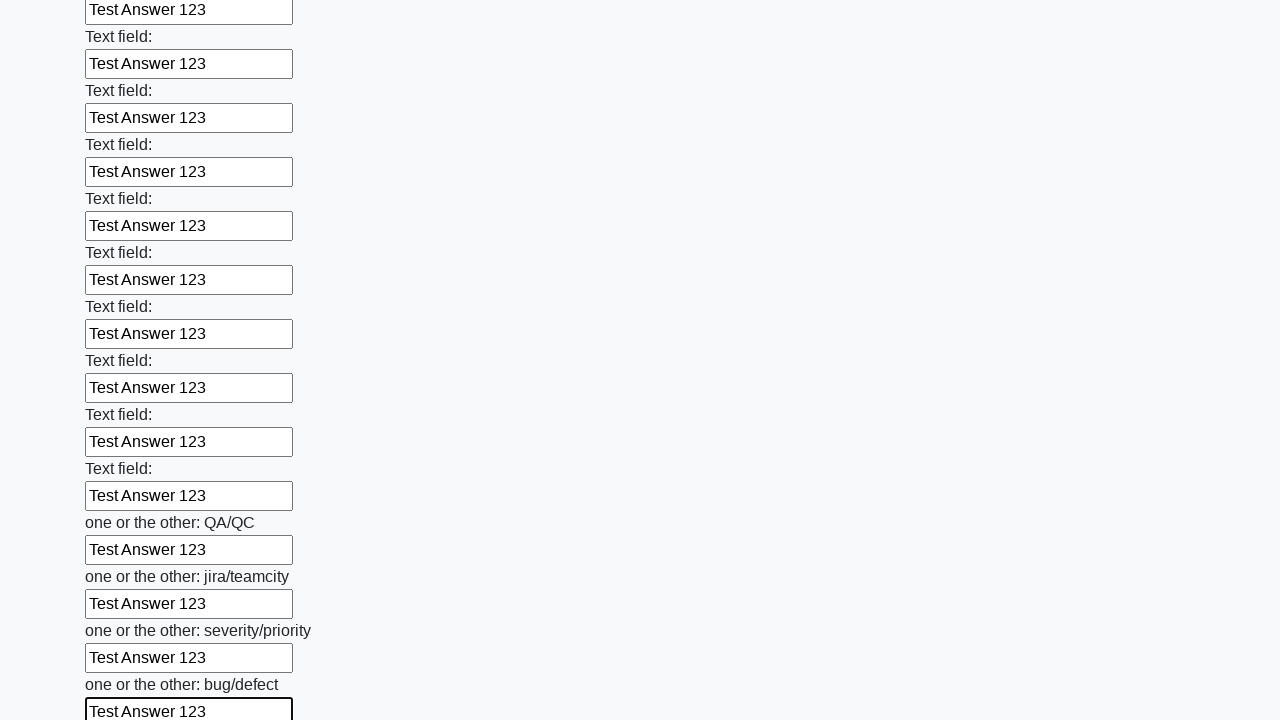

Filled a text input field with 'Test Answer 123' on input[type='text'] >> nth=91
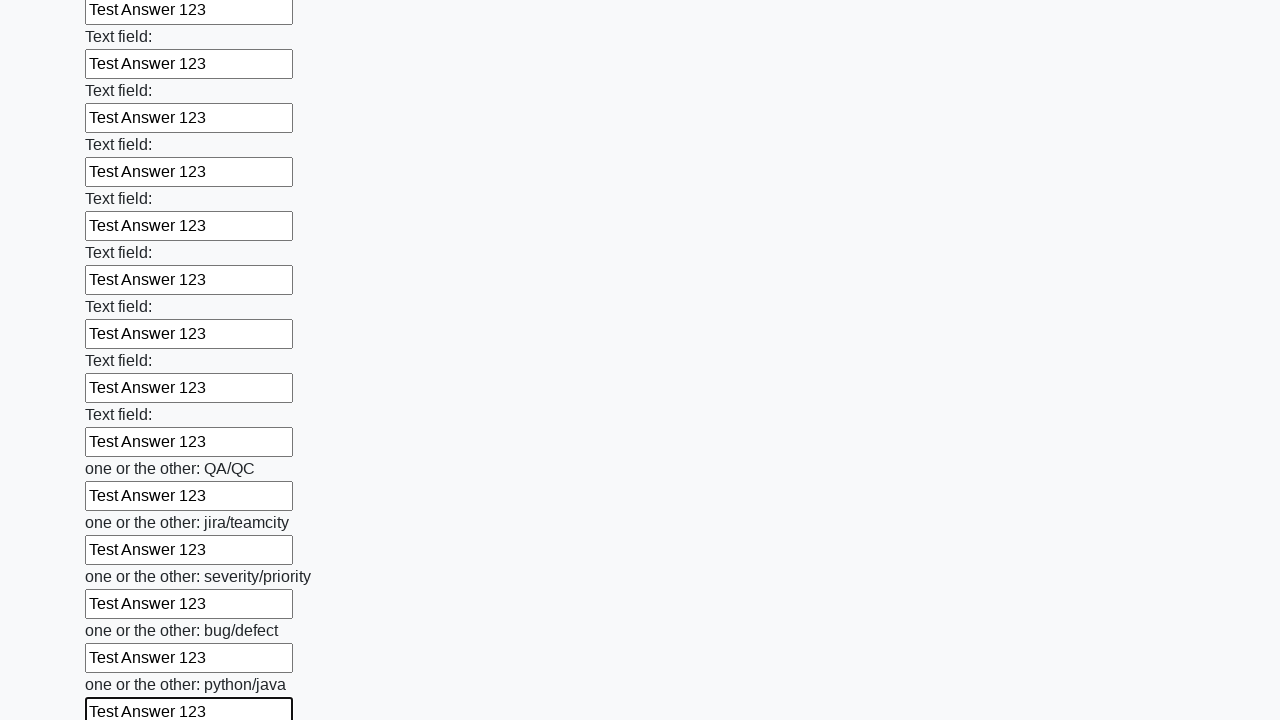

Filled a text input field with 'Test Answer 123' on input[type='text'] >> nth=92
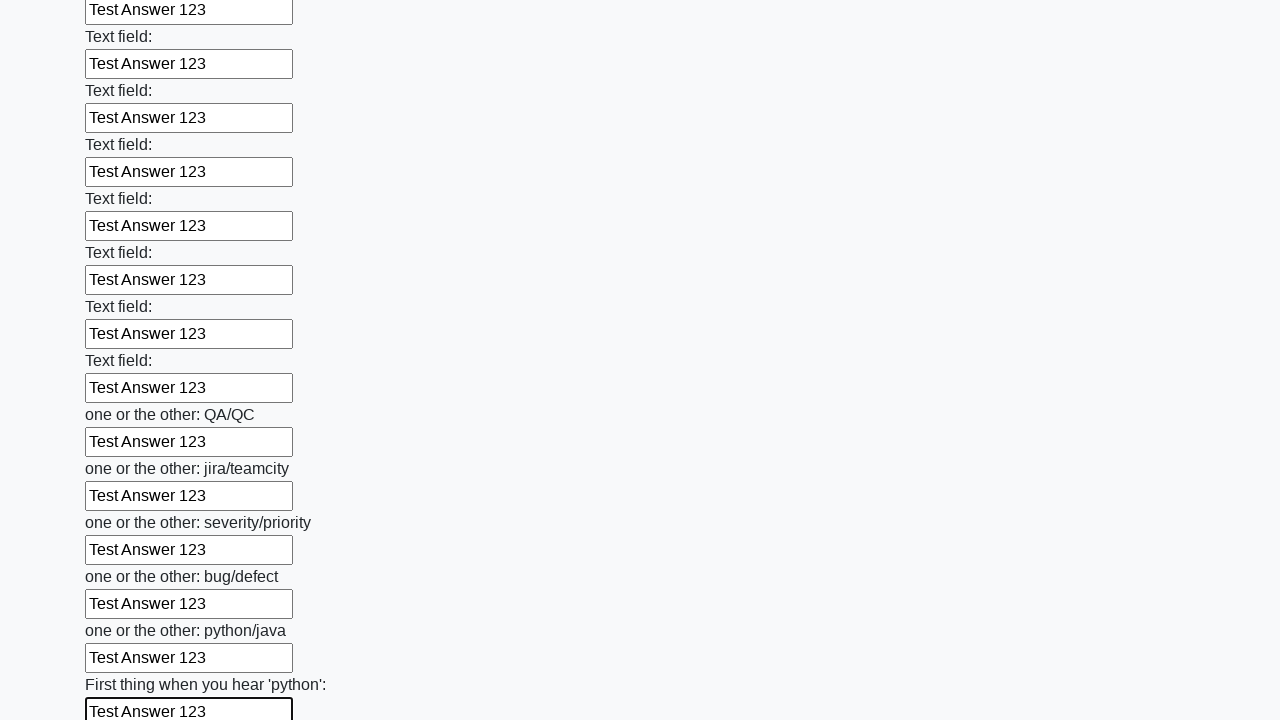

Filled a text input field with 'Test Answer 123' on input[type='text'] >> nth=93
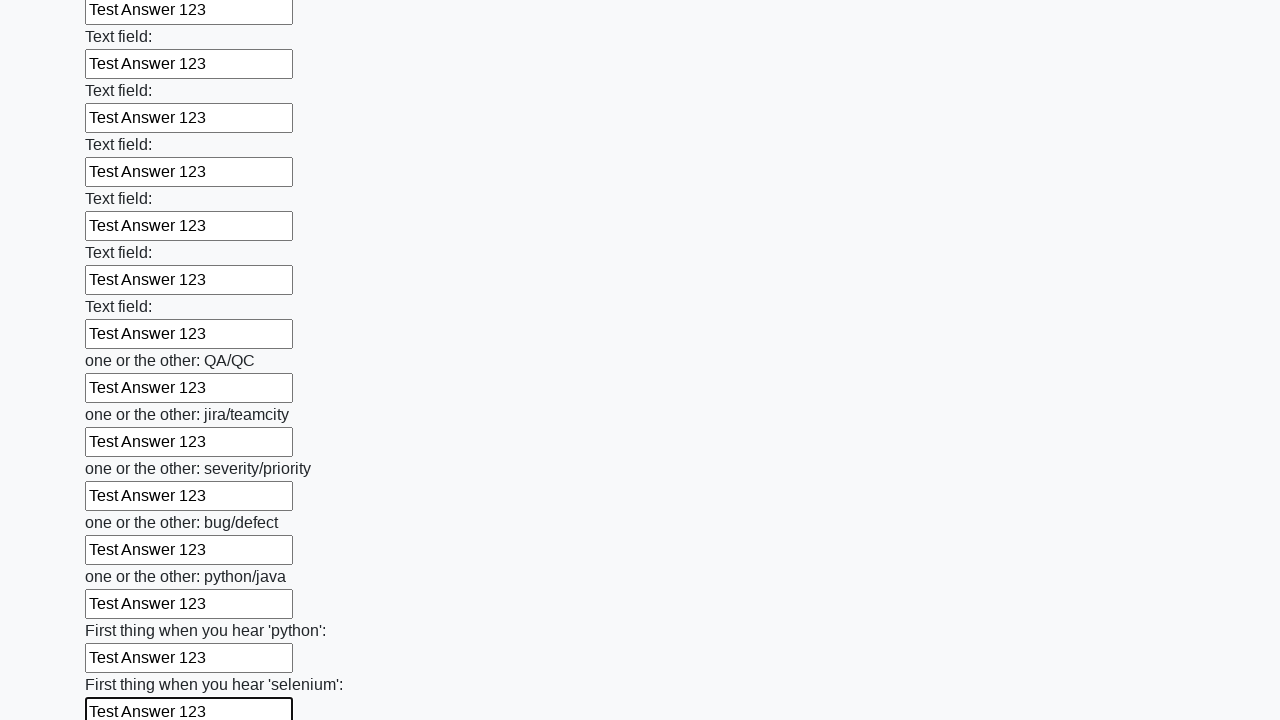

Filled a text input field with 'Test Answer 123' on input[type='text'] >> nth=94
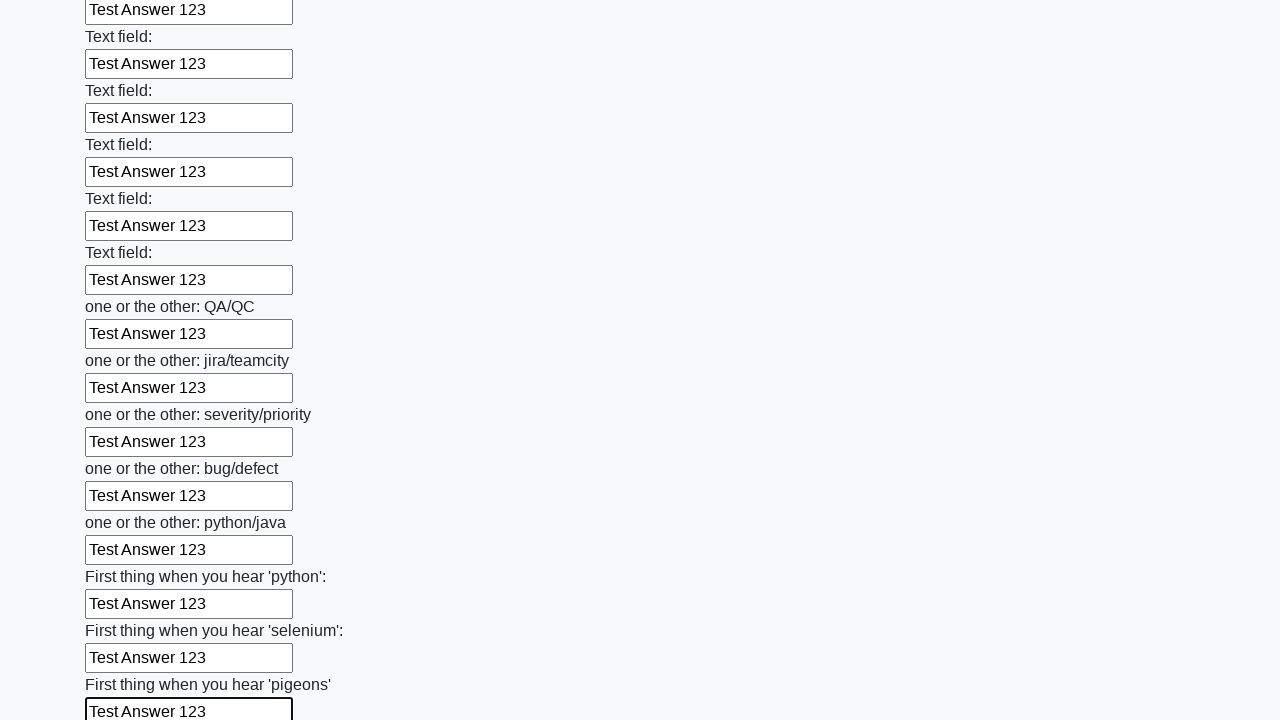

Filled a text input field with 'Test Answer 123' on input[type='text'] >> nth=95
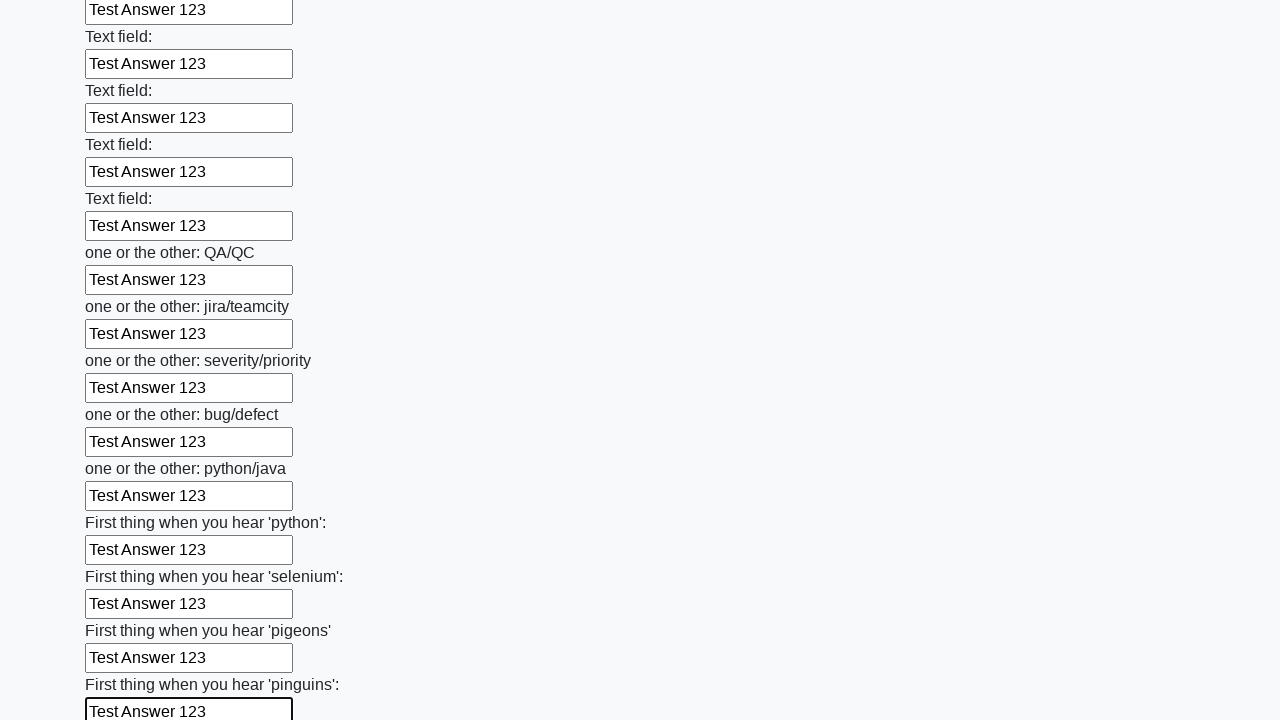

Filled a text input field with 'Test Answer 123' on input[type='text'] >> nth=96
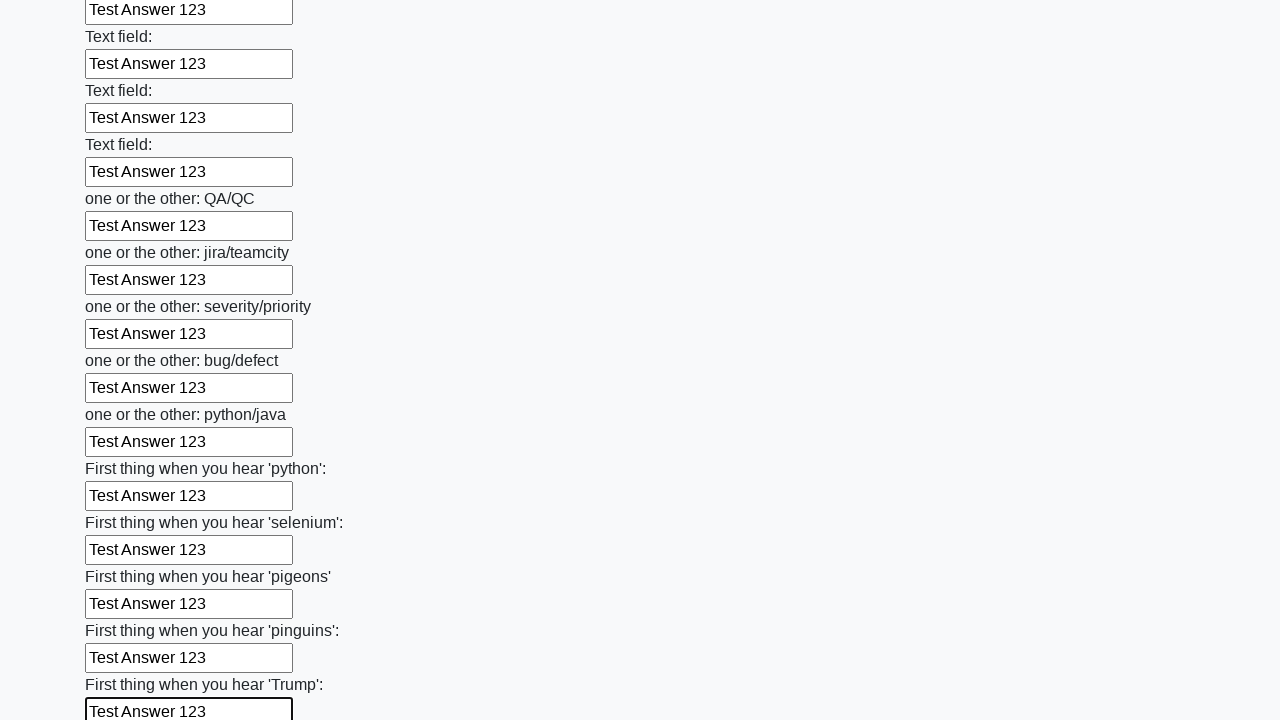

Filled a text input field with 'Test Answer 123' on input[type='text'] >> nth=97
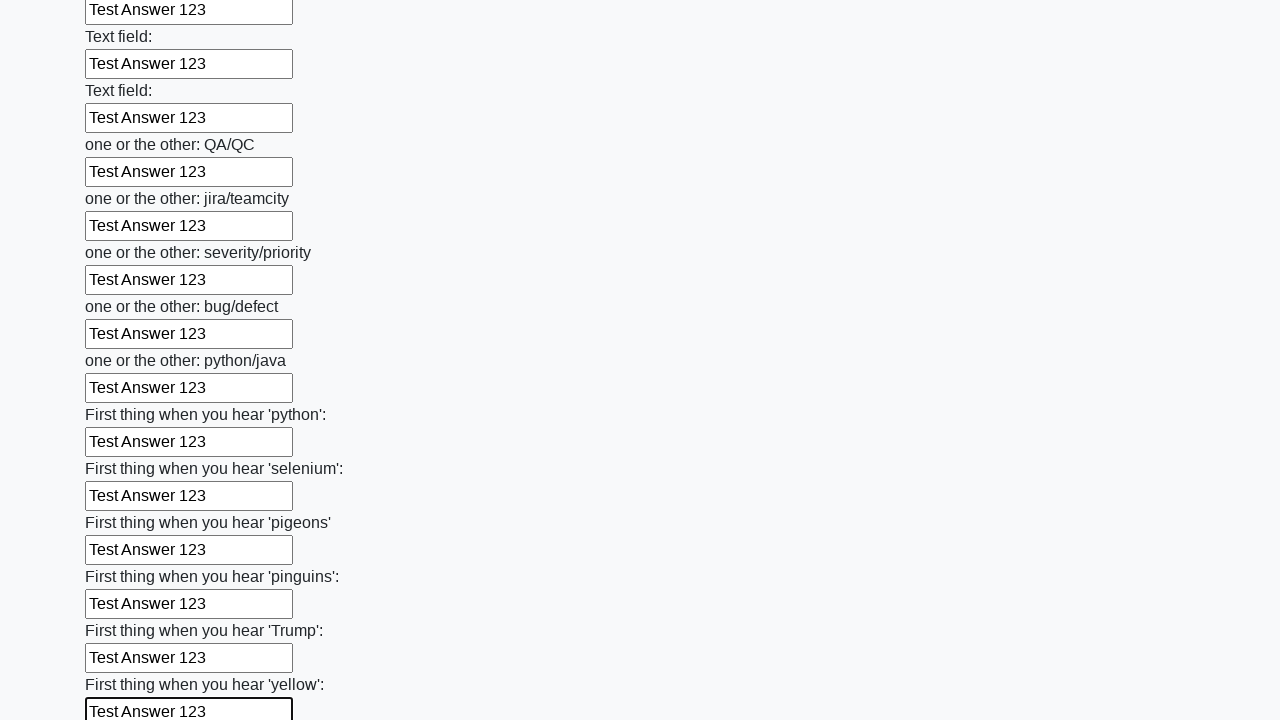

Filled a text input field with 'Test Answer 123' on input[type='text'] >> nth=98
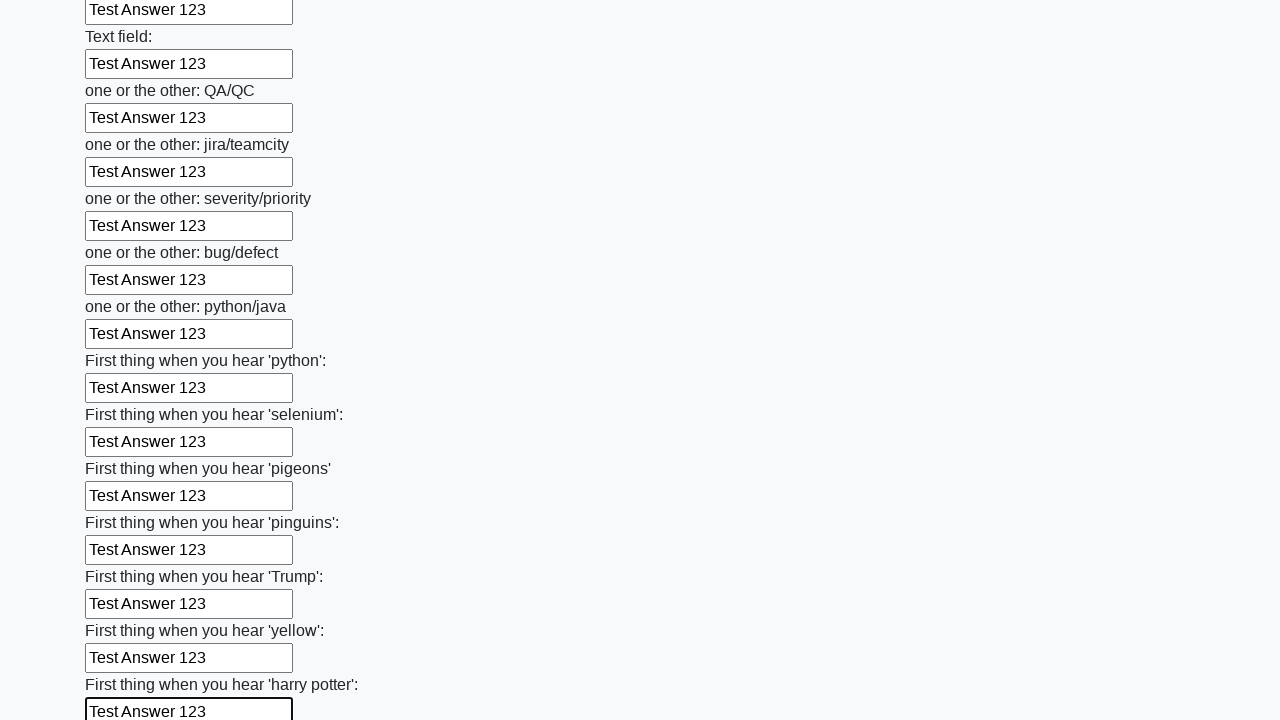

Filled a text input field with 'Test Answer 123' on input[type='text'] >> nth=99
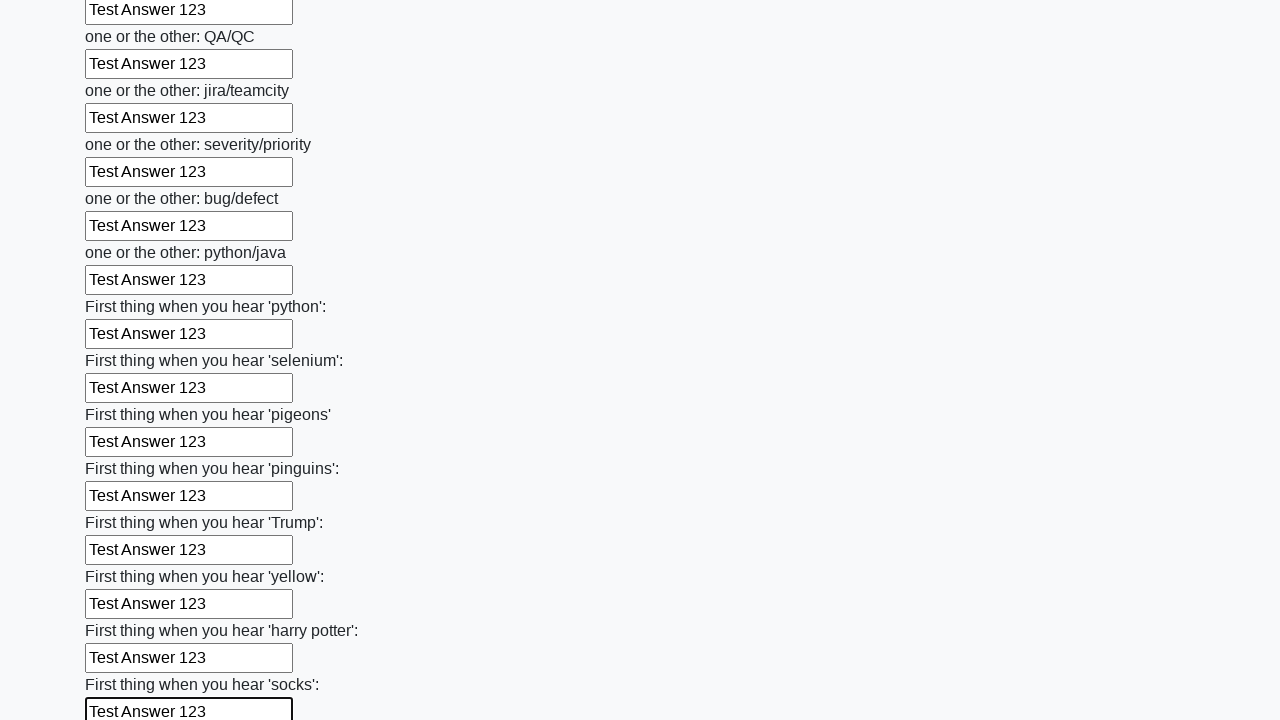

Clicked the submit button to submit the form at (123, 611) on button
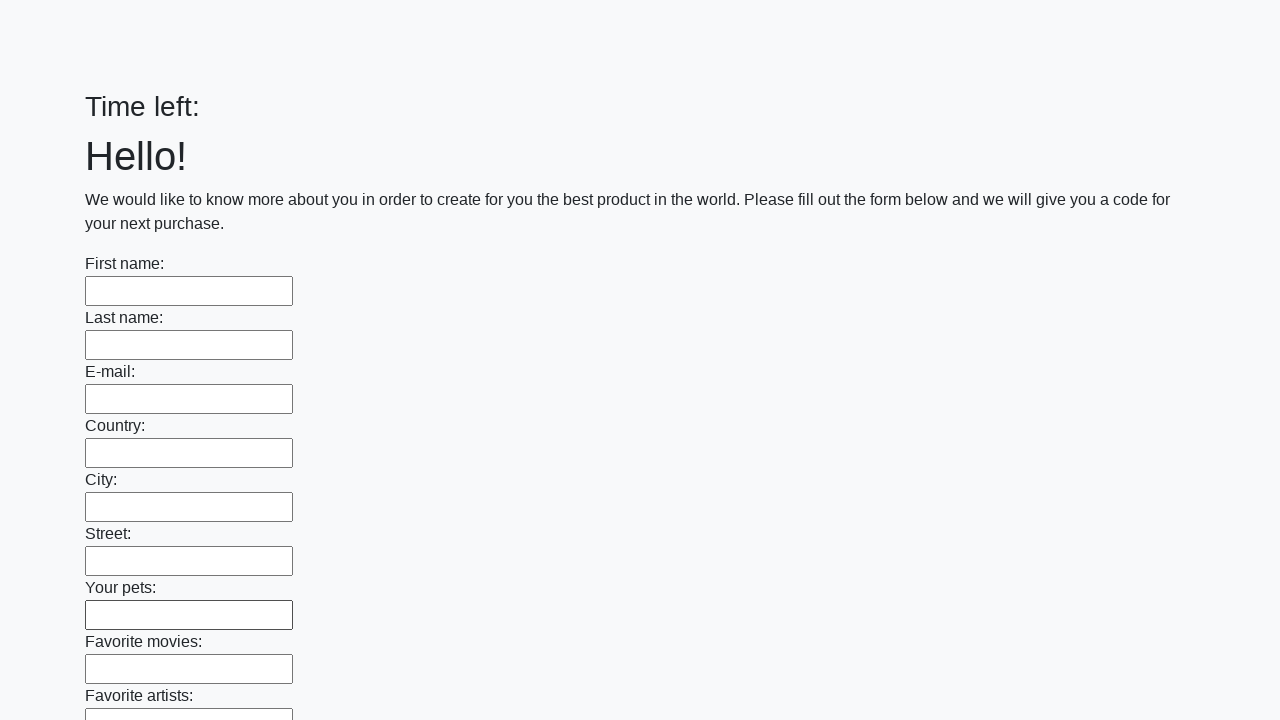

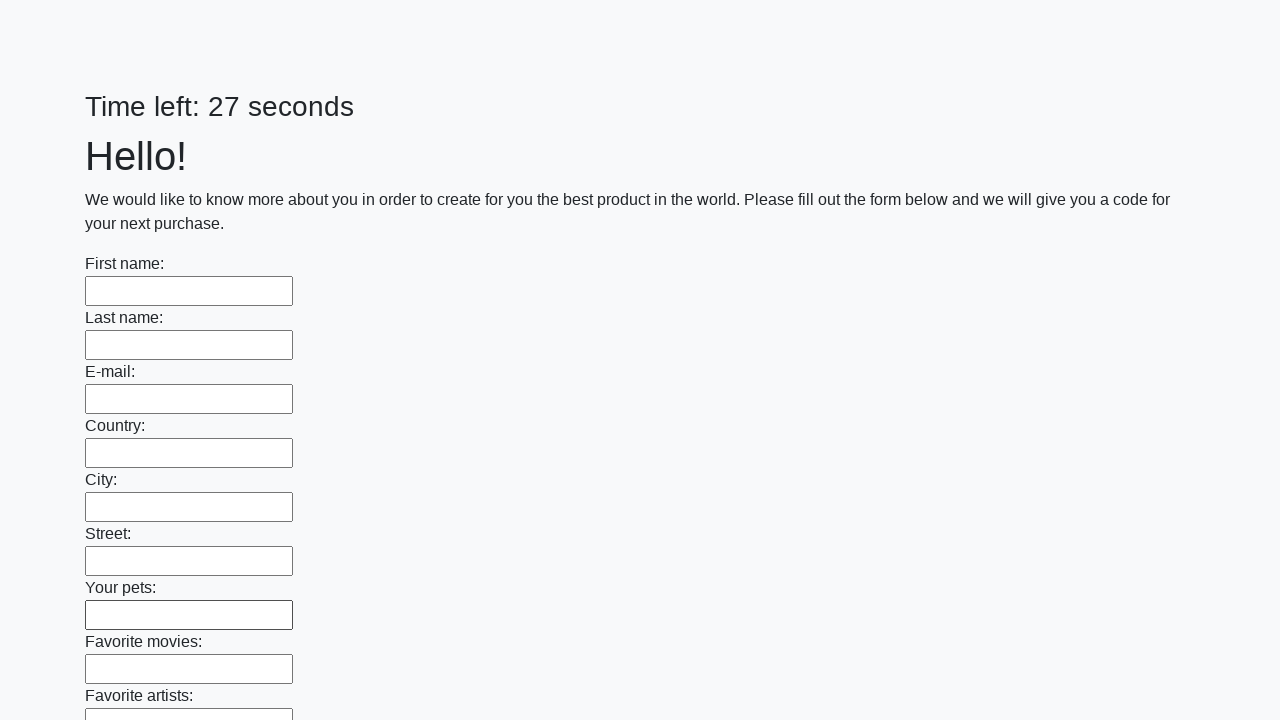